Tests footer link navigation by clicking each footer link, verifying it loads, then navigating back to the original page. This tests that all footer links are functional and clickable.

Starting URL: https://naveenautomationlabs.com/opencart/index.php?route=account/login

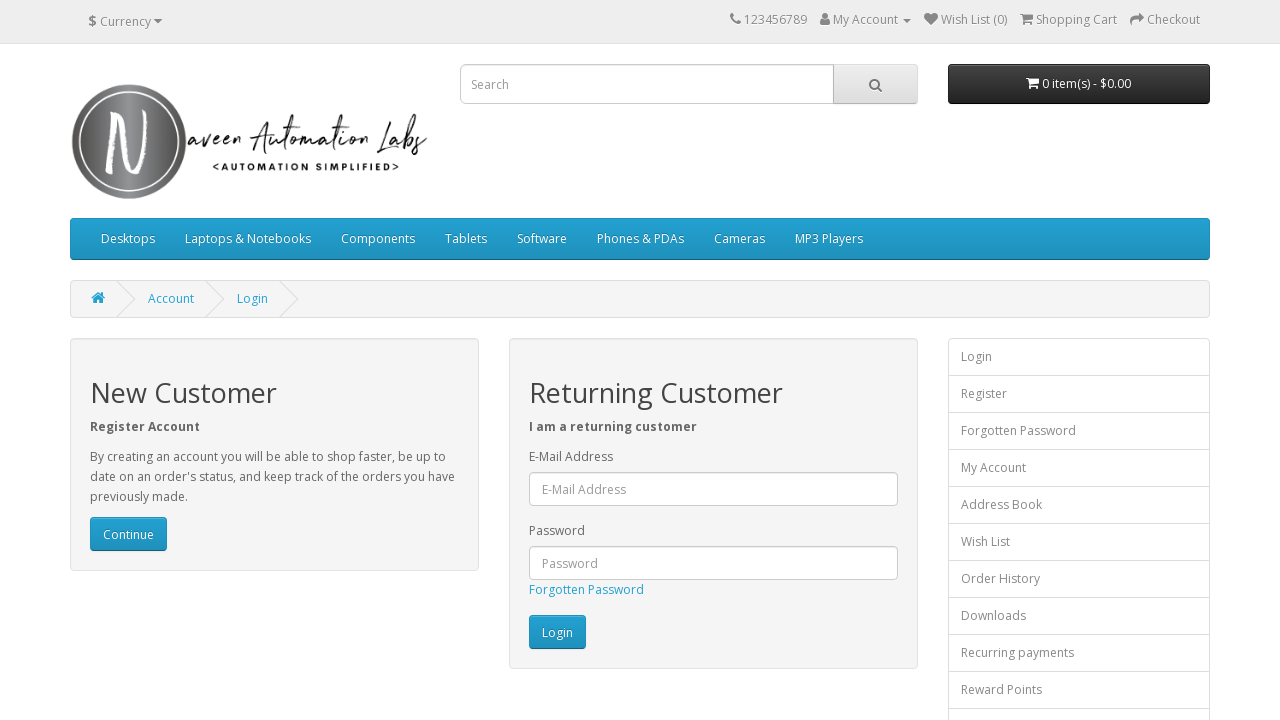

Located all footer links and counted them
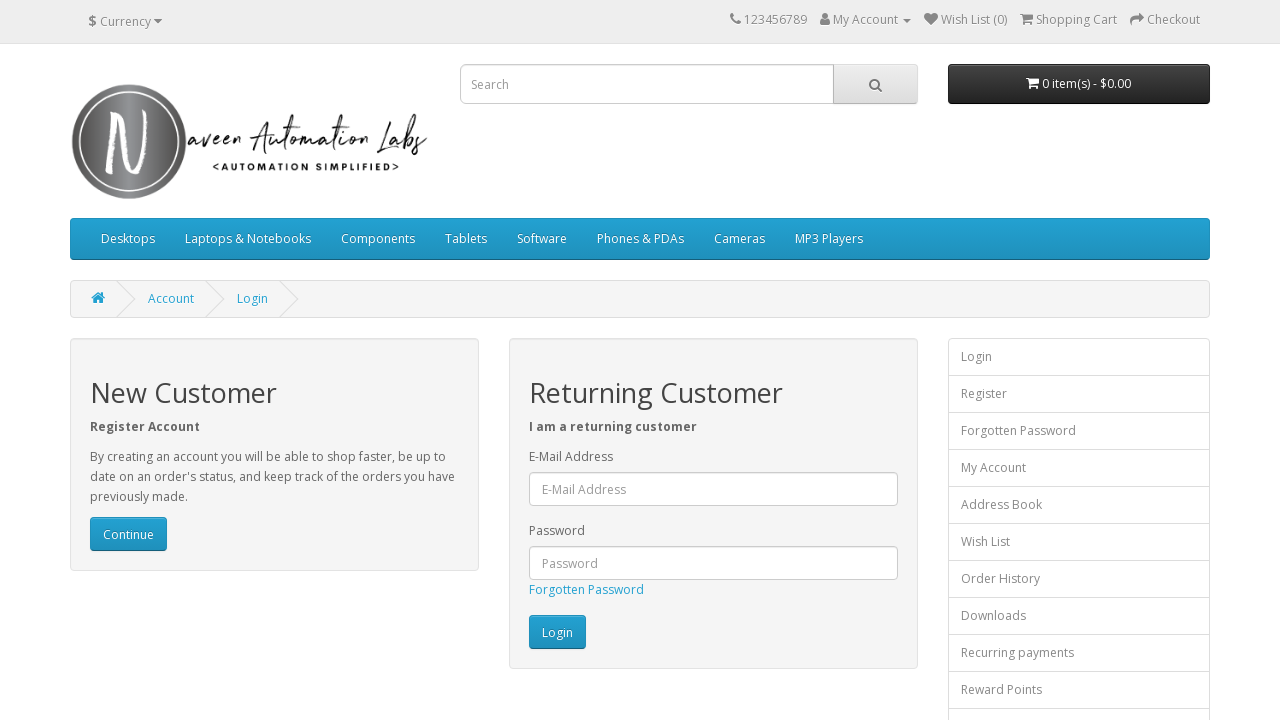

Re-fetched footer links to avoid stale element reference (iteration 1/16)
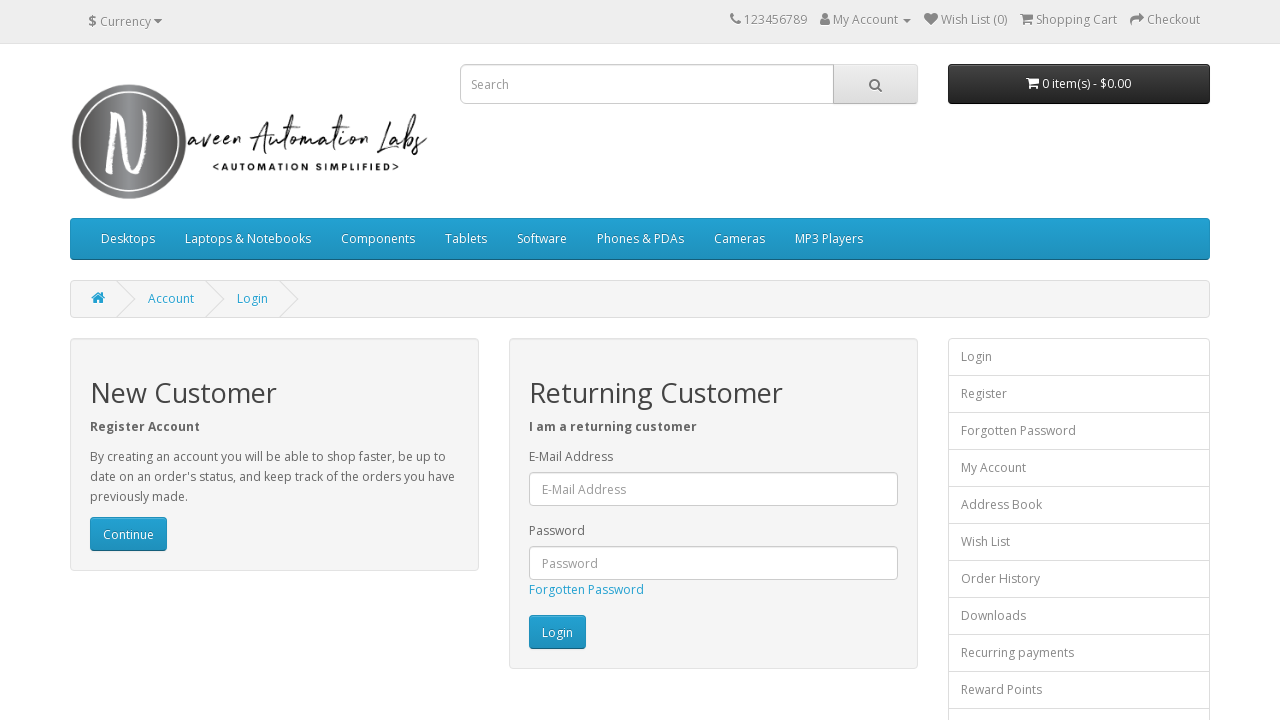

Clicked footer link 1 of 16 at (96, 548) on xpath=//footer//a >> nth=0
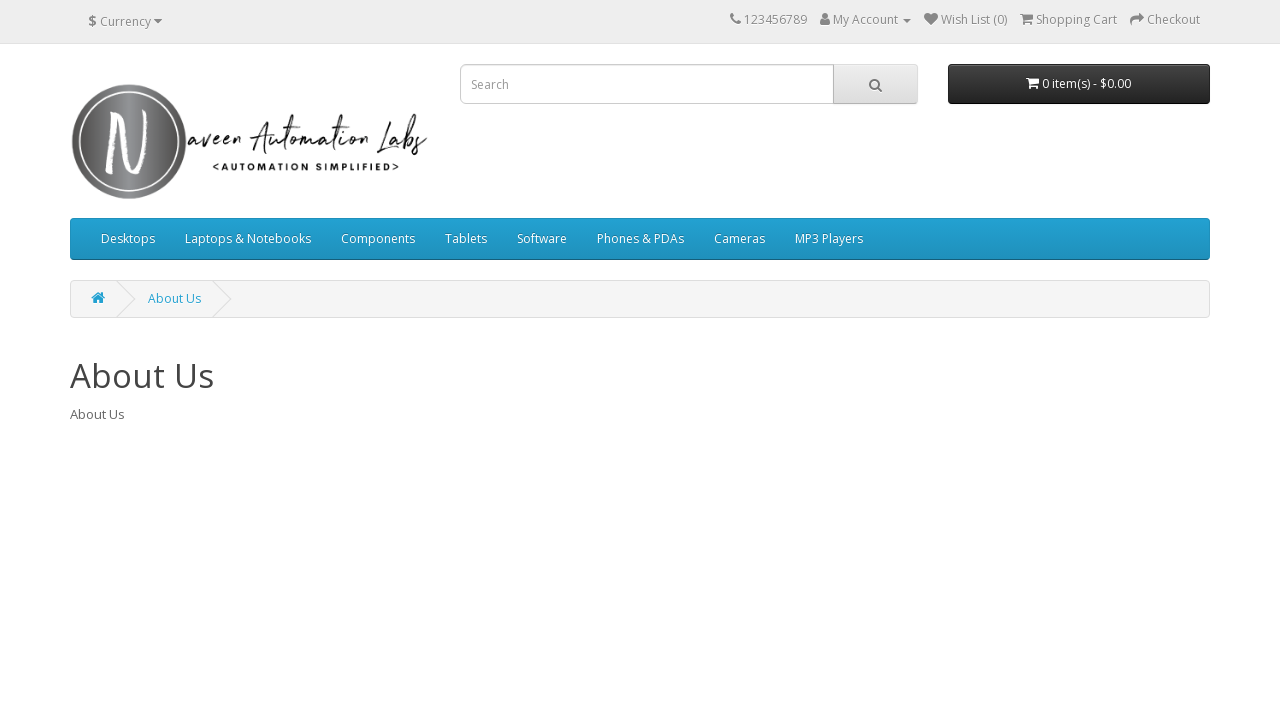

Waited for page to load after clicking footer link 1
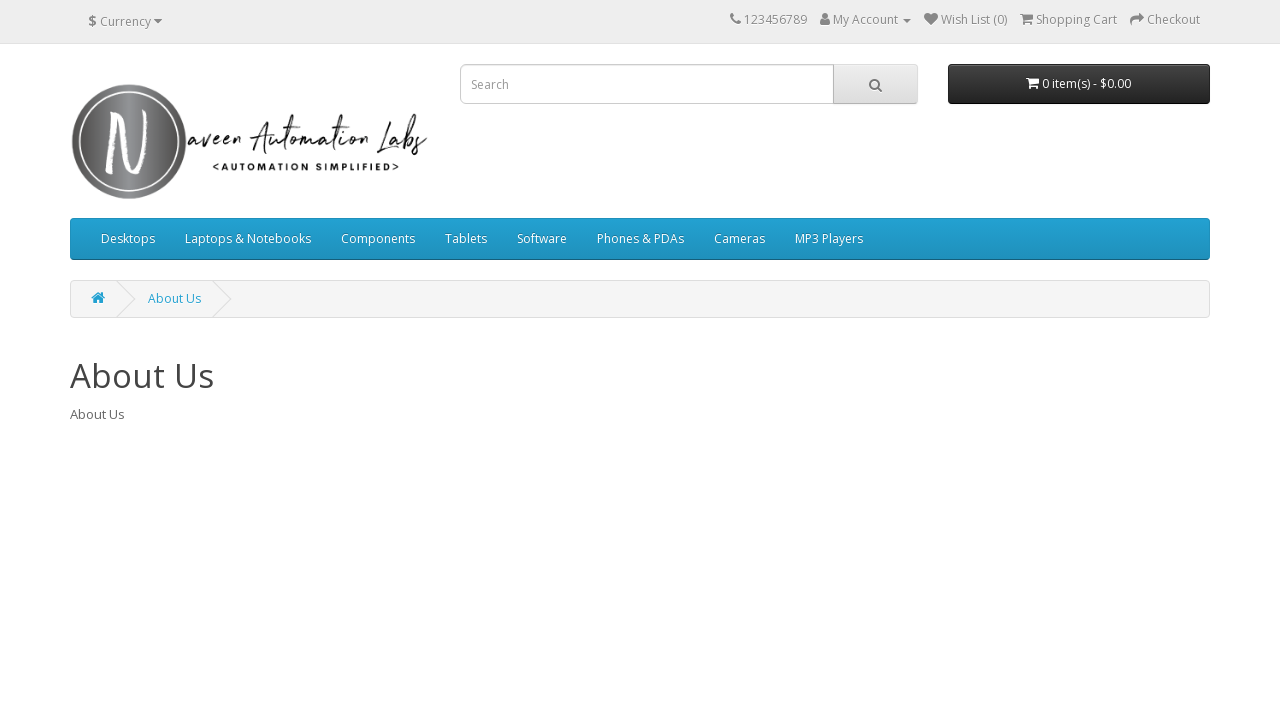

Navigated back to original page from footer link 1
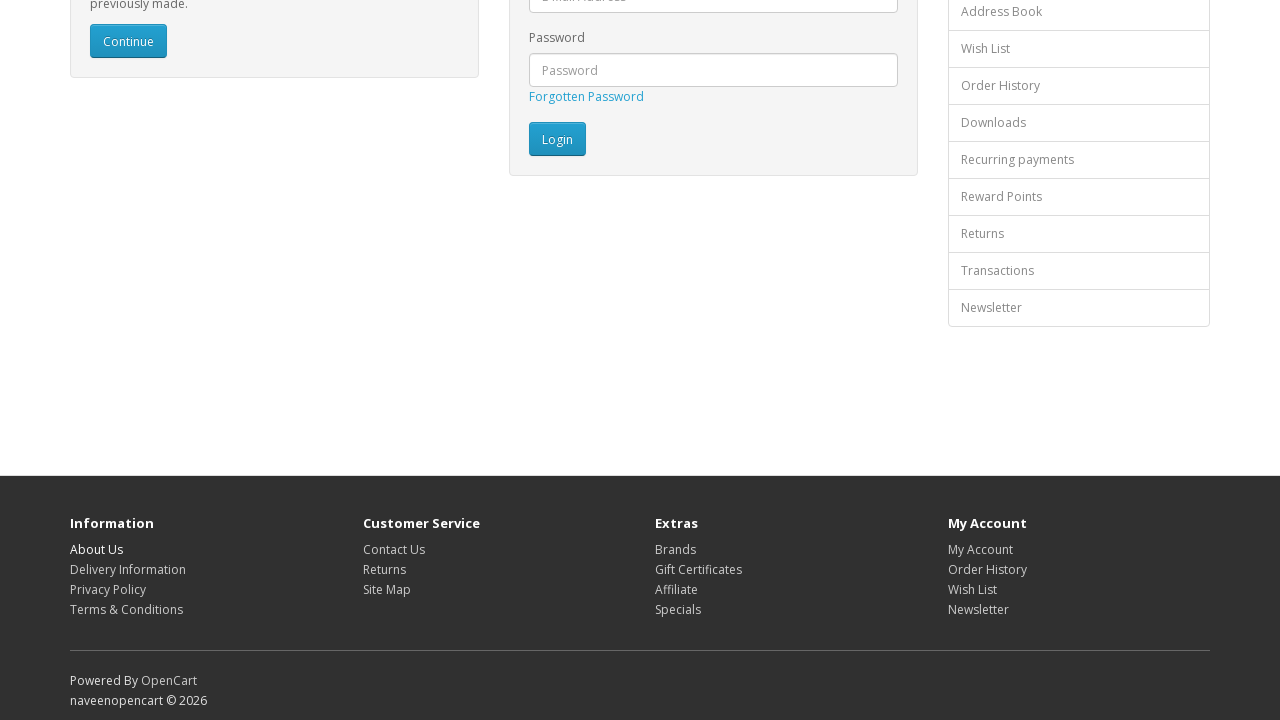

Waited for original page to load after navigating back from footer link 1
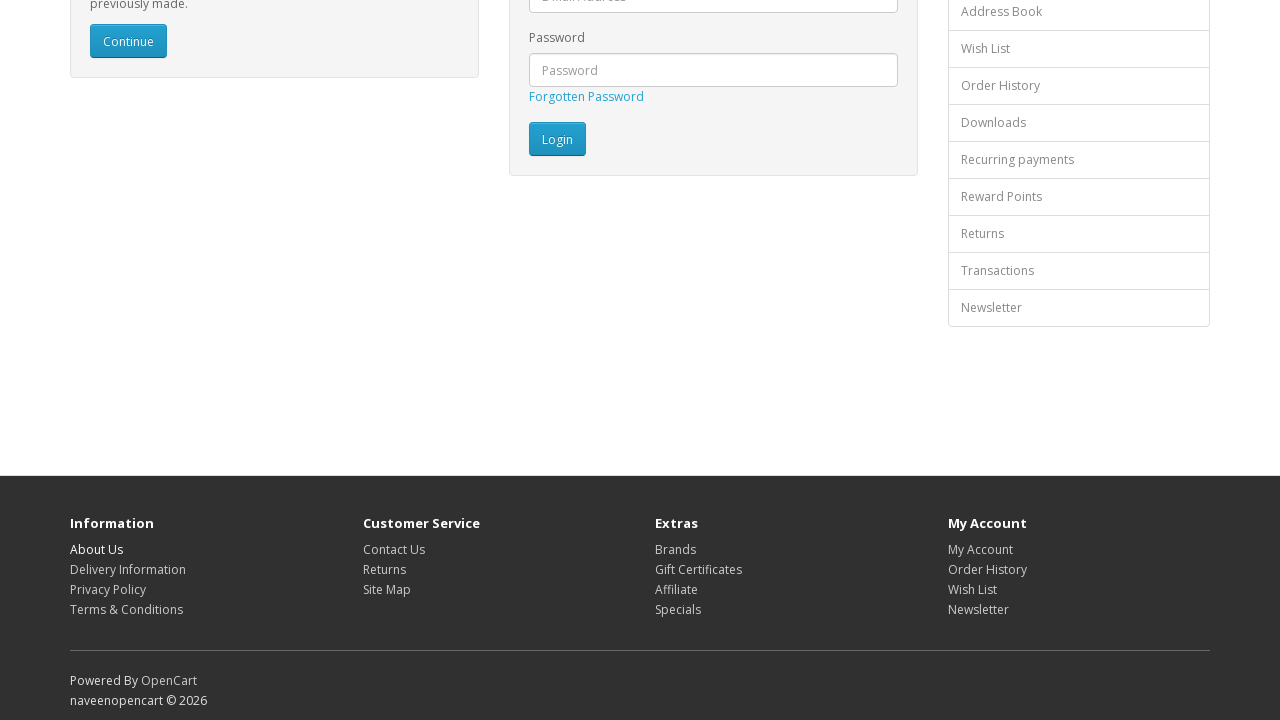

Re-fetched footer links to avoid stale element reference (iteration 2/16)
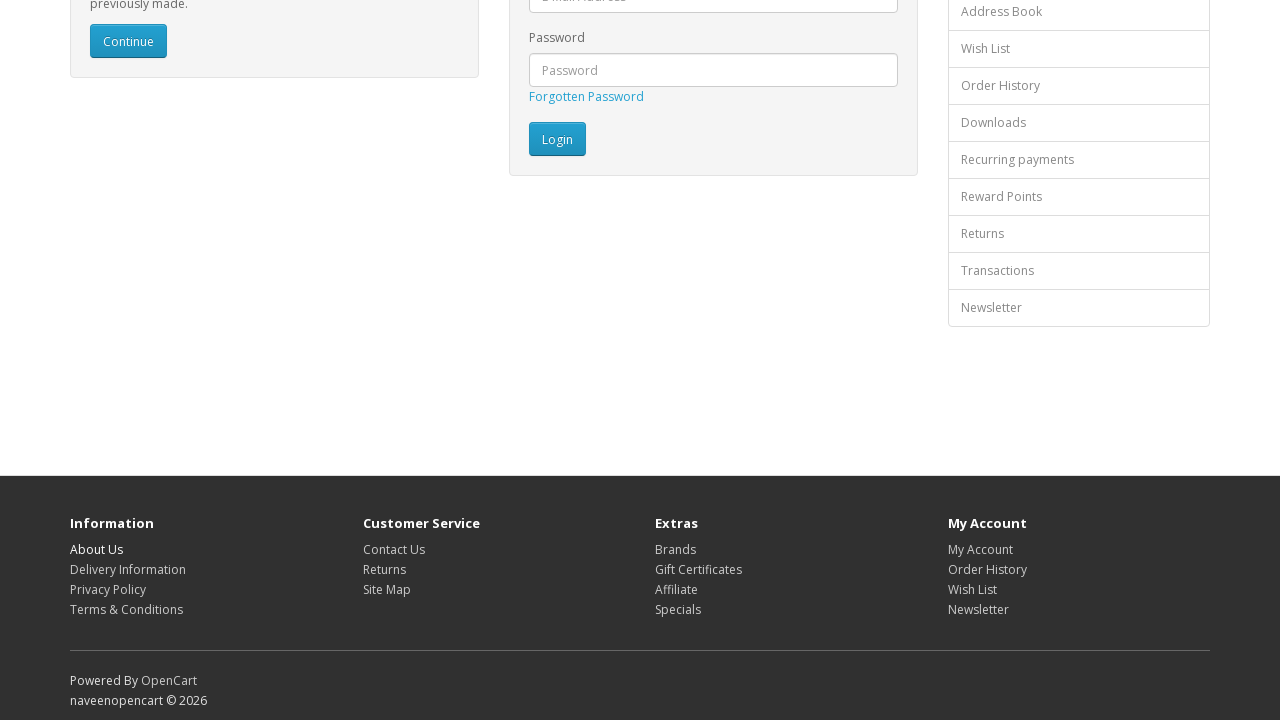

Clicked footer link 2 of 16 at (128, 569) on xpath=//footer//a >> nth=1
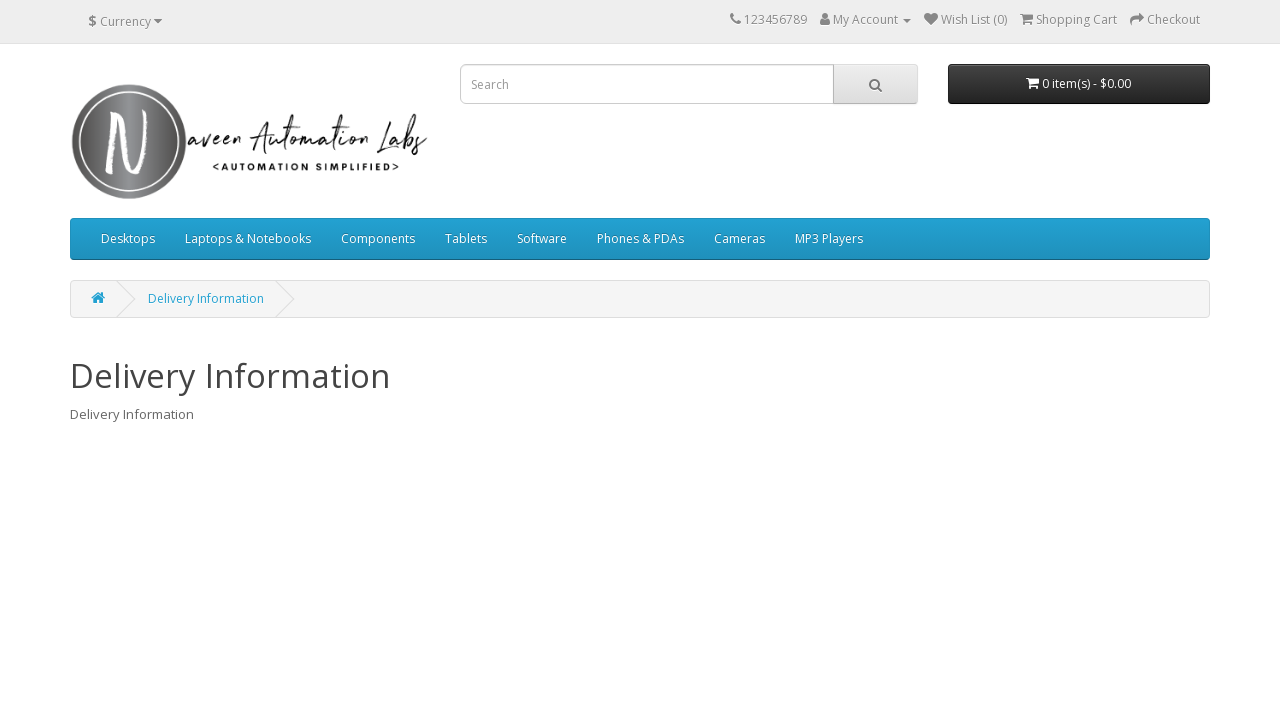

Waited for page to load after clicking footer link 2
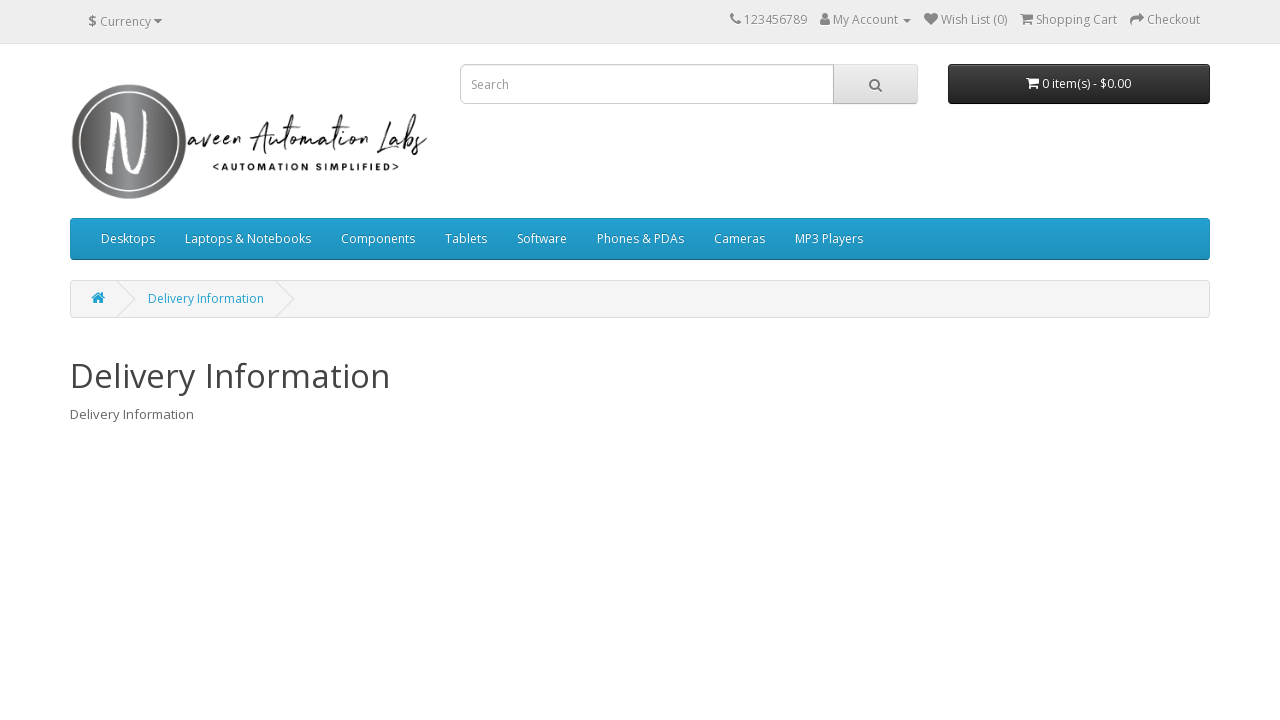

Navigated back to original page from footer link 2
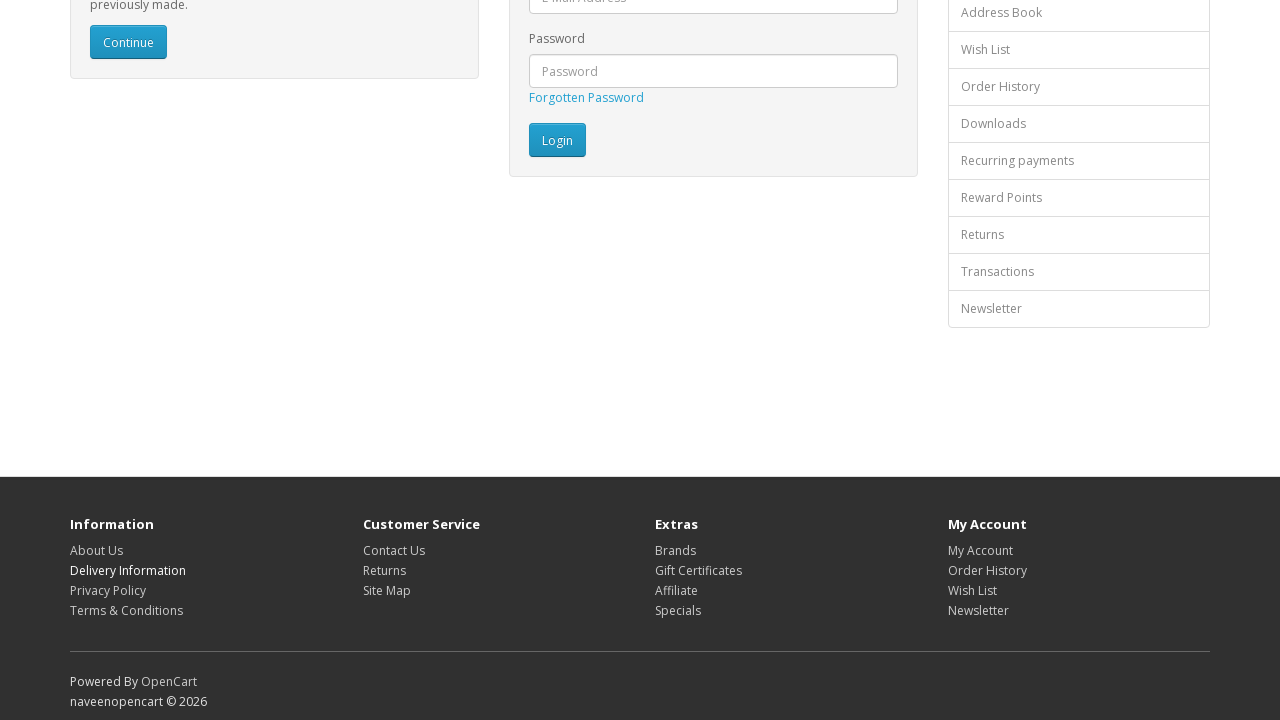

Waited for original page to load after navigating back from footer link 2
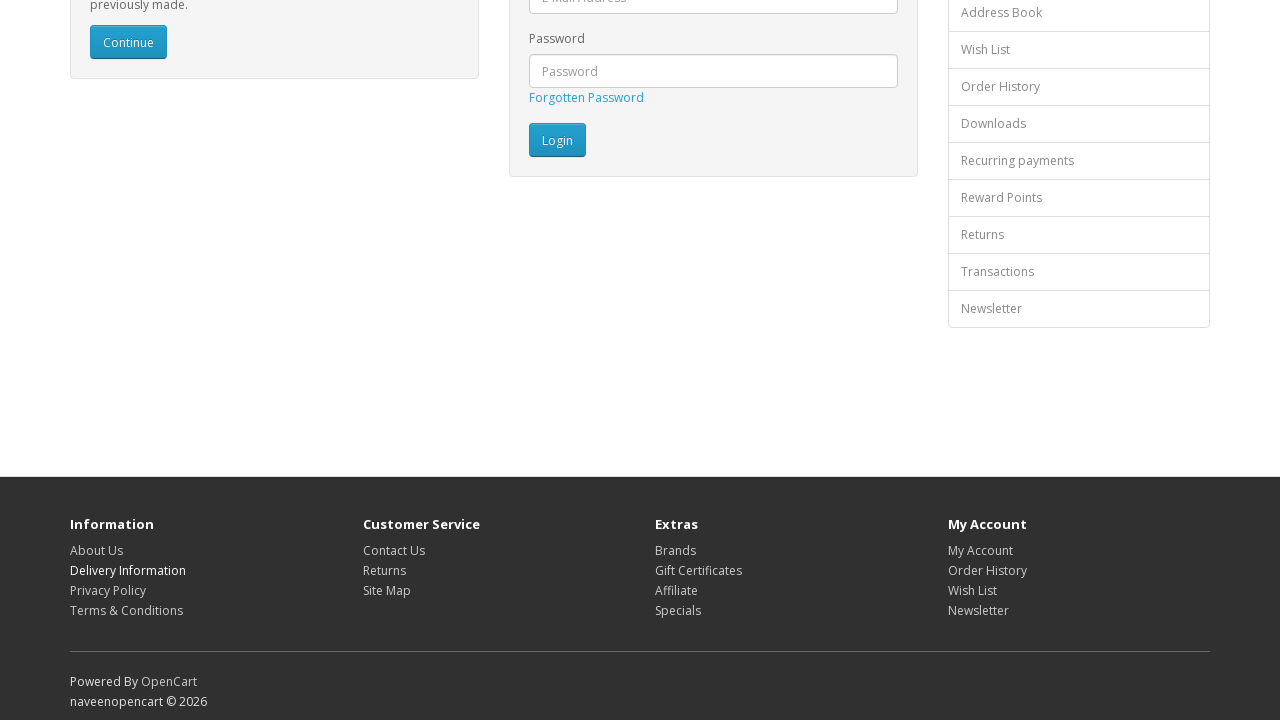

Re-fetched footer links to avoid stale element reference (iteration 3/16)
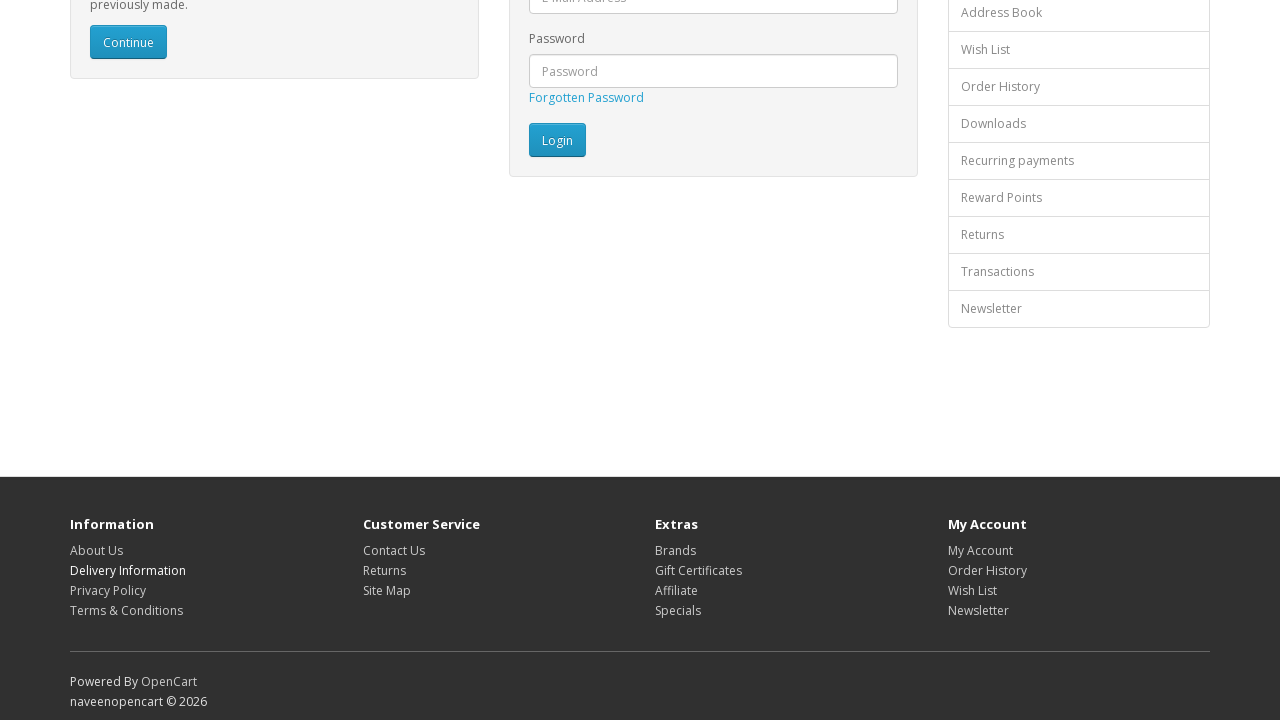

Clicked footer link 3 of 16 at (108, 590) on xpath=//footer//a >> nth=2
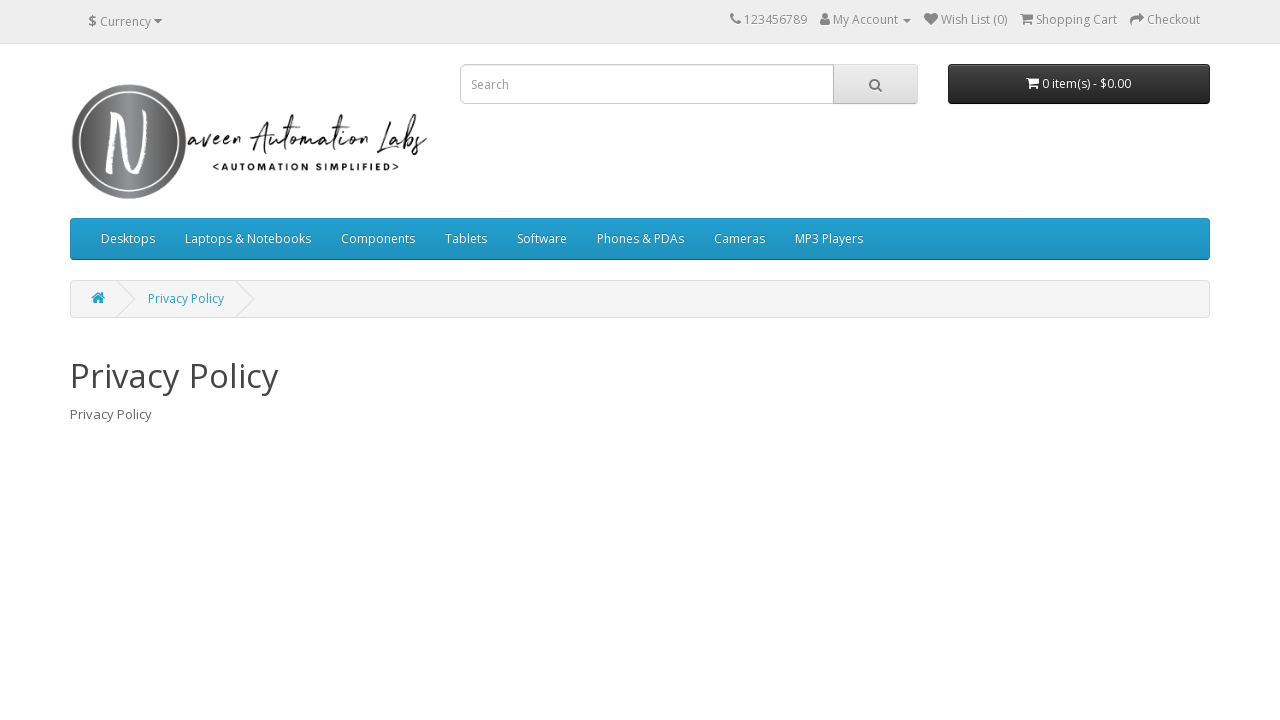

Waited for page to load after clicking footer link 3
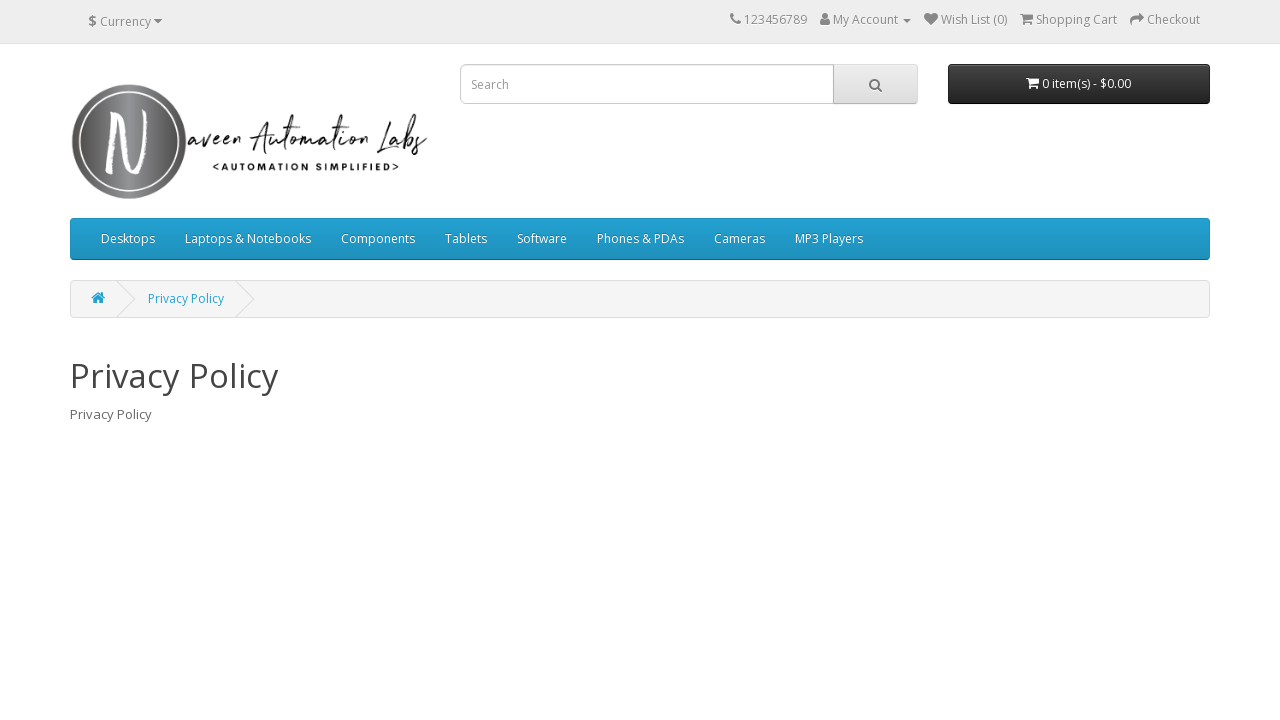

Navigated back to original page from footer link 3
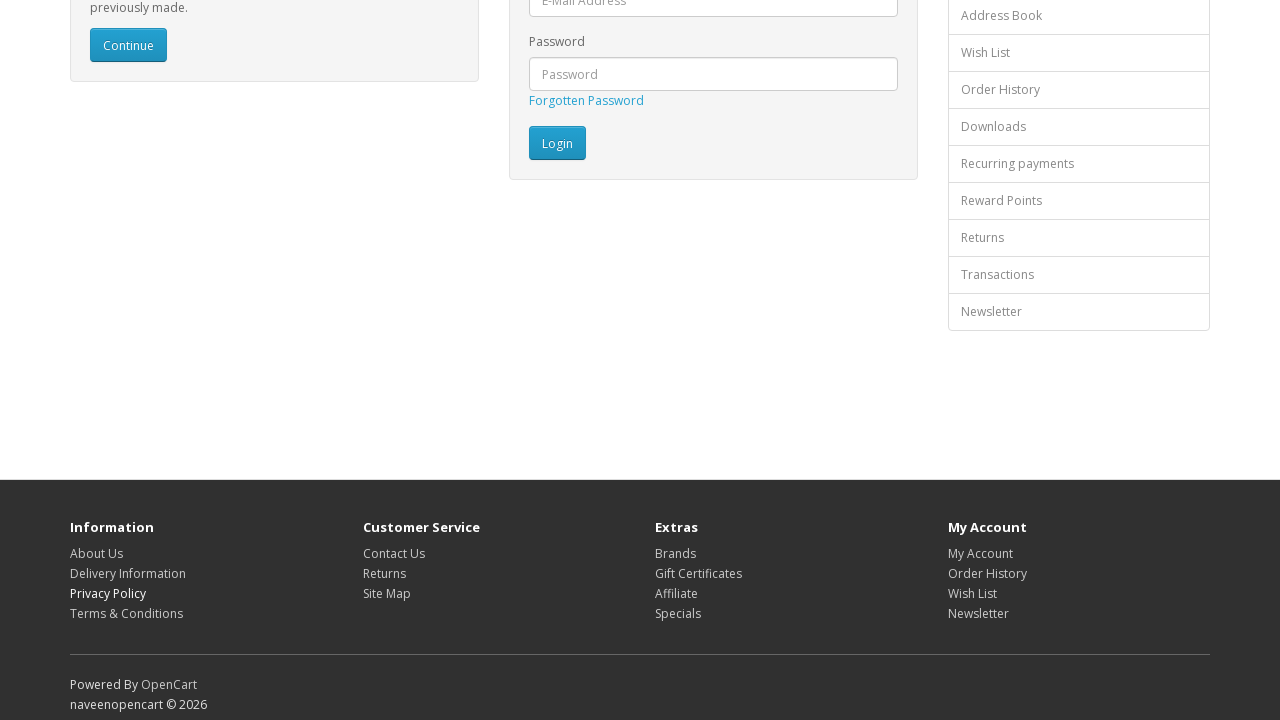

Waited for original page to load after navigating back from footer link 3
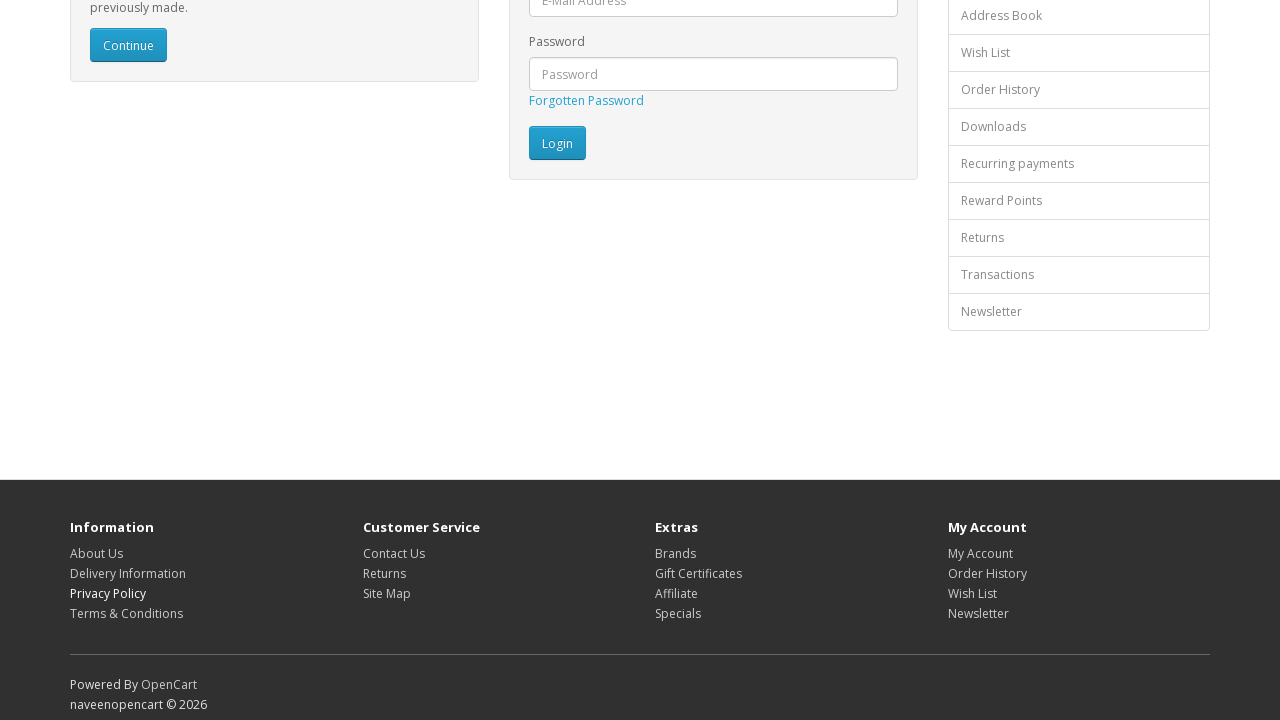

Re-fetched footer links to avoid stale element reference (iteration 4/16)
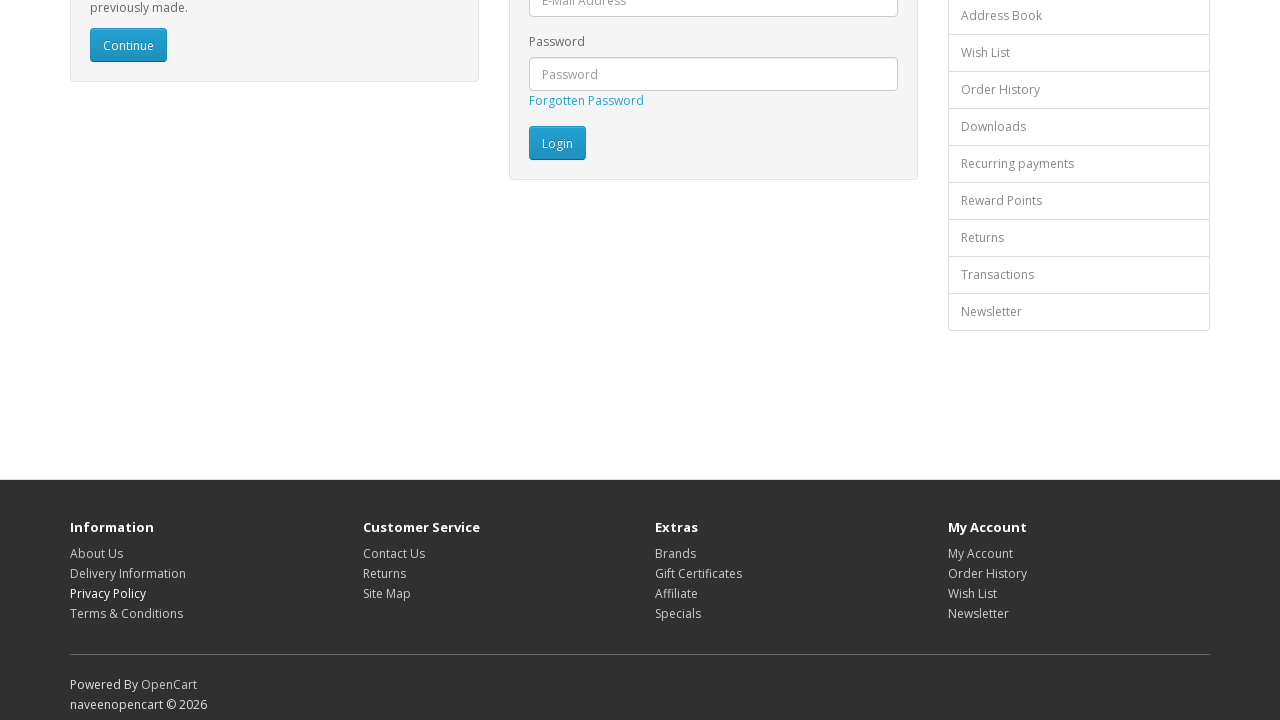

Clicked footer link 4 of 16 at (126, 613) on xpath=//footer//a >> nth=3
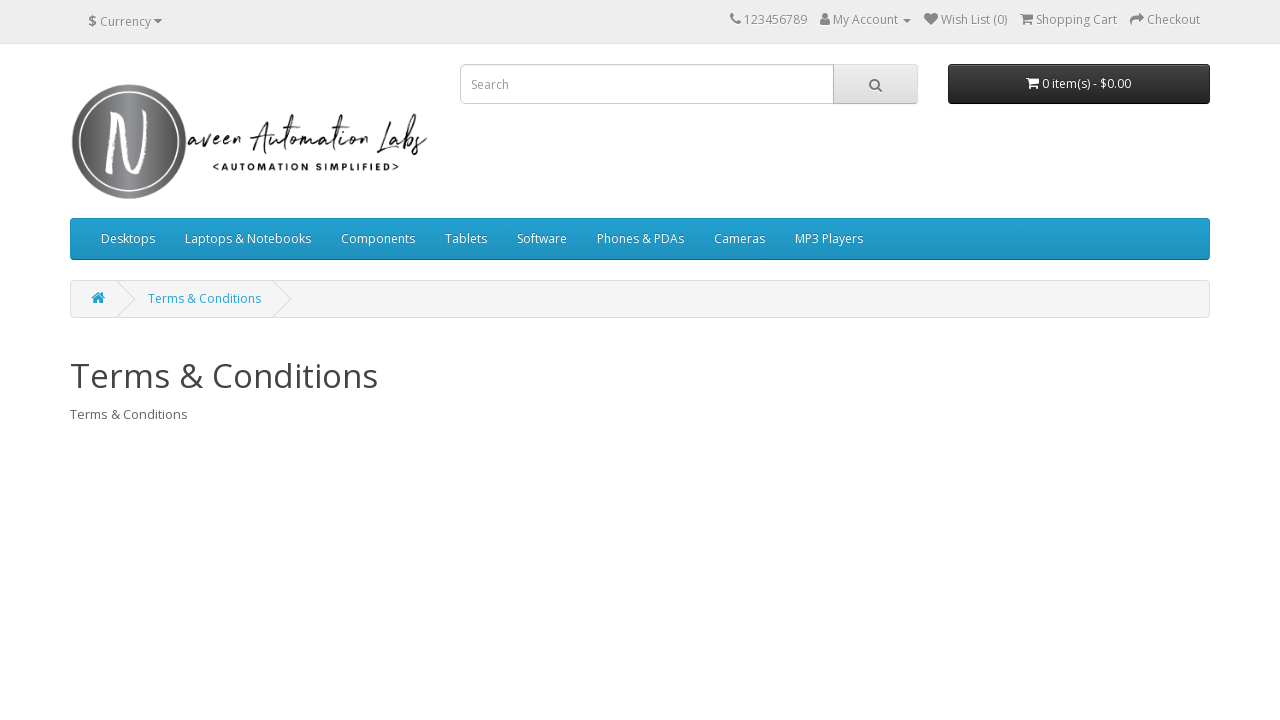

Waited for page to load after clicking footer link 4
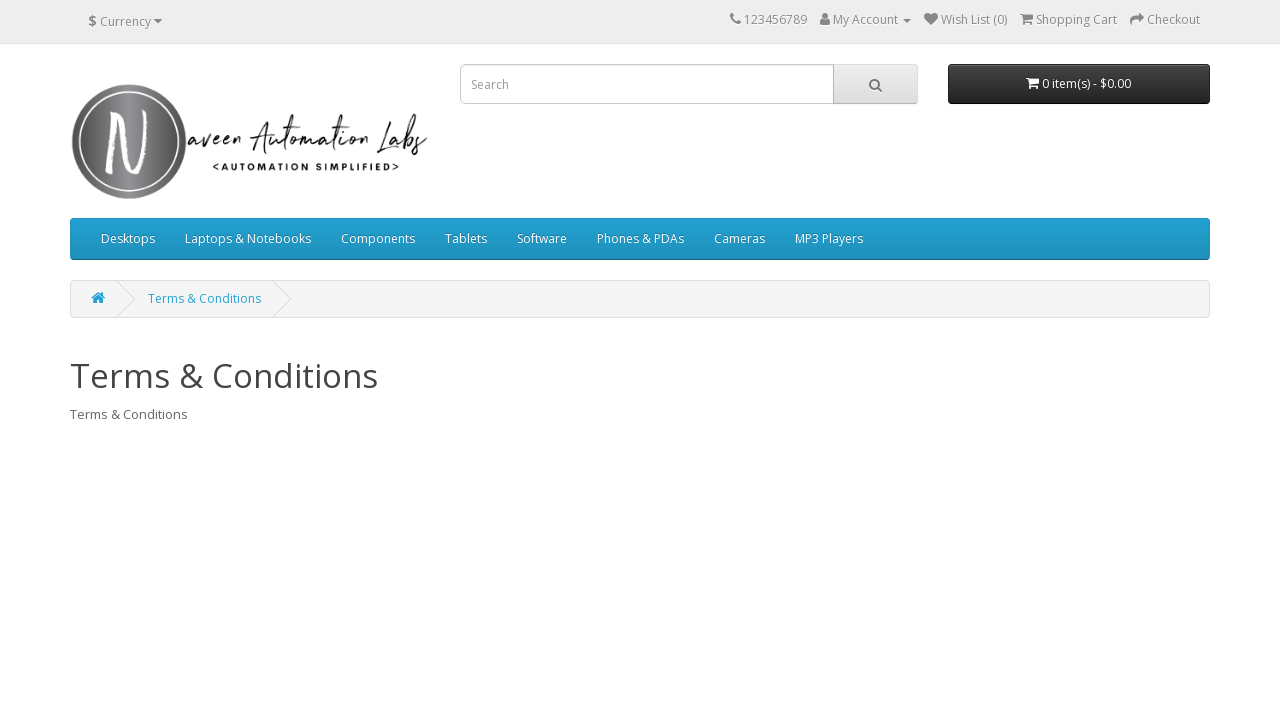

Navigated back to original page from footer link 4
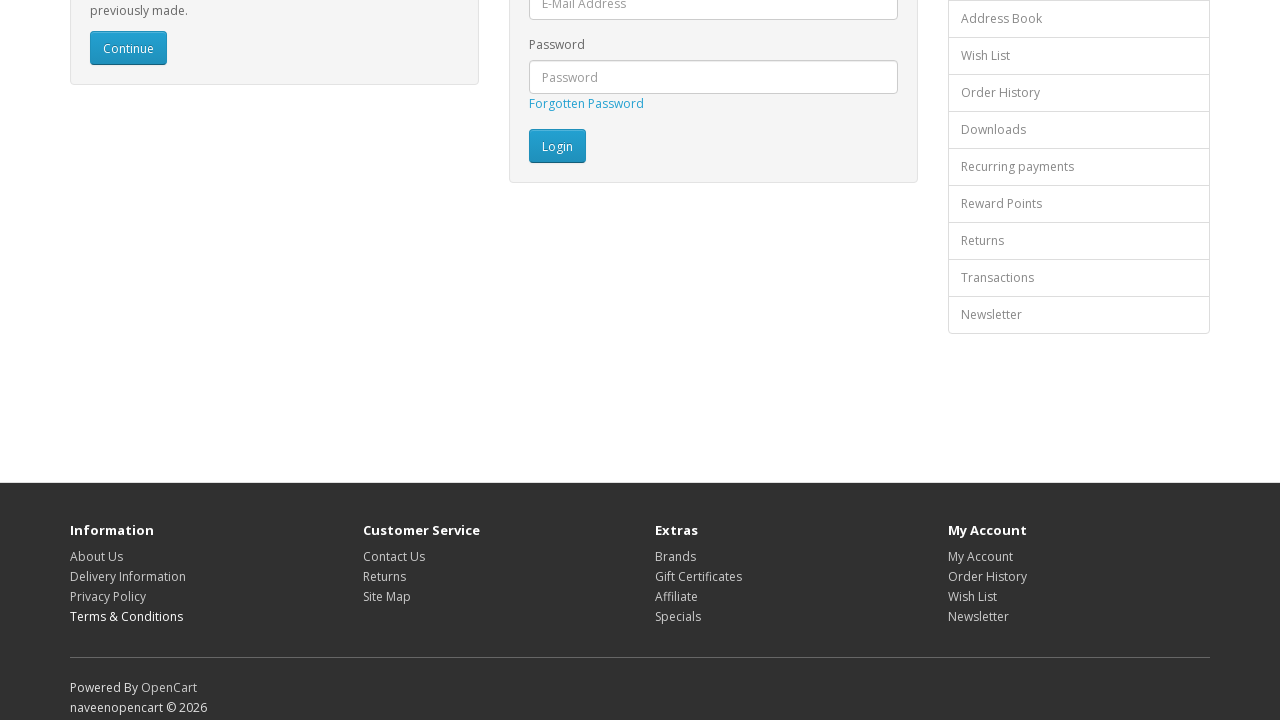

Waited for original page to load after navigating back from footer link 4
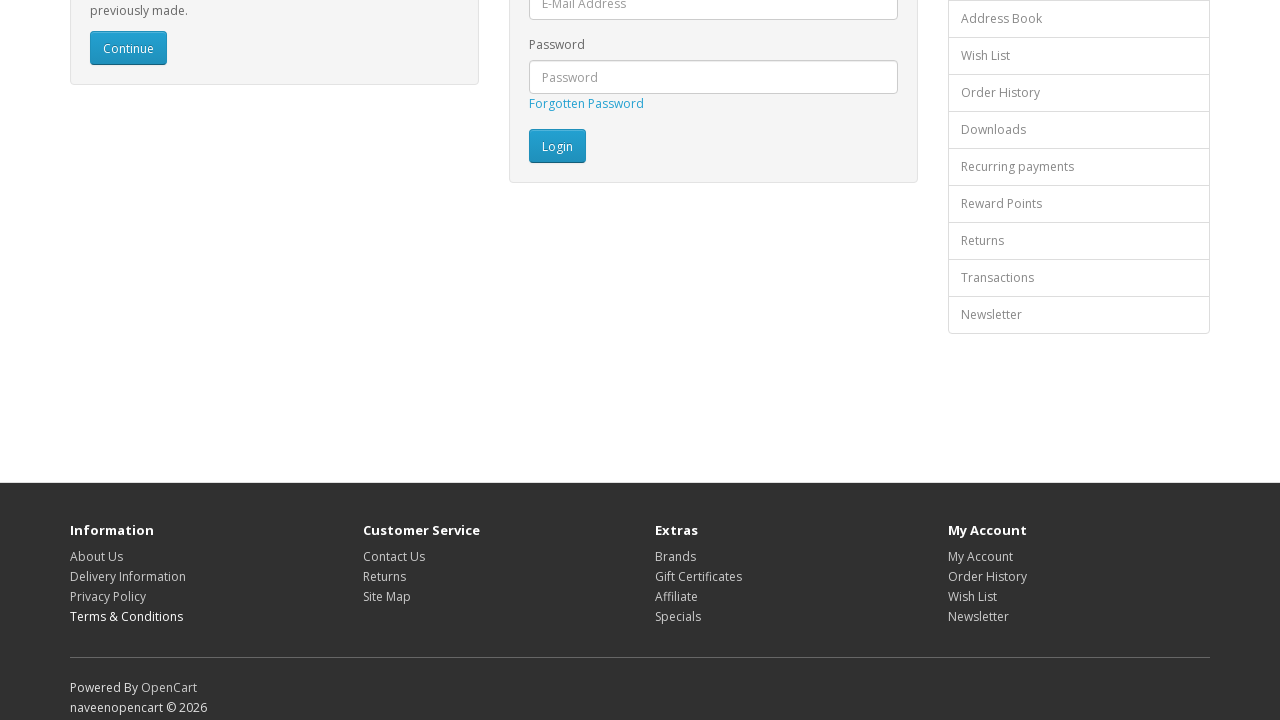

Re-fetched footer links to avoid stale element reference (iteration 5/16)
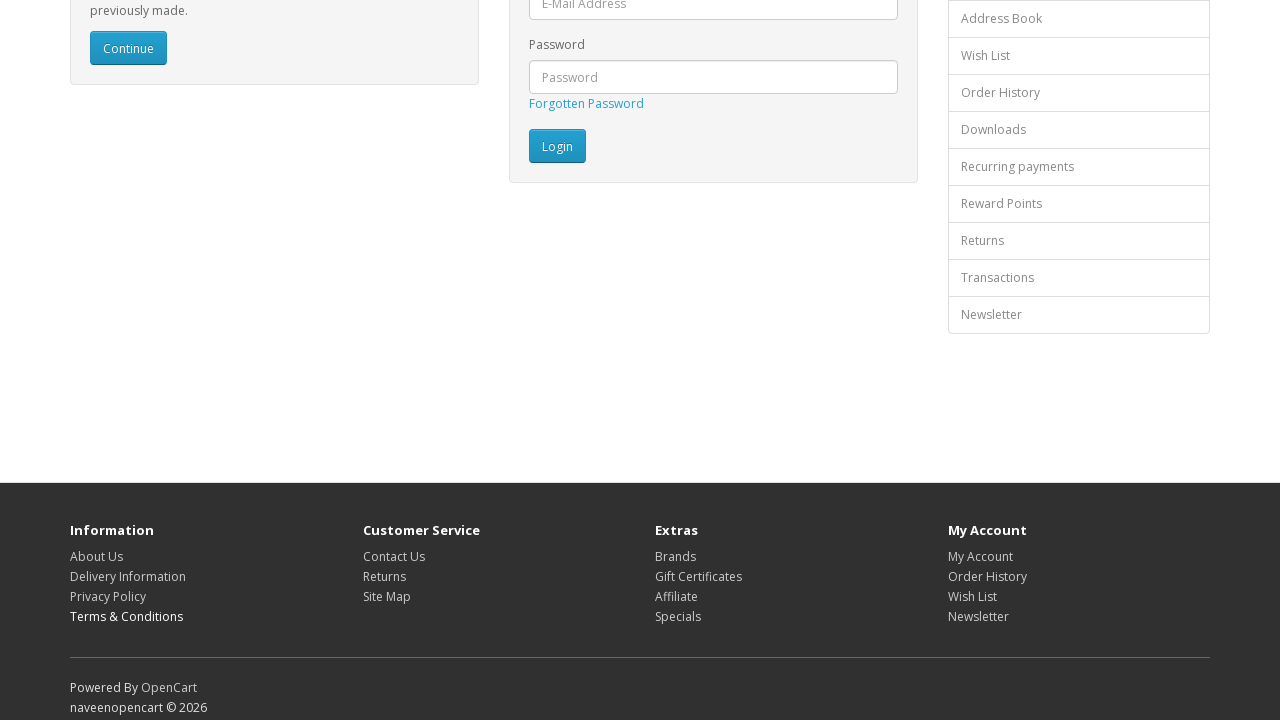

Clicked footer link 5 of 16 at (394, 556) on xpath=//footer//a >> nth=4
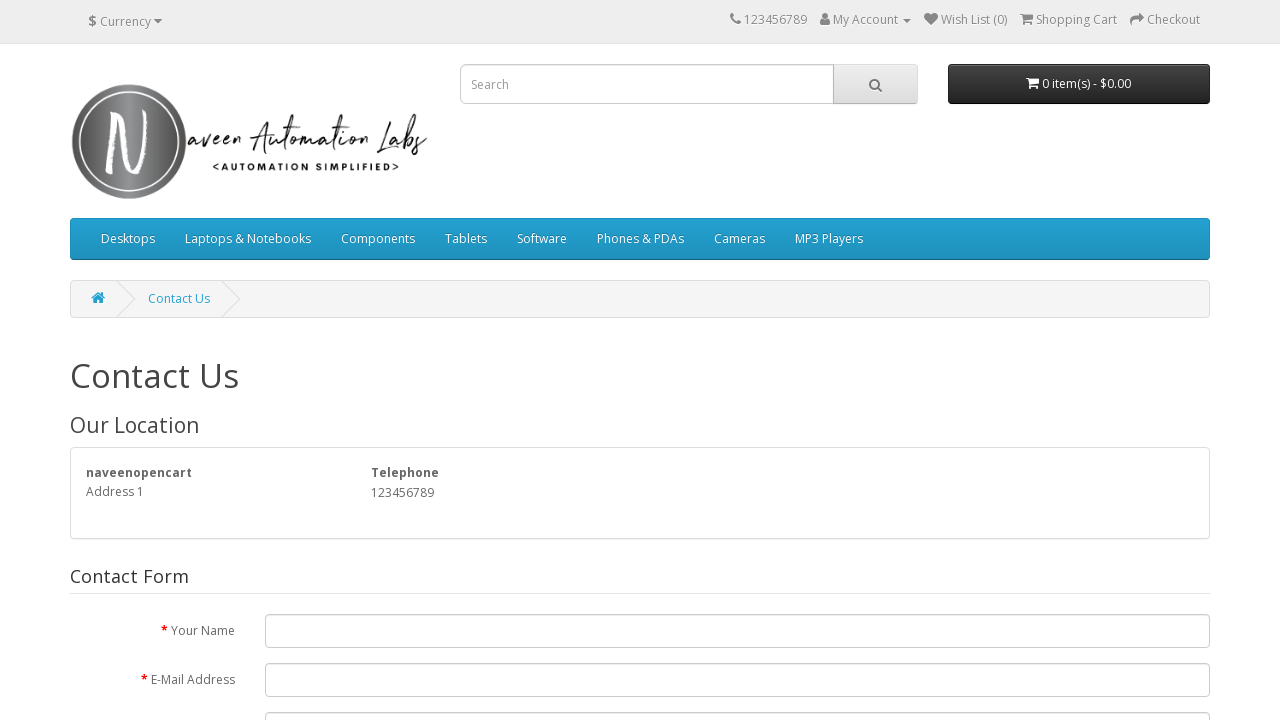

Waited for page to load after clicking footer link 5
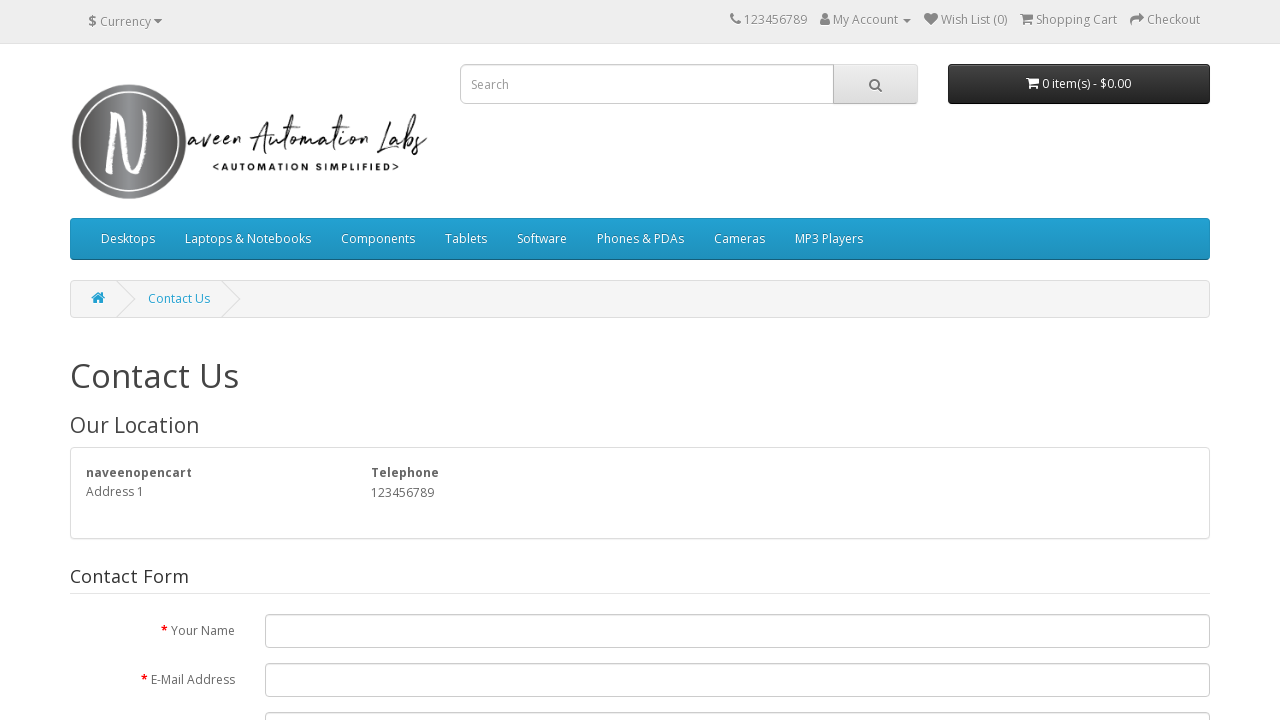

Navigated back to original page from footer link 5
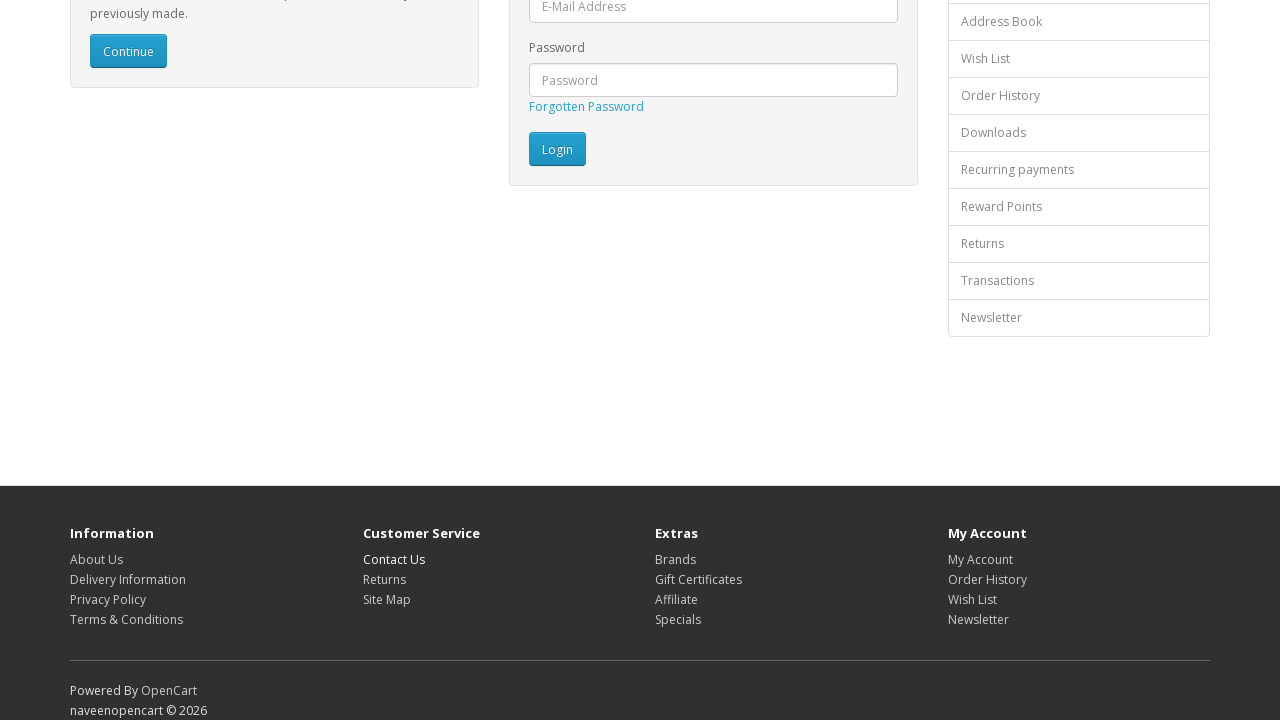

Waited for original page to load after navigating back from footer link 5
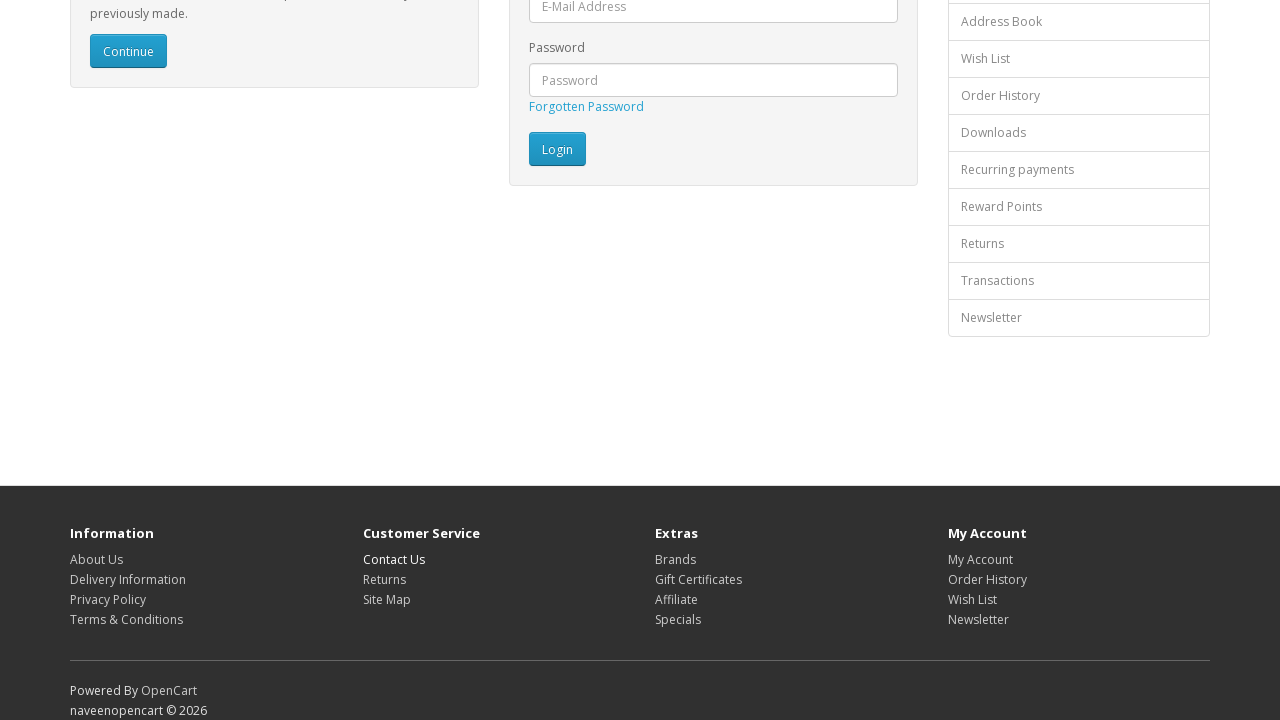

Re-fetched footer links to avoid stale element reference (iteration 6/16)
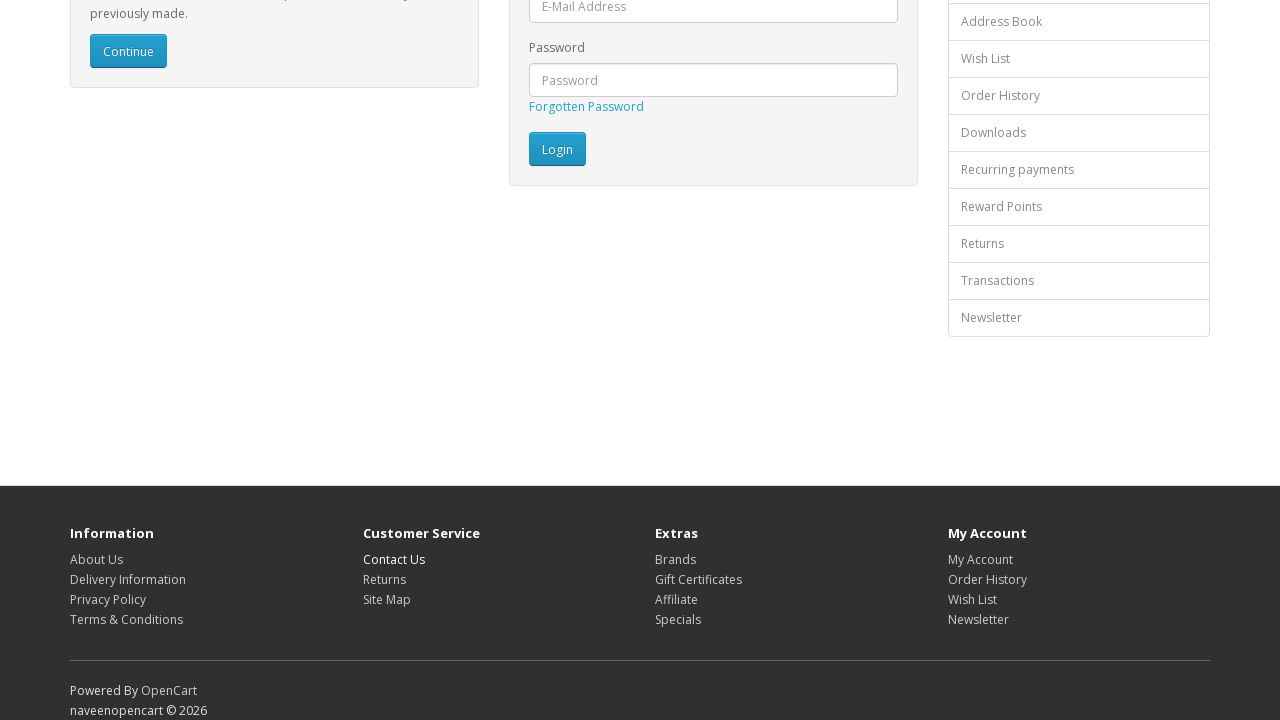

Clicked footer link 6 of 16 at (384, 579) on xpath=//footer//a >> nth=5
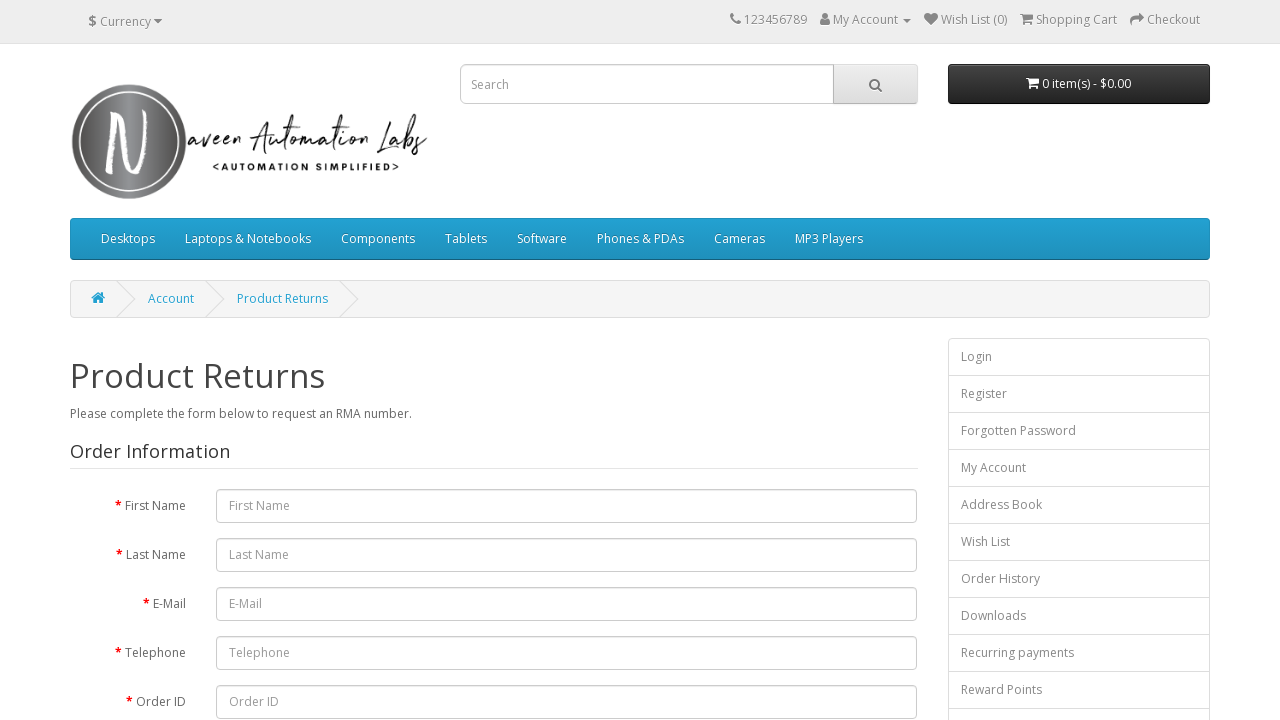

Waited for page to load after clicking footer link 6
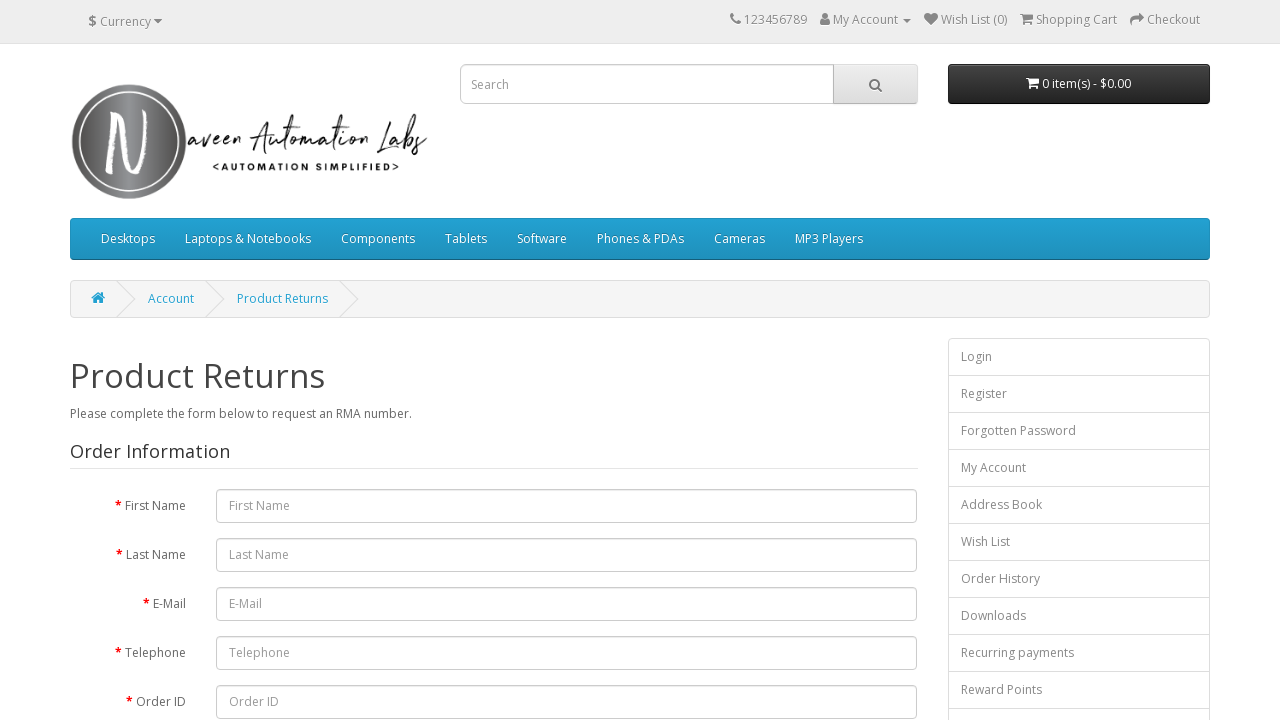

Navigated back to original page from footer link 6
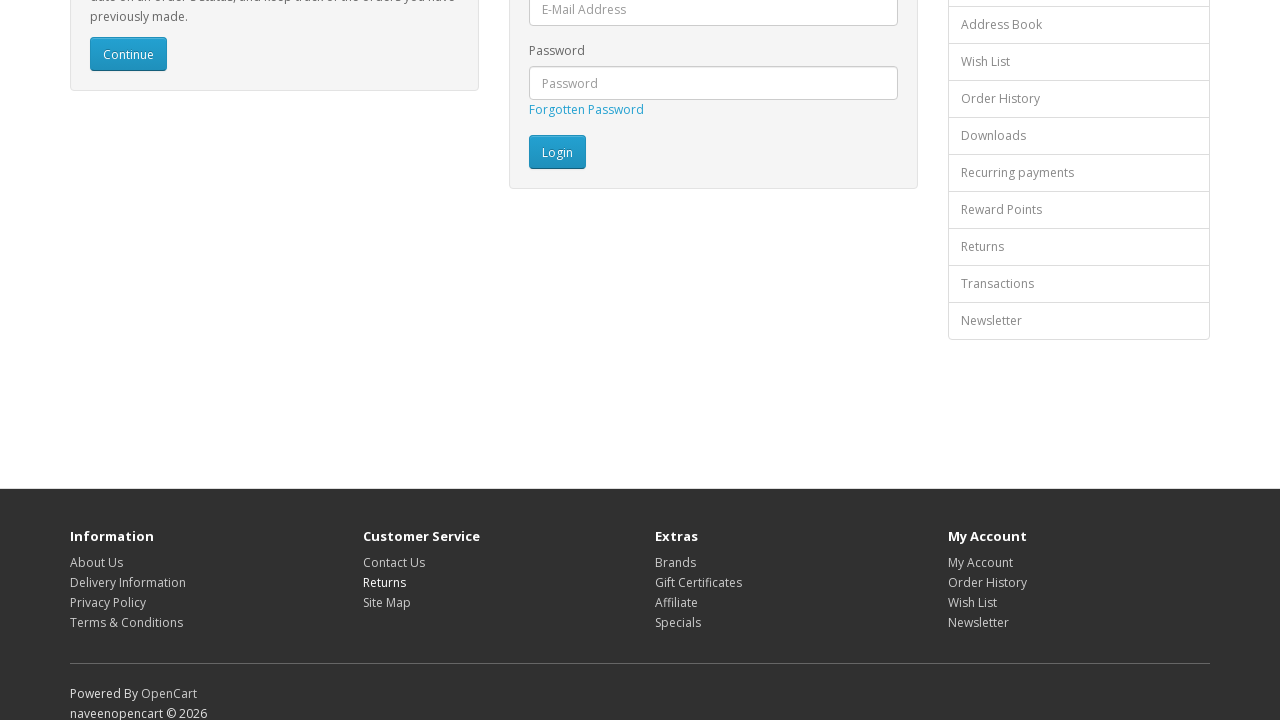

Waited for original page to load after navigating back from footer link 6
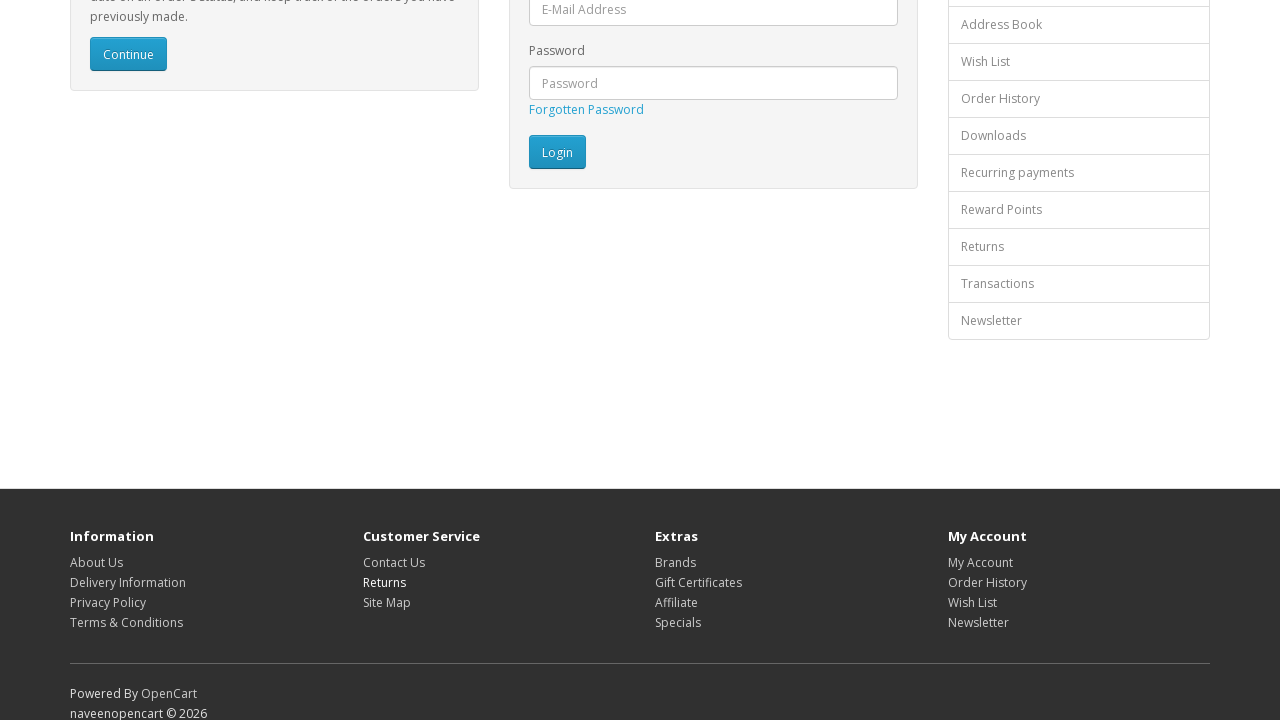

Re-fetched footer links to avoid stale element reference (iteration 7/16)
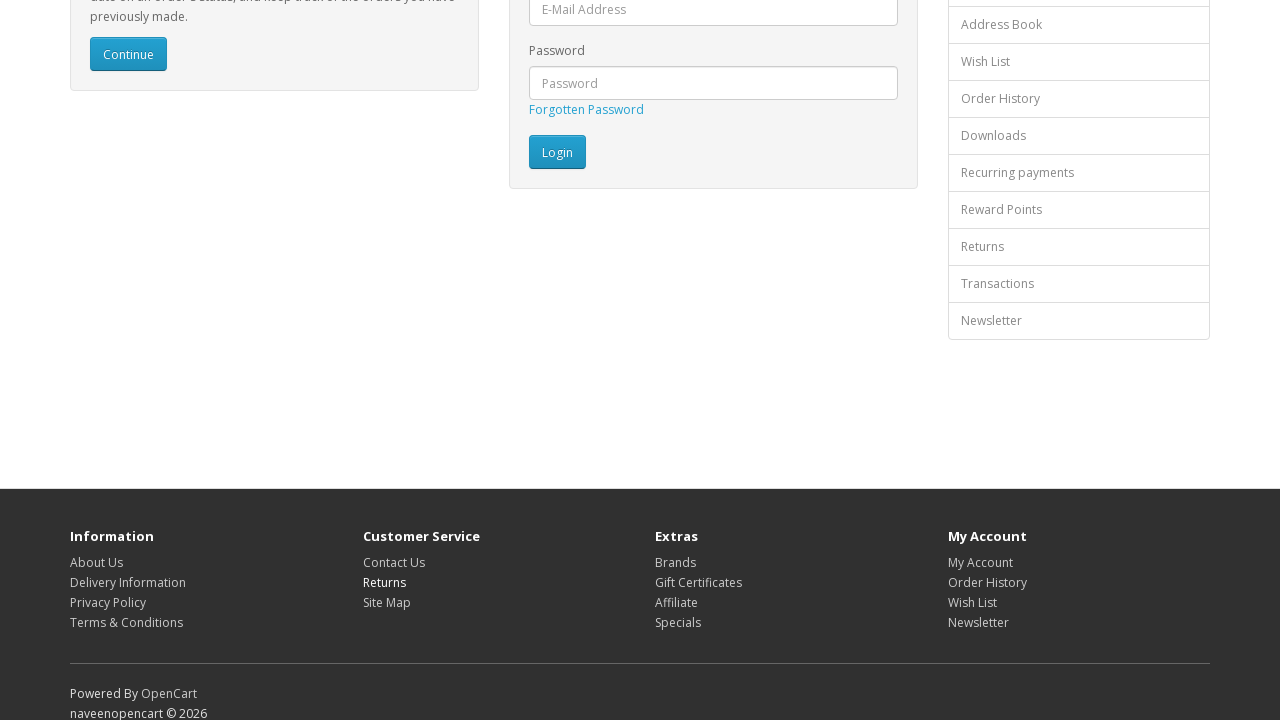

Clicked footer link 7 of 16 at (386, 602) on xpath=//footer//a >> nth=6
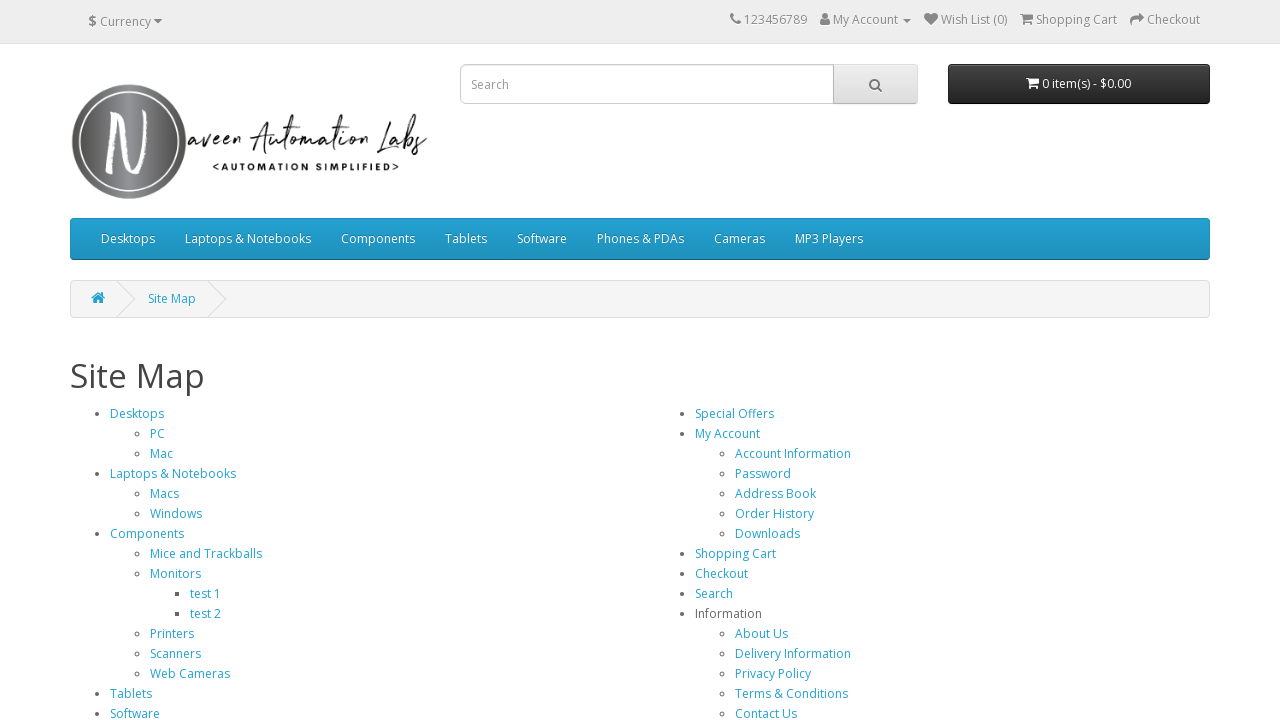

Waited for page to load after clicking footer link 7
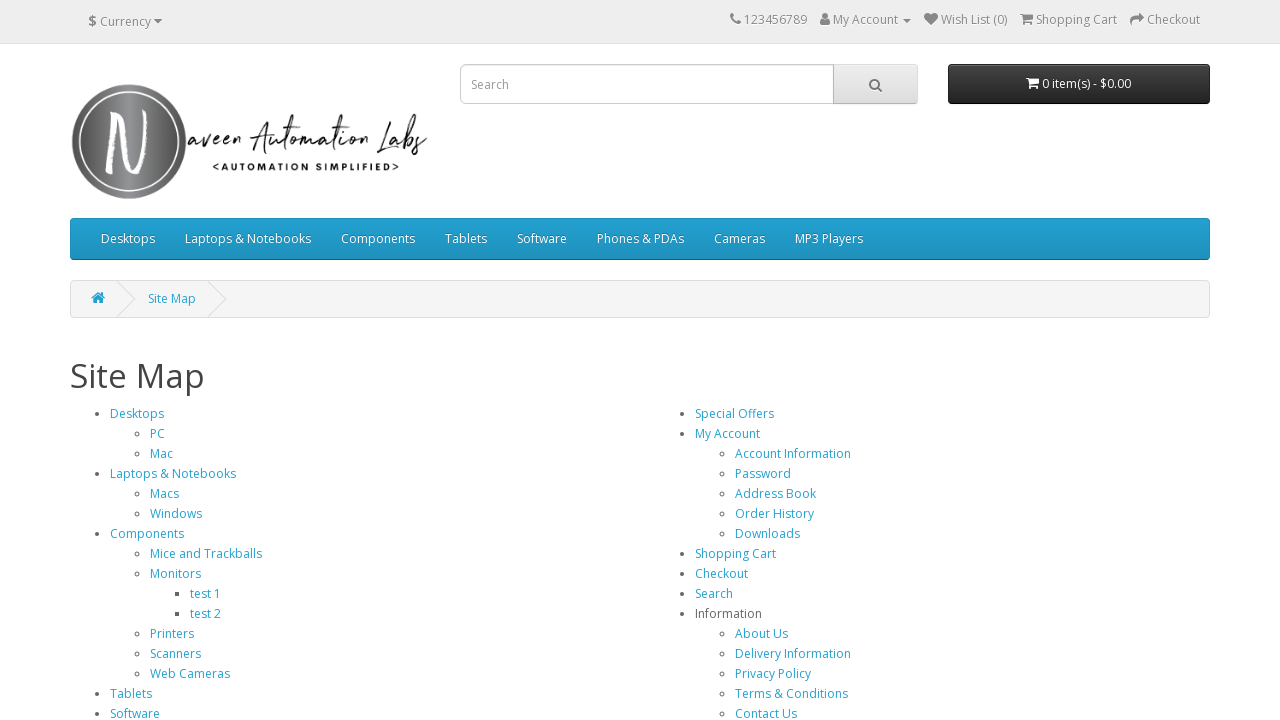

Navigated back to original page from footer link 7
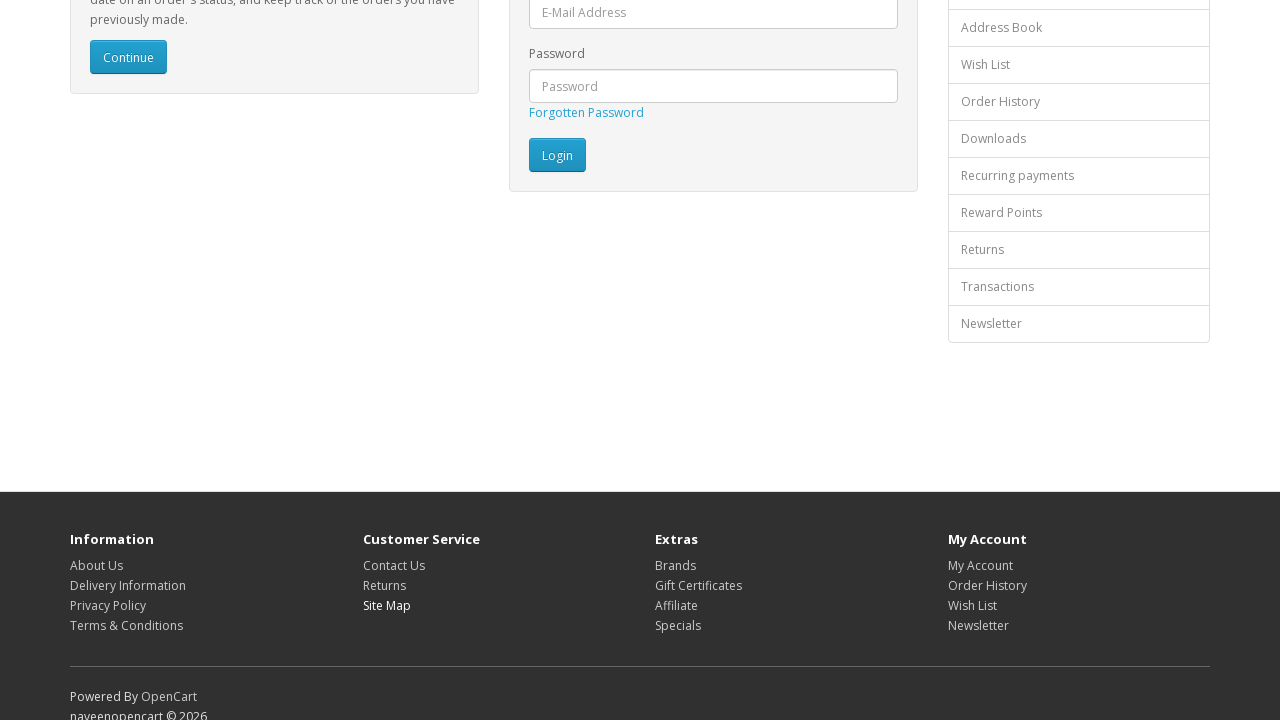

Waited for original page to load after navigating back from footer link 7
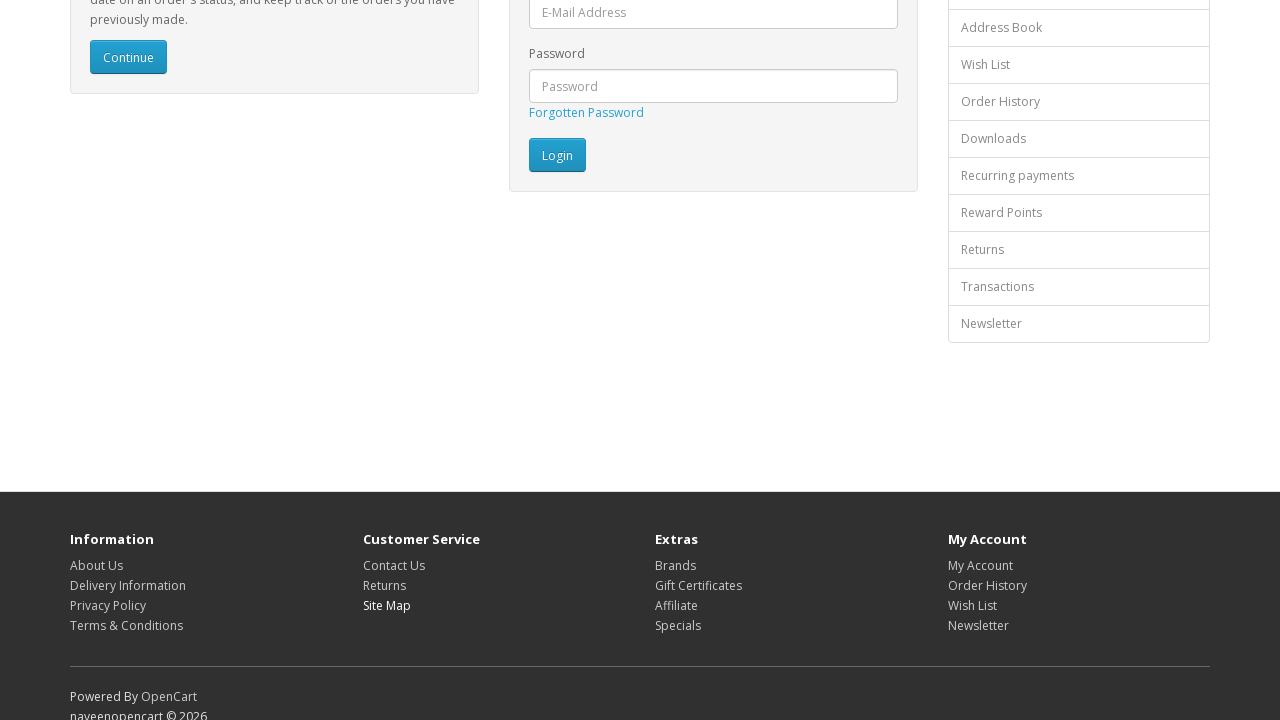

Re-fetched footer links to avoid stale element reference (iteration 8/16)
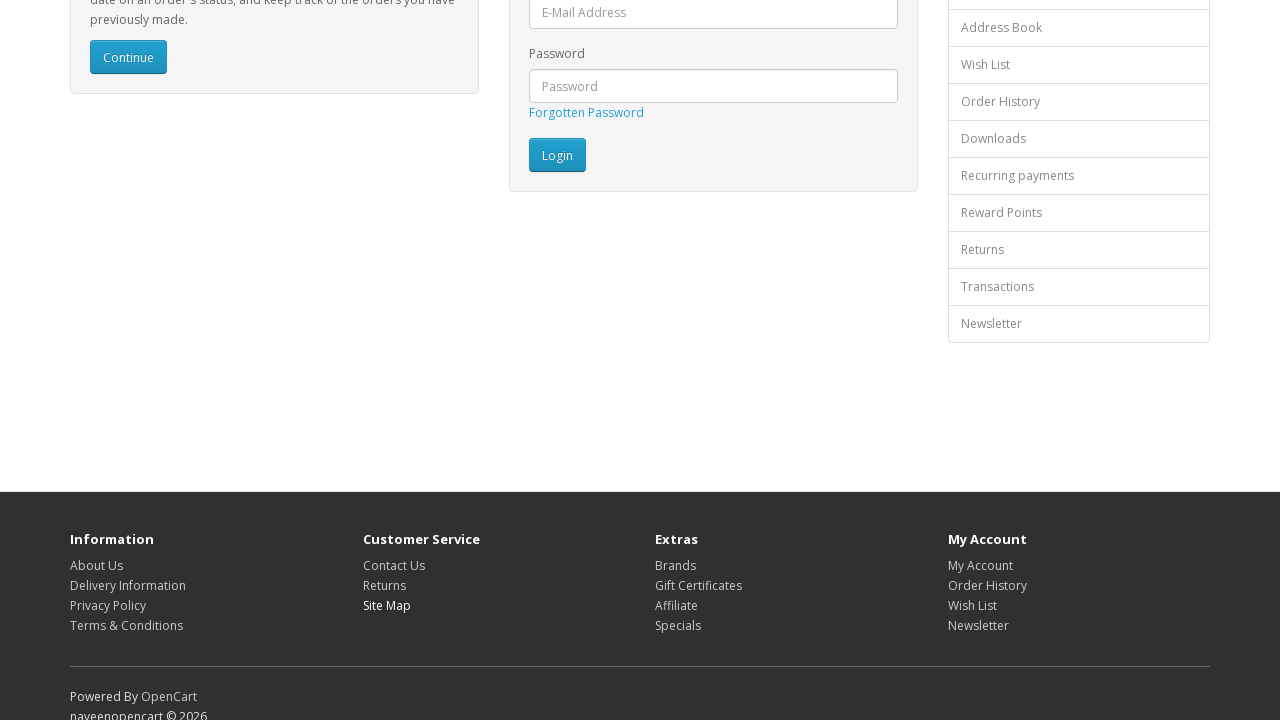

Clicked footer link 8 of 16 at (676, 565) on xpath=//footer//a >> nth=7
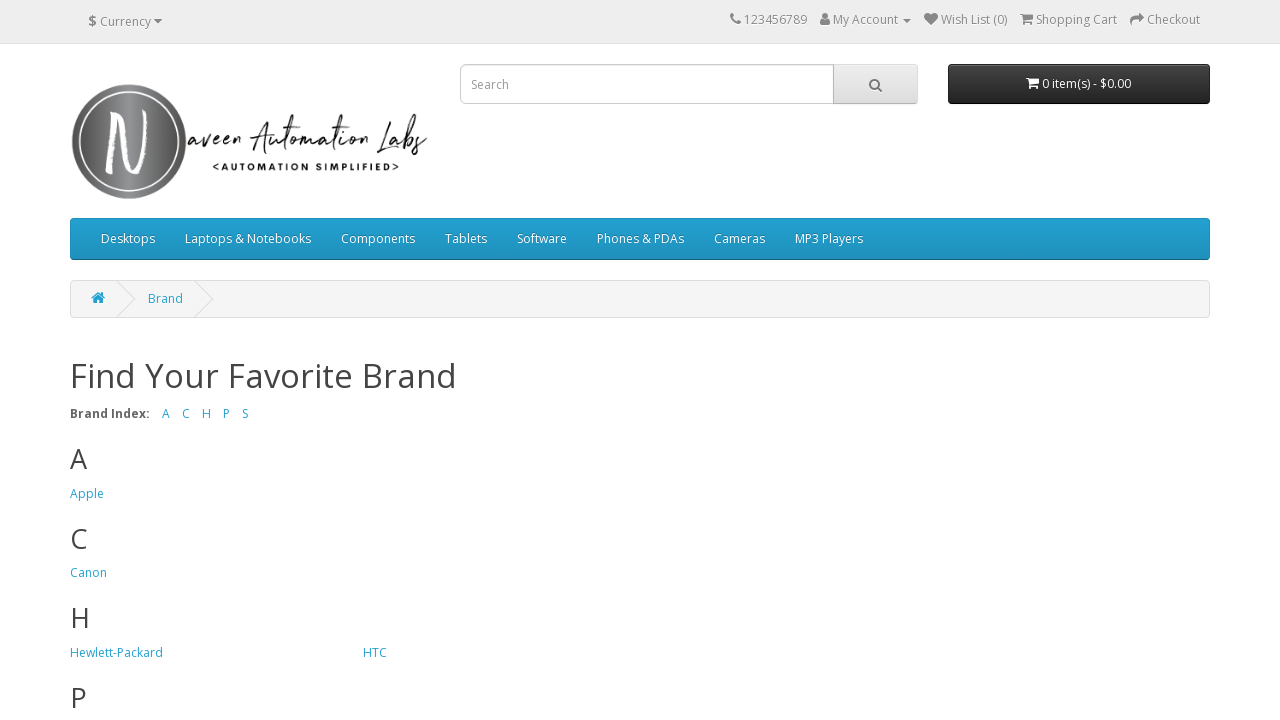

Waited for page to load after clicking footer link 8
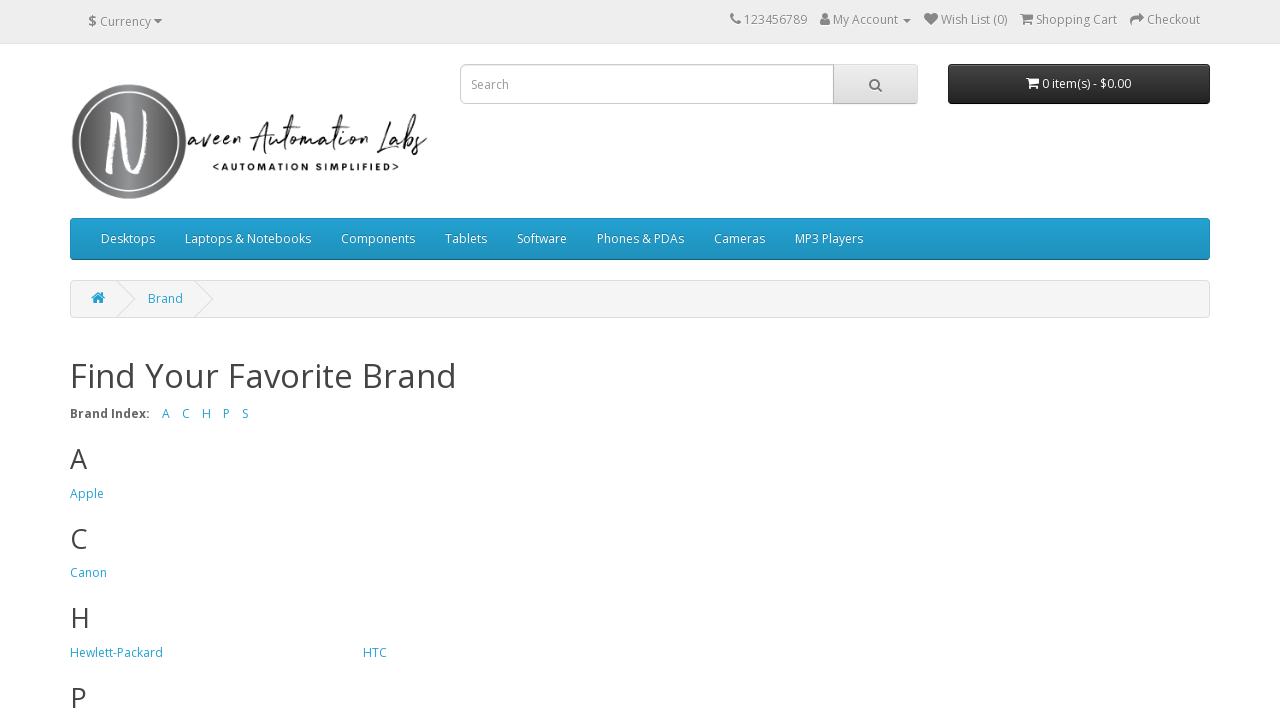

Navigated back to original page from footer link 8
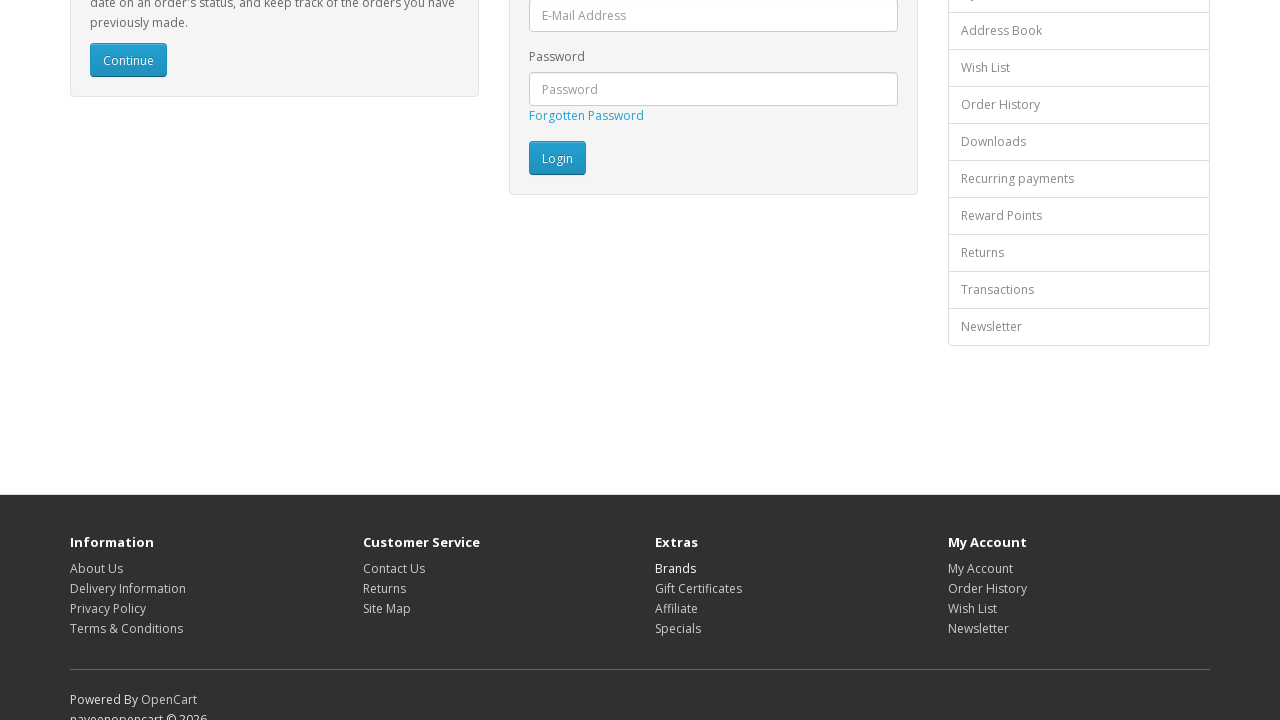

Waited for original page to load after navigating back from footer link 8
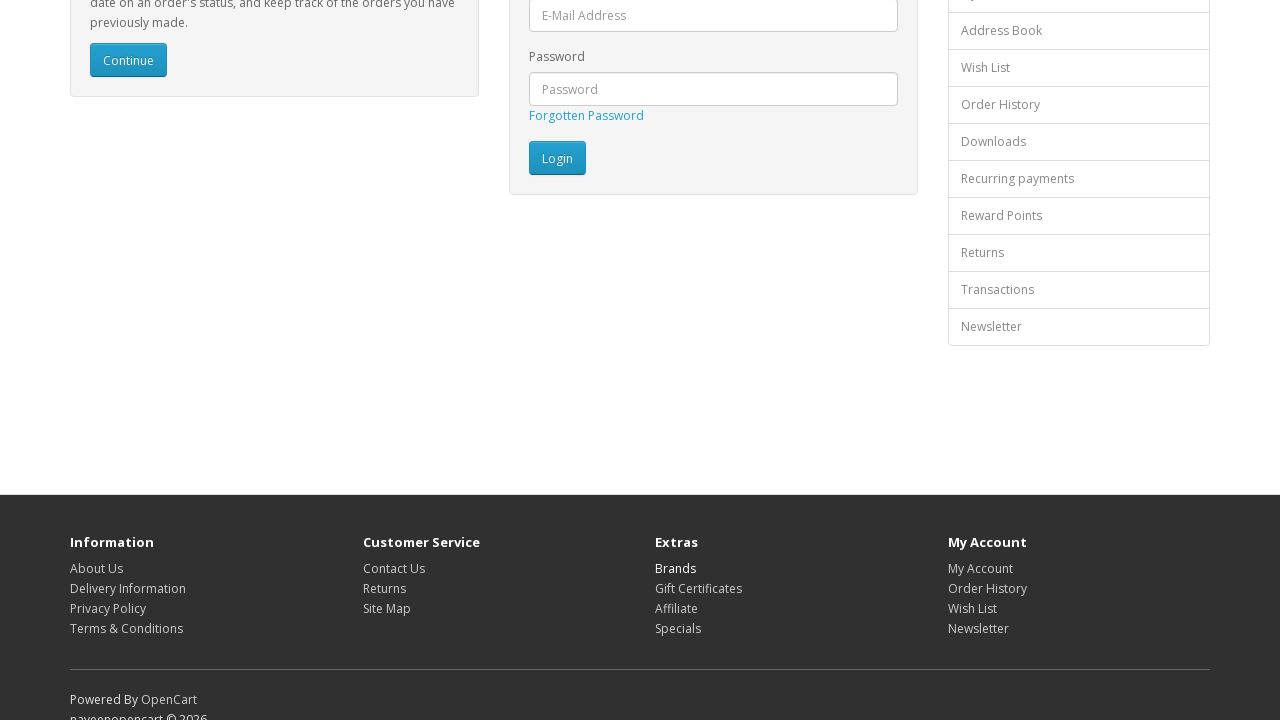

Re-fetched footer links to avoid stale element reference (iteration 9/16)
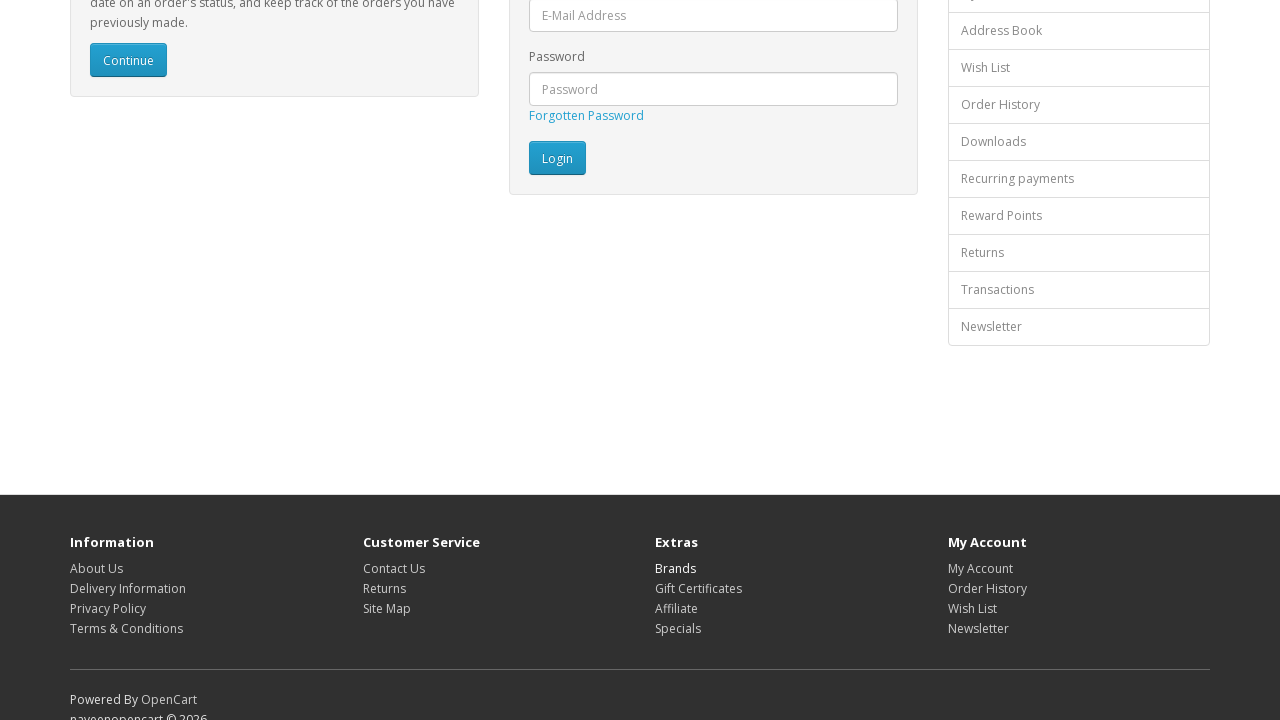

Clicked footer link 9 of 16 at (698, 588) on xpath=//footer//a >> nth=8
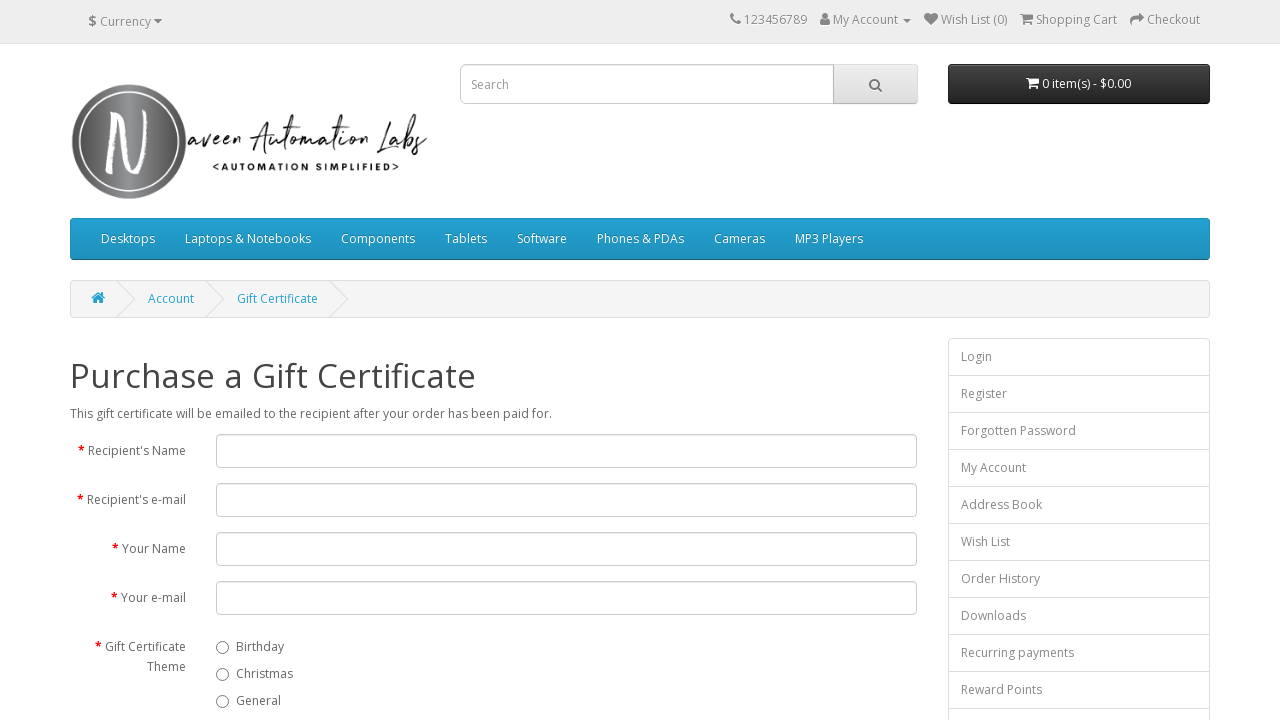

Waited for page to load after clicking footer link 9
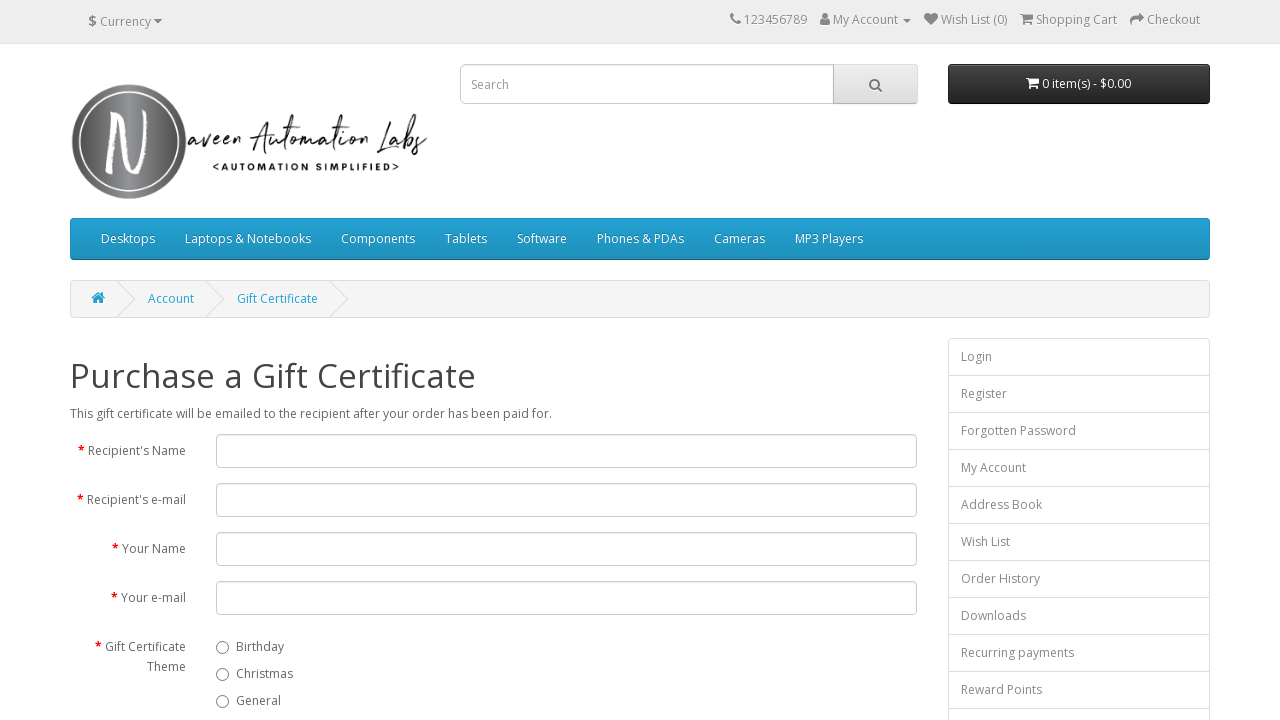

Navigated back to original page from footer link 9
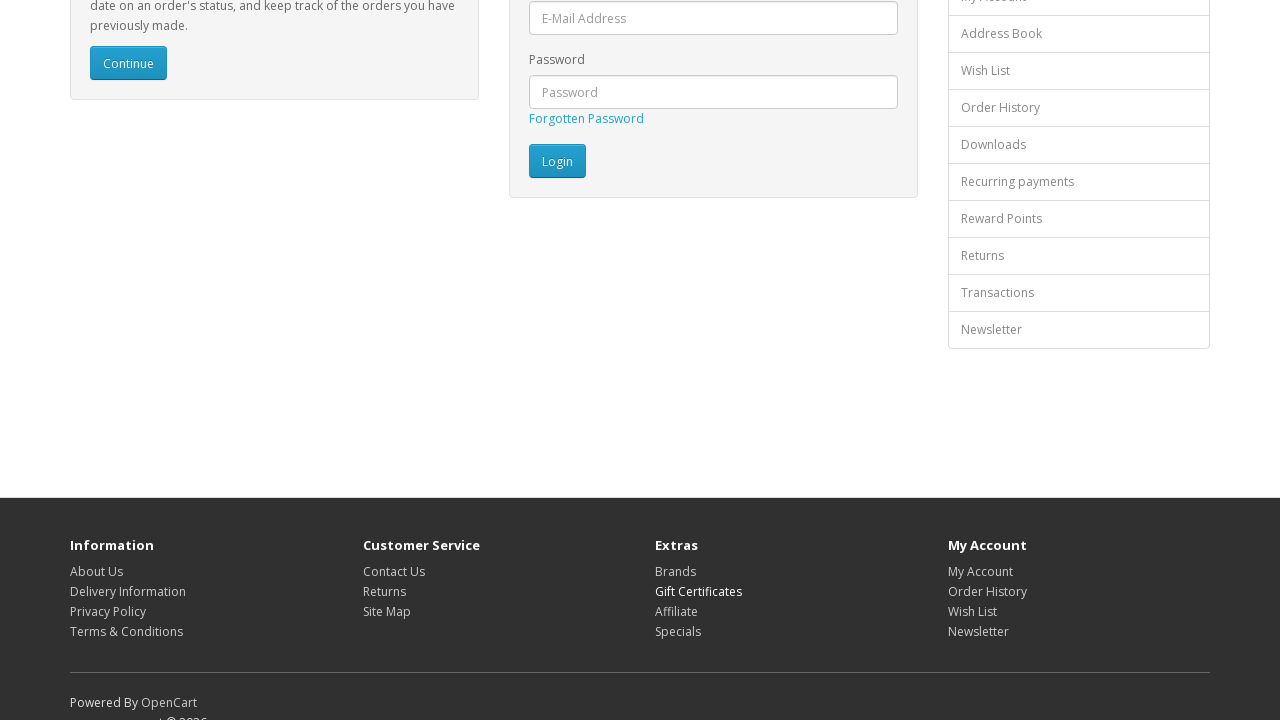

Waited for original page to load after navigating back from footer link 9
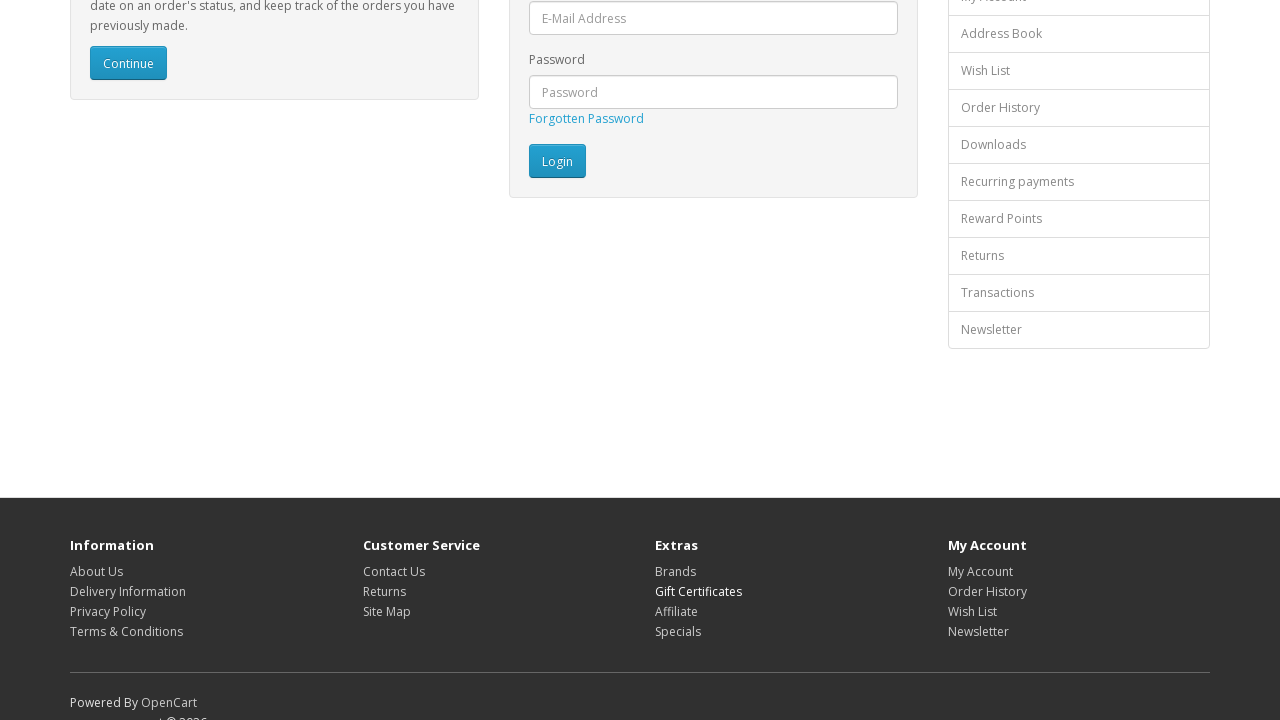

Re-fetched footer links to avoid stale element reference (iteration 10/16)
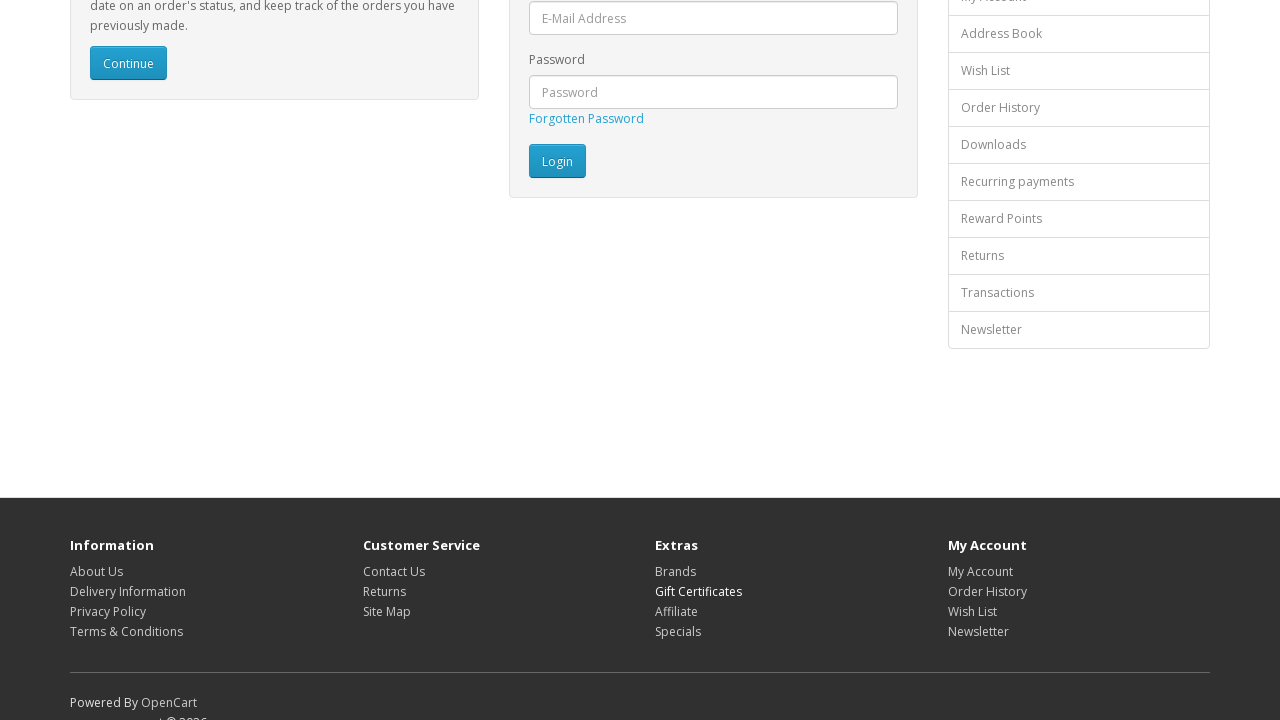

Clicked footer link 10 of 16 at (676, 611) on xpath=//footer//a >> nth=9
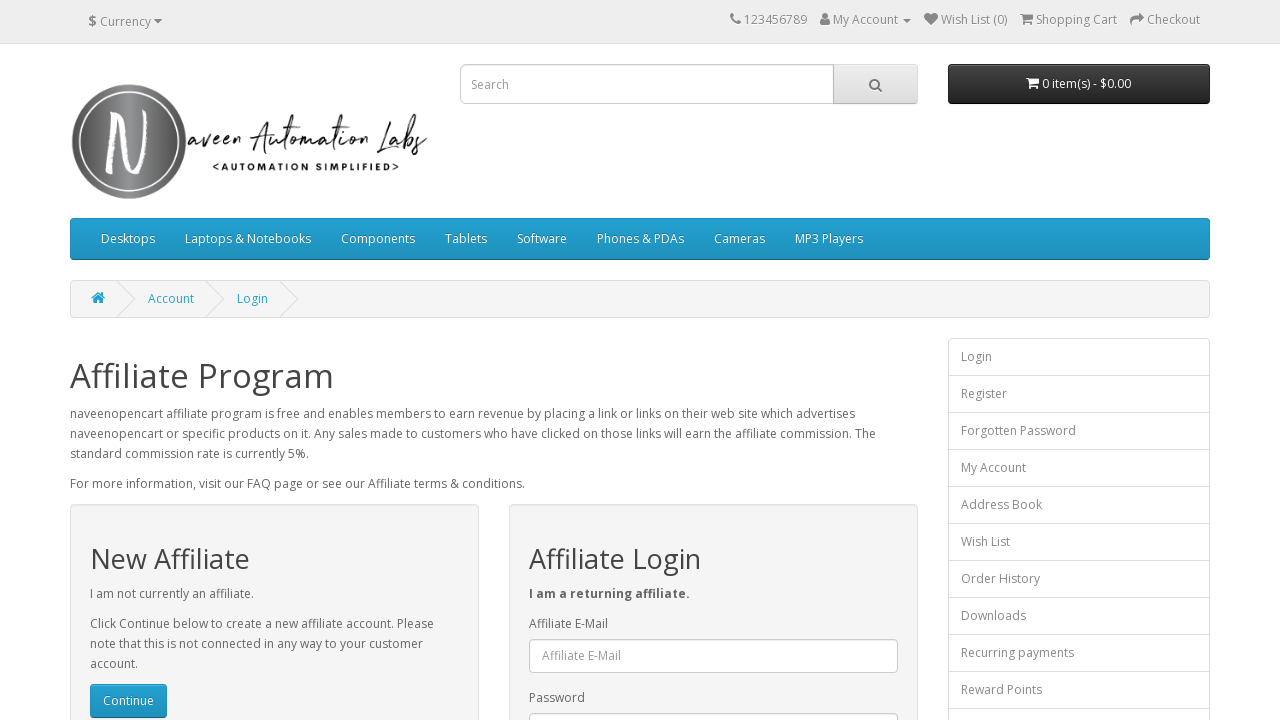

Waited for page to load after clicking footer link 10
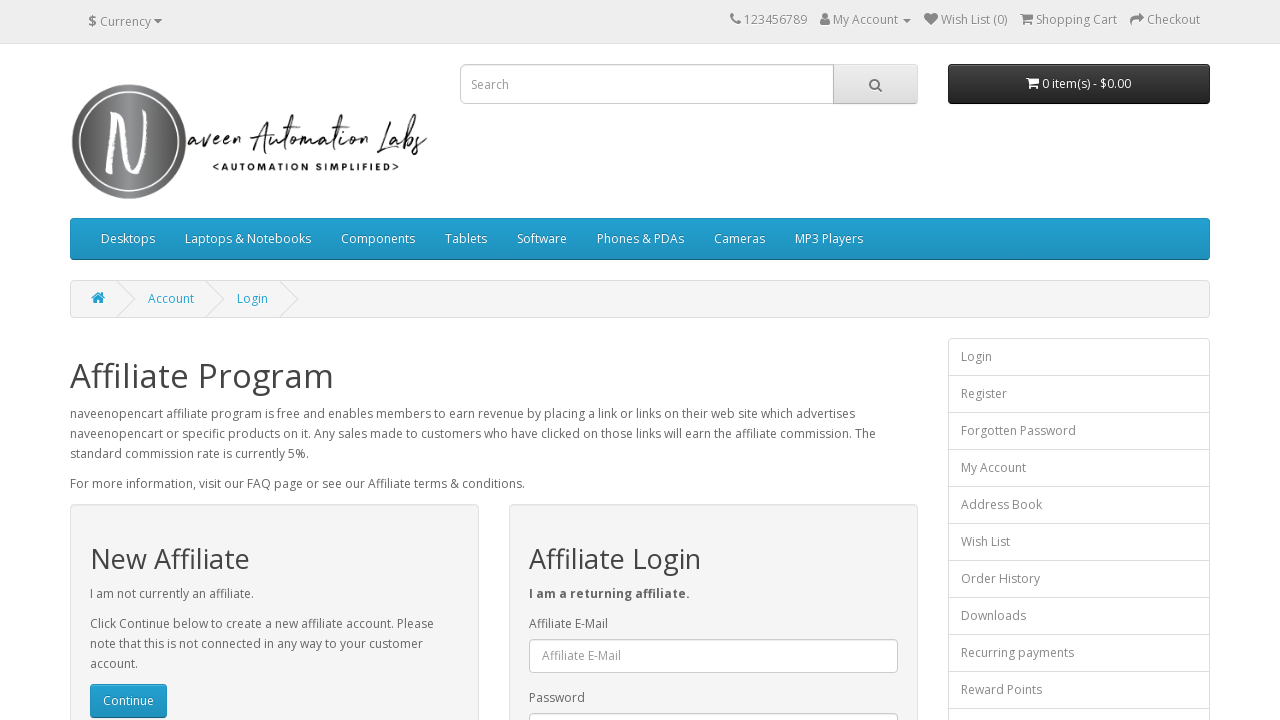

Navigated back to original page from footer link 10
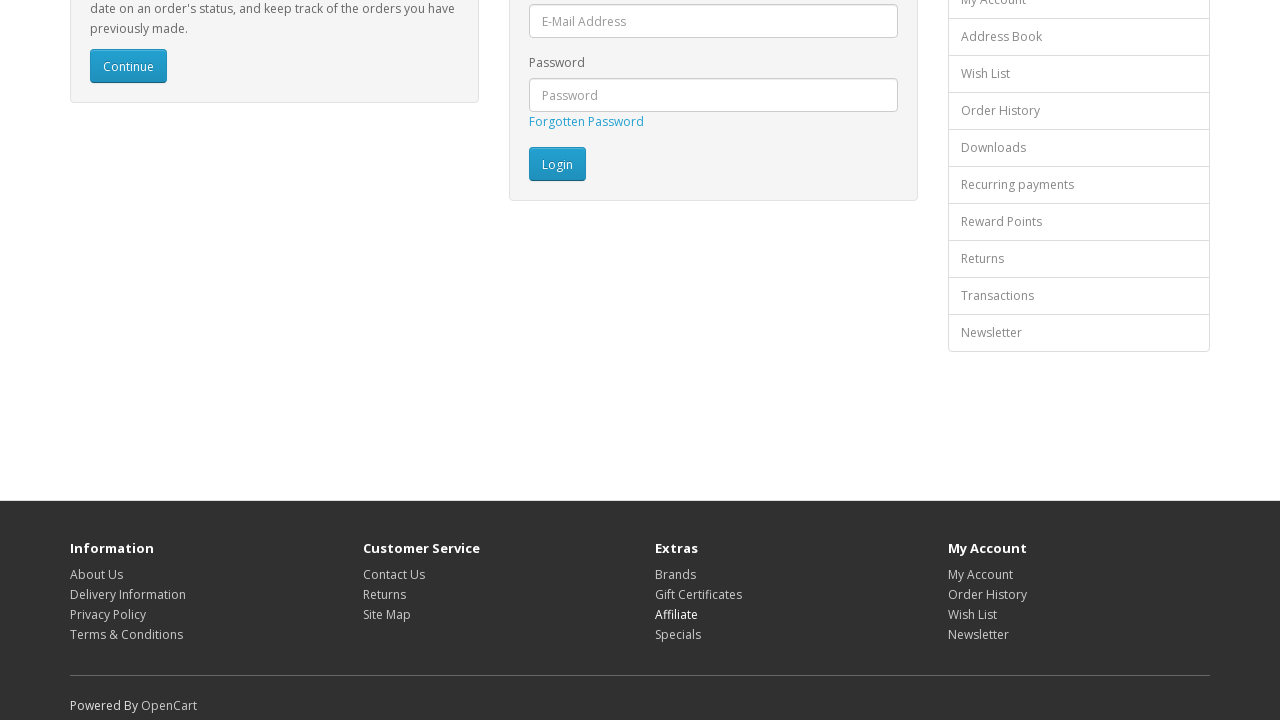

Waited for original page to load after navigating back from footer link 10
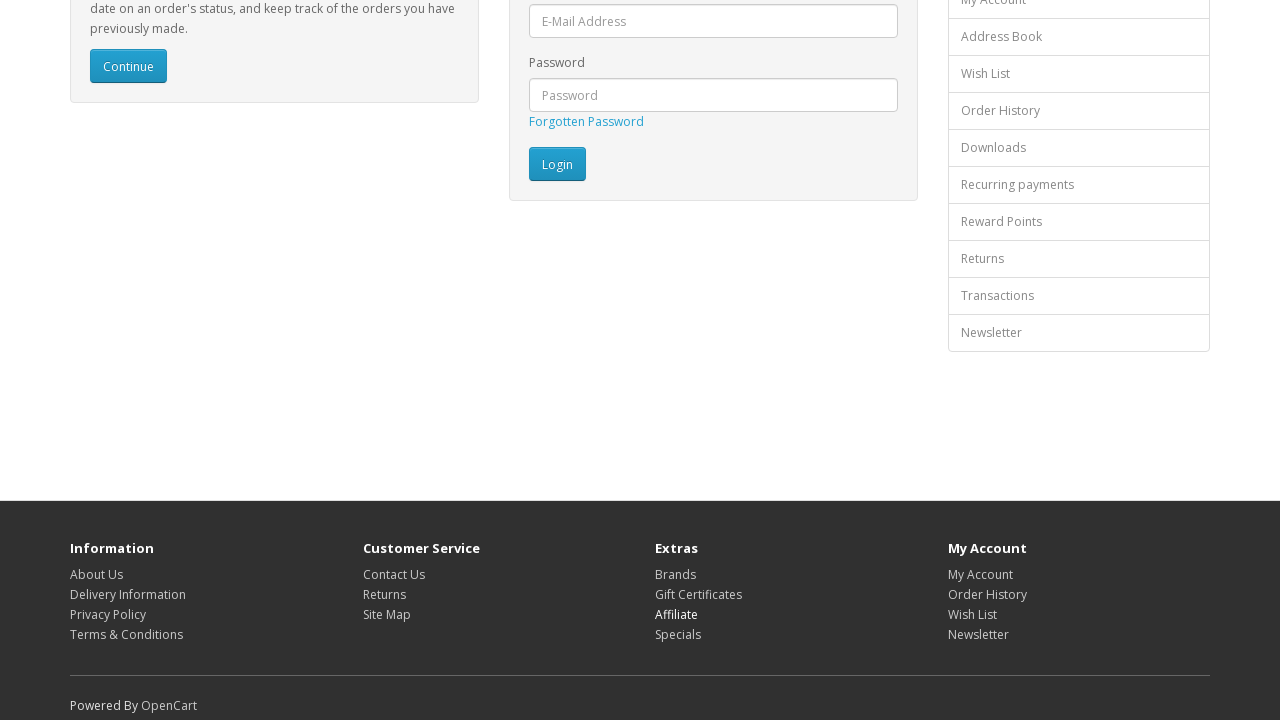

Re-fetched footer links to avoid stale element reference (iteration 11/16)
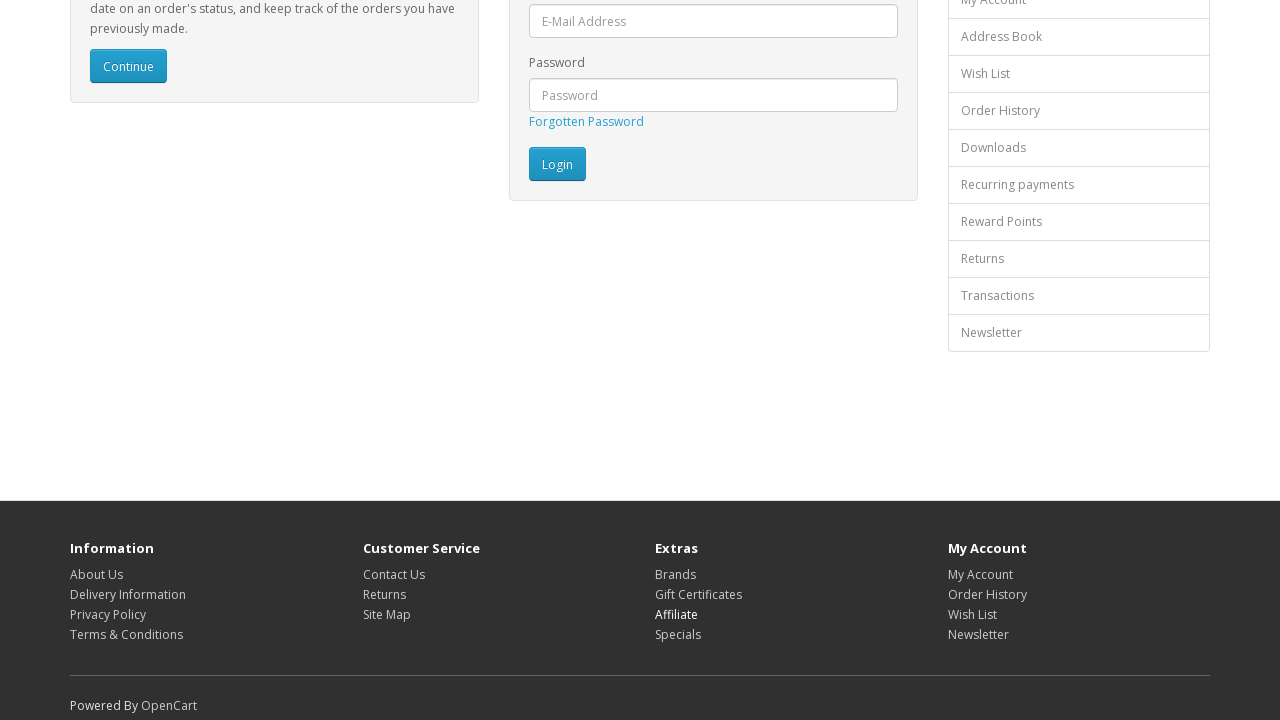

Clicked footer link 11 of 16 at (678, 634) on xpath=//footer//a >> nth=10
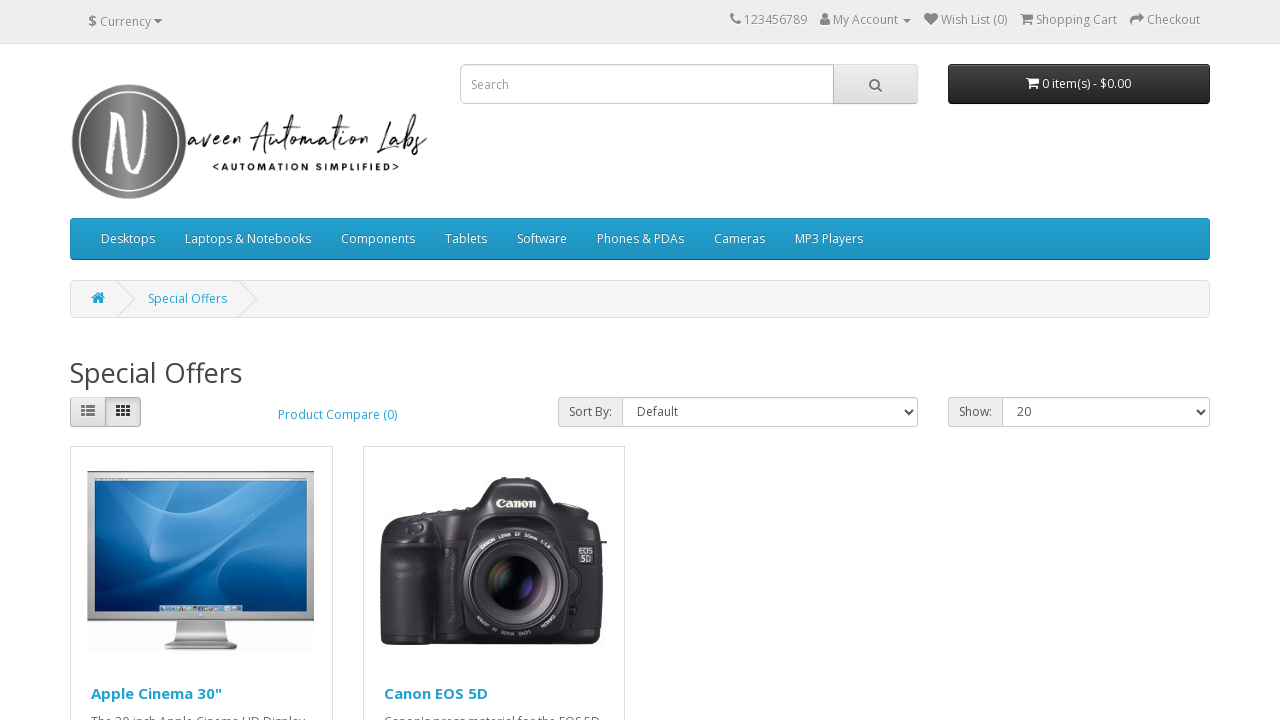

Waited for page to load after clicking footer link 11
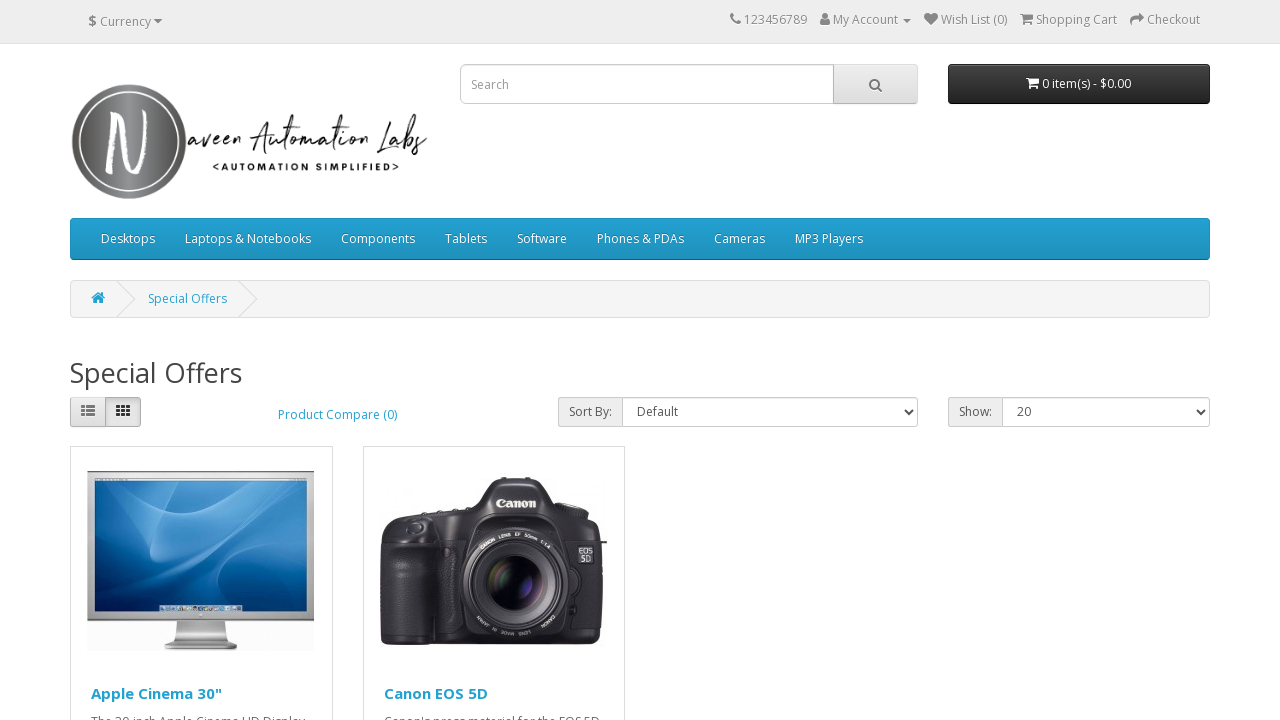

Navigated back to original page from footer link 11
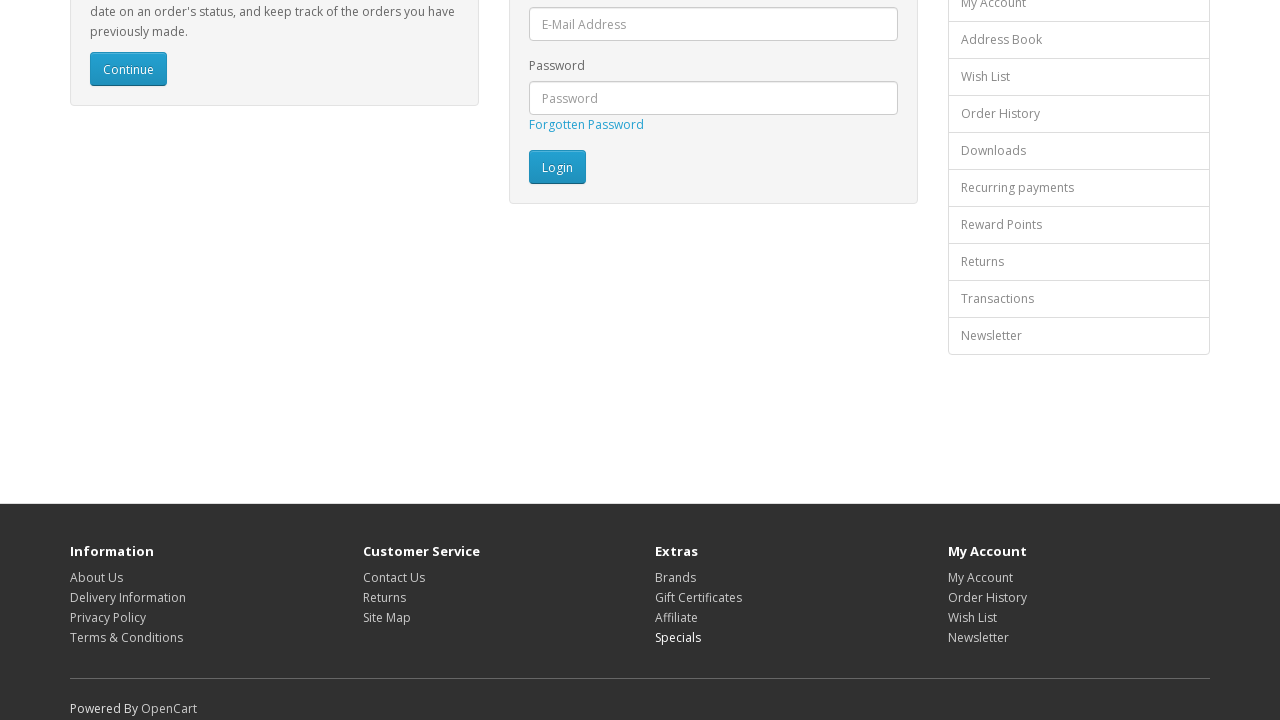

Waited for original page to load after navigating back from footer link 11
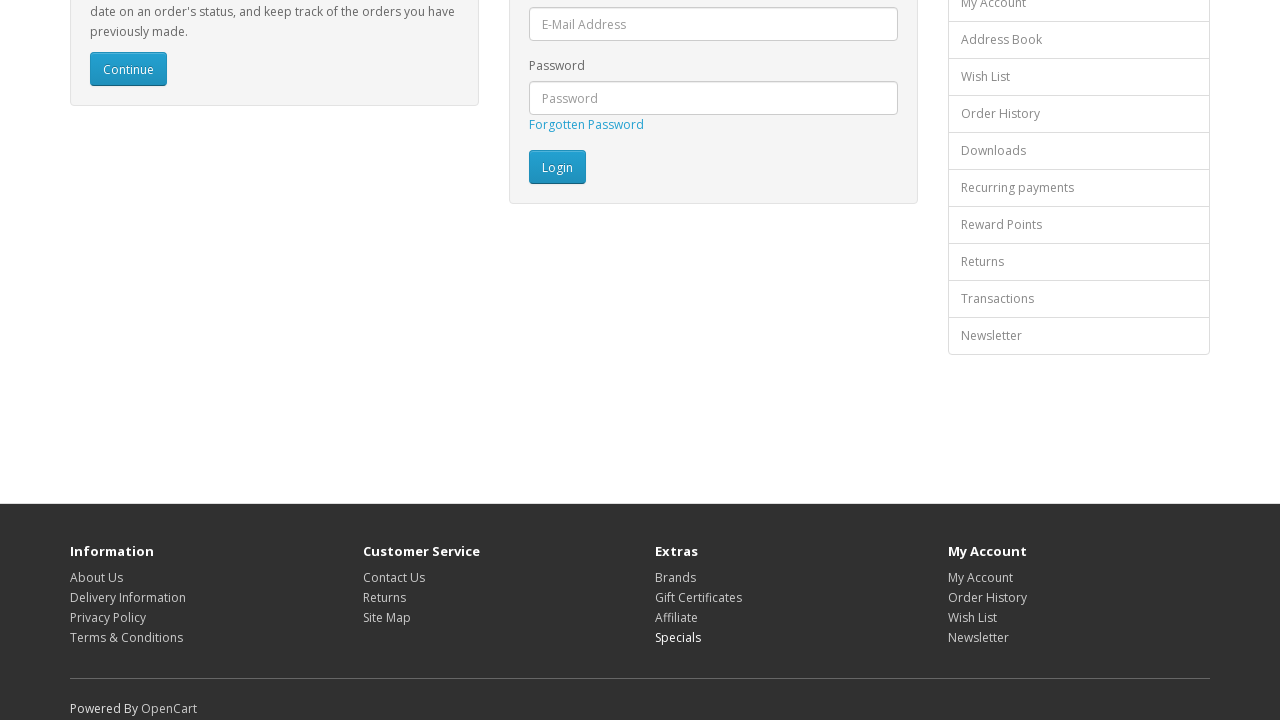

Re-fetched footer links to avoid stale element reference (iteration 12/16)
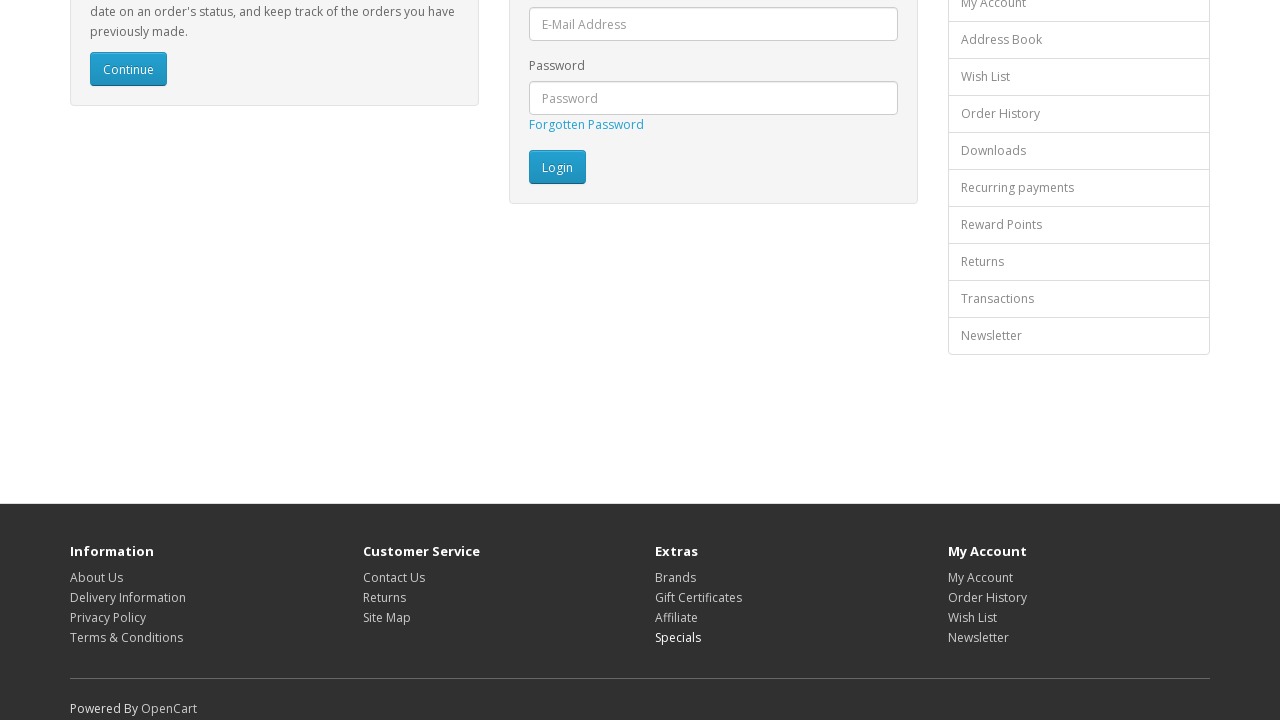

Clicked footer link 12 of 16 at (980, 577) on xpath=//footer//a >> nth=11
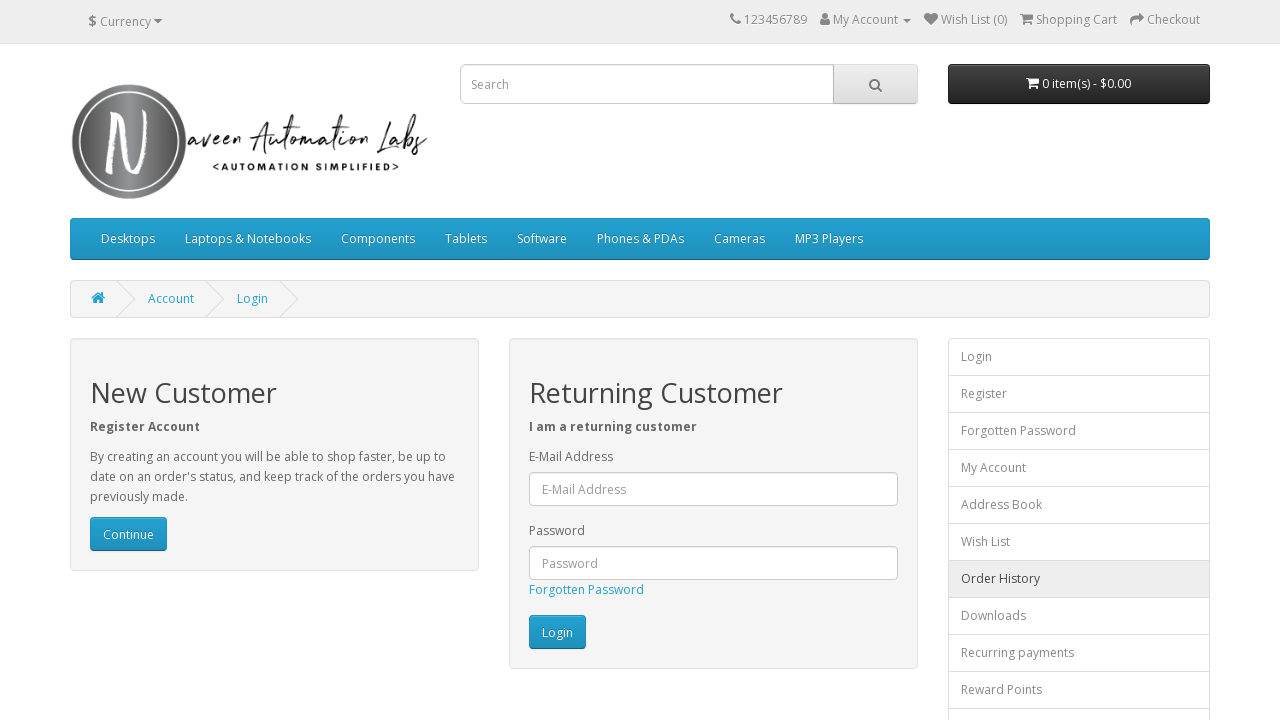

Waited for page to load after clicking footer link 12
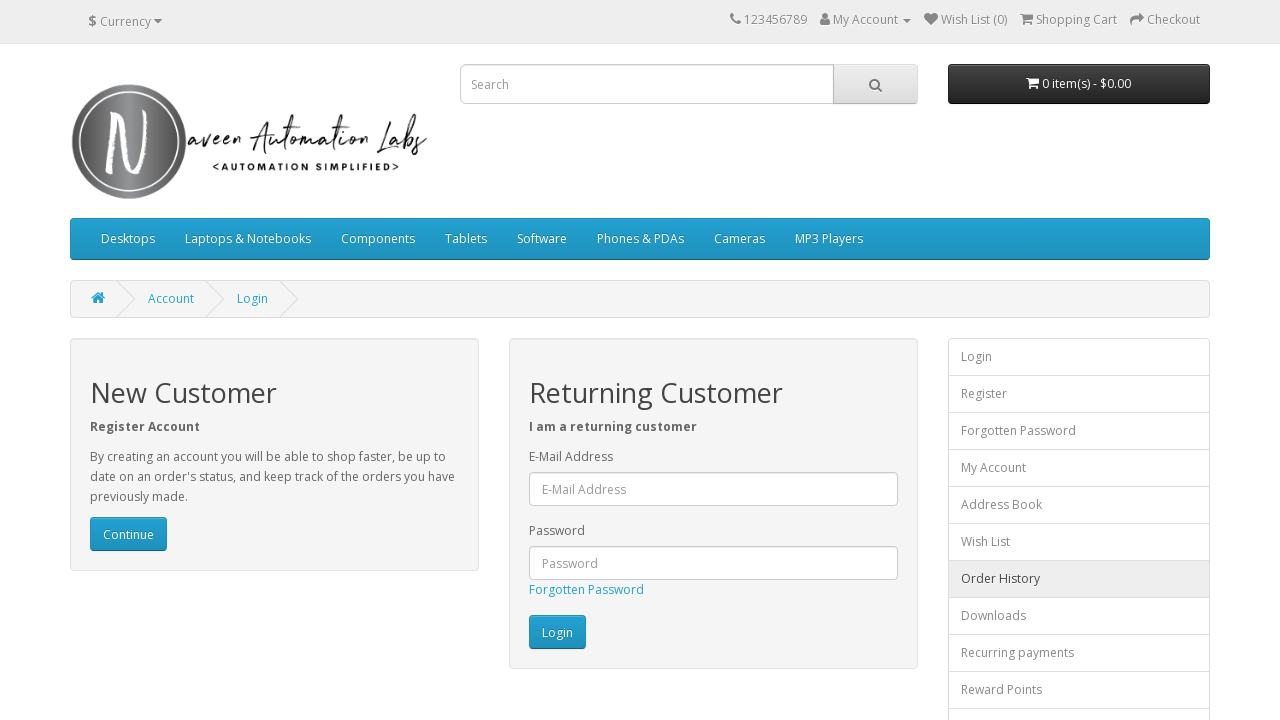

Navigated back to original page from footer link 12
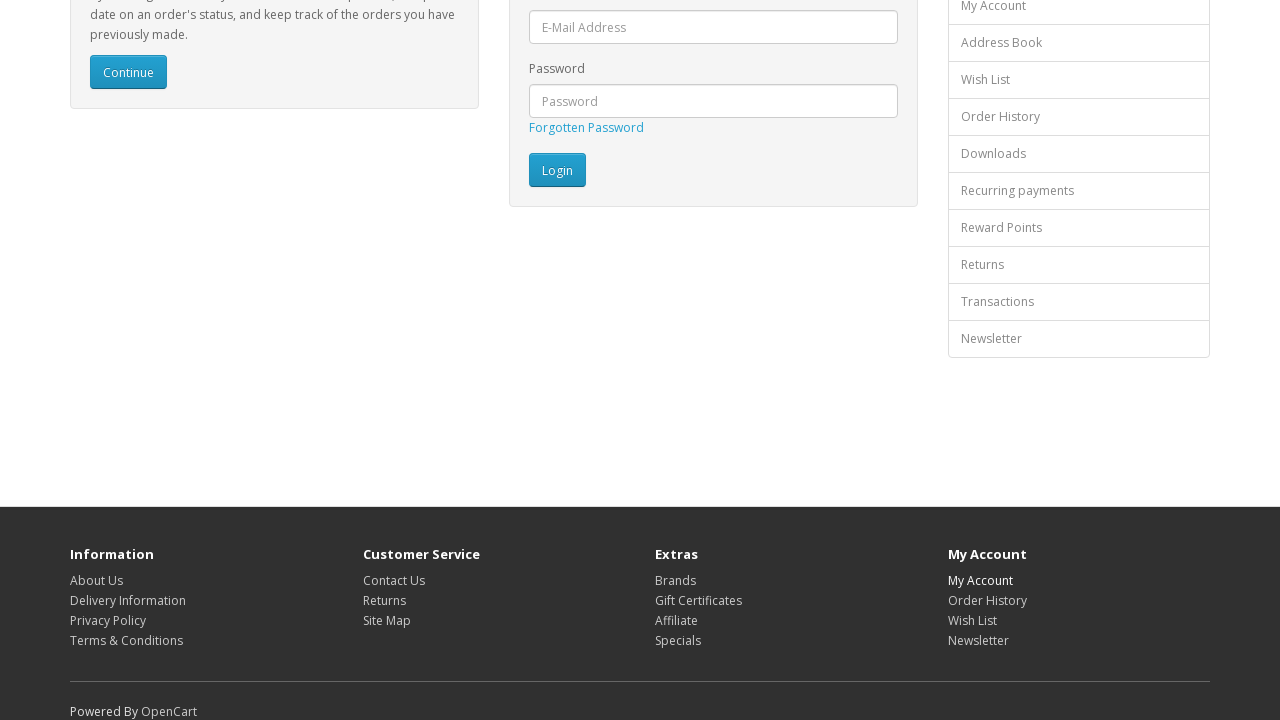

Waited for original page to load after navigating back from footer link 12
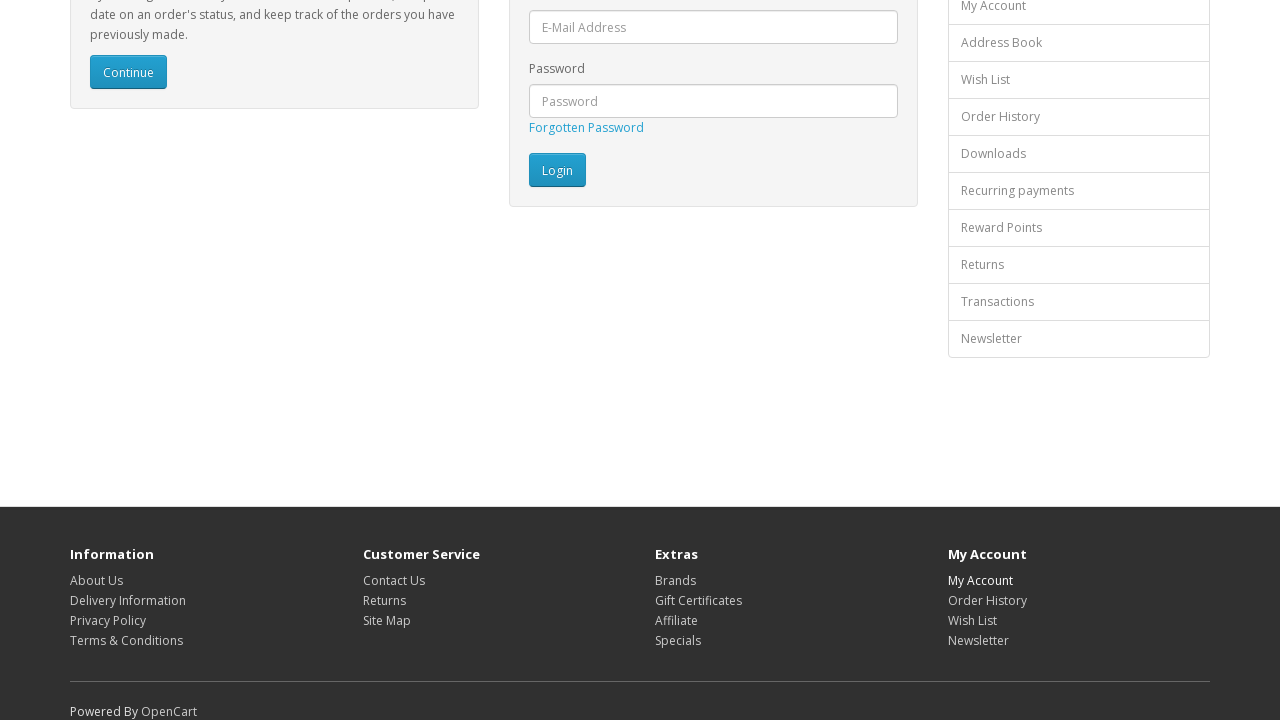

Re-fetched footer links to avoid stale element reference (iteration 13/16)
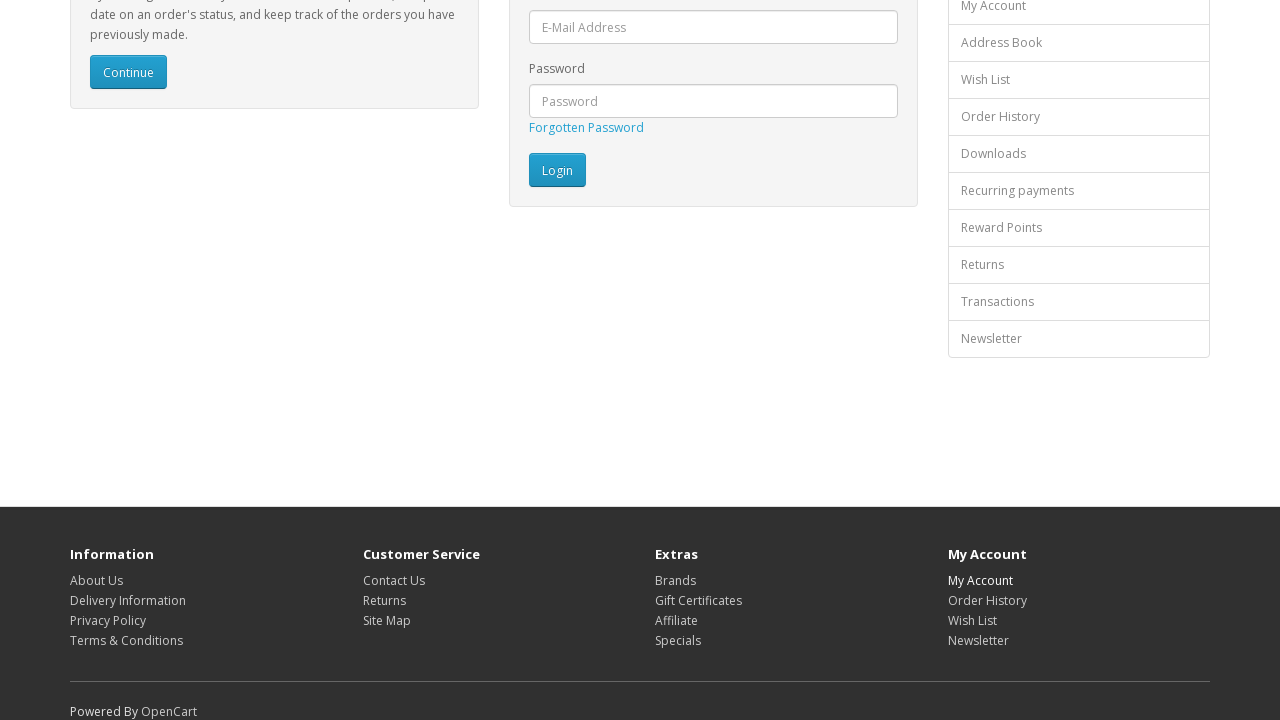

Clicked footer link 13 of 16 at (987, 600) on xpath=//footer//a >> nth=12
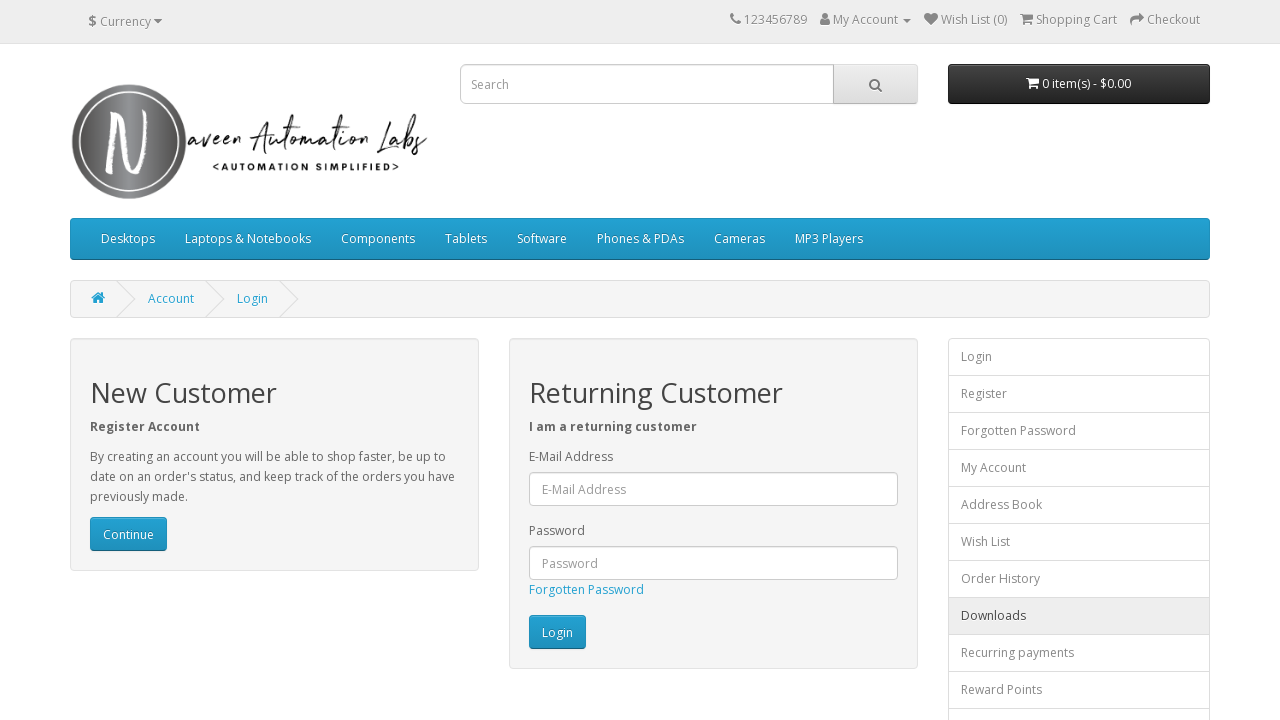

Waited for page to load after clicking footer link 13
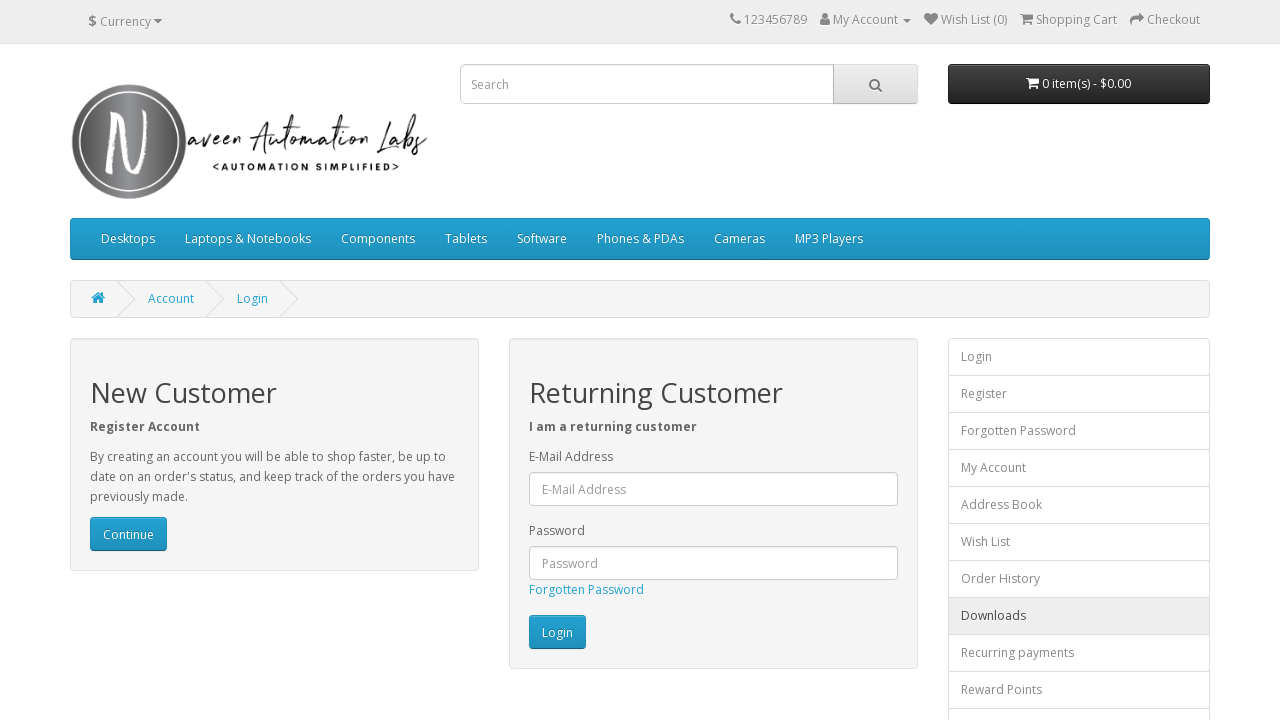

Navigated back to original page from footer link 13
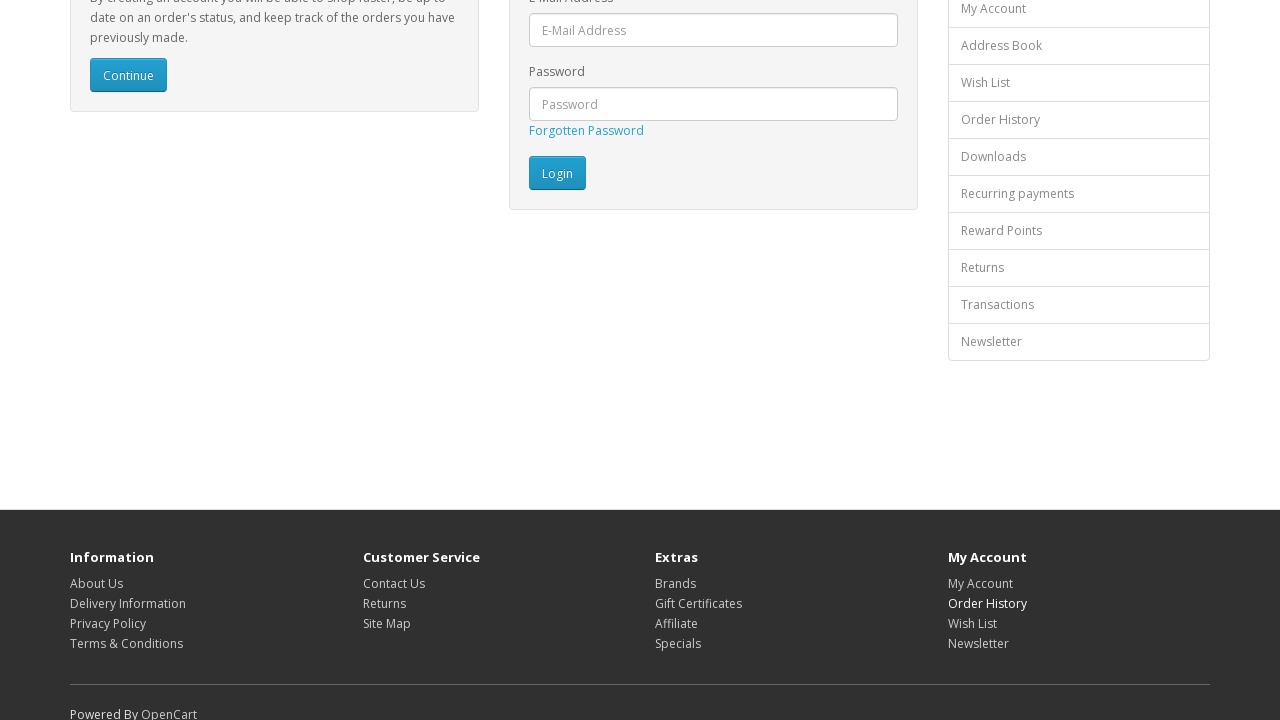

Waited for original page to load after navigating back from footer link 13
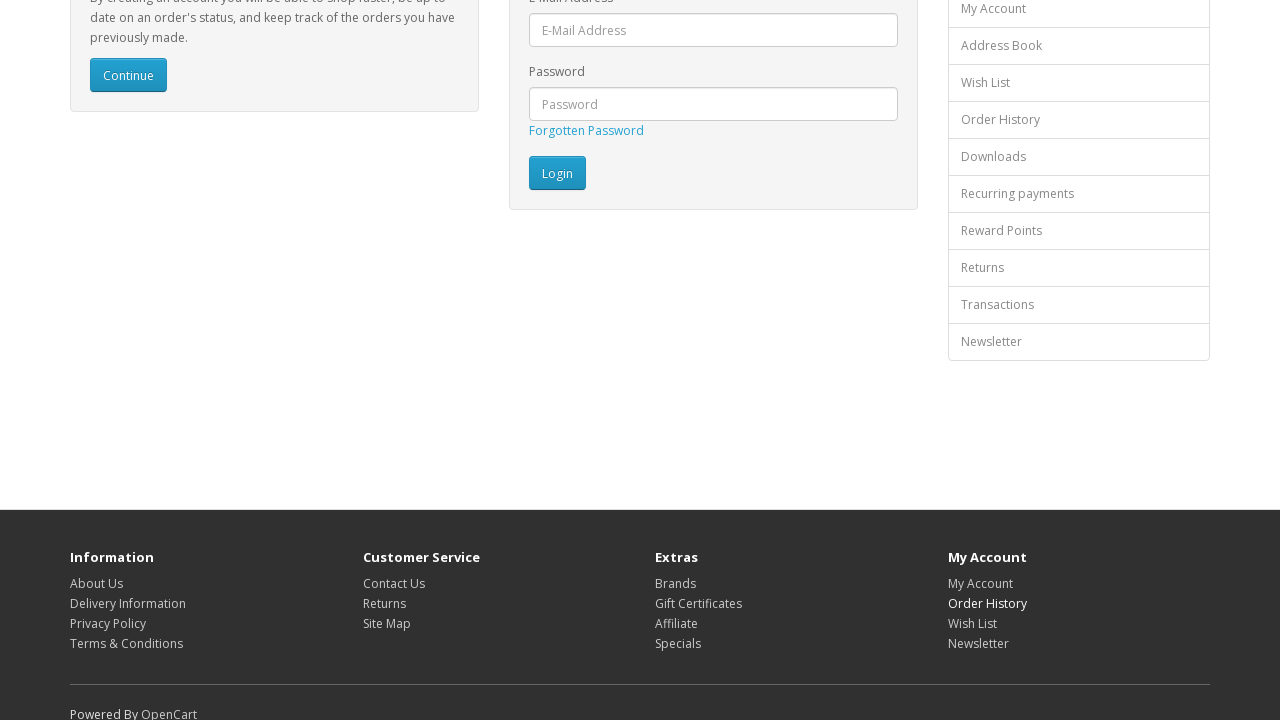

Re-fetched footer links to avoid stale element reference (iteration 14/16)
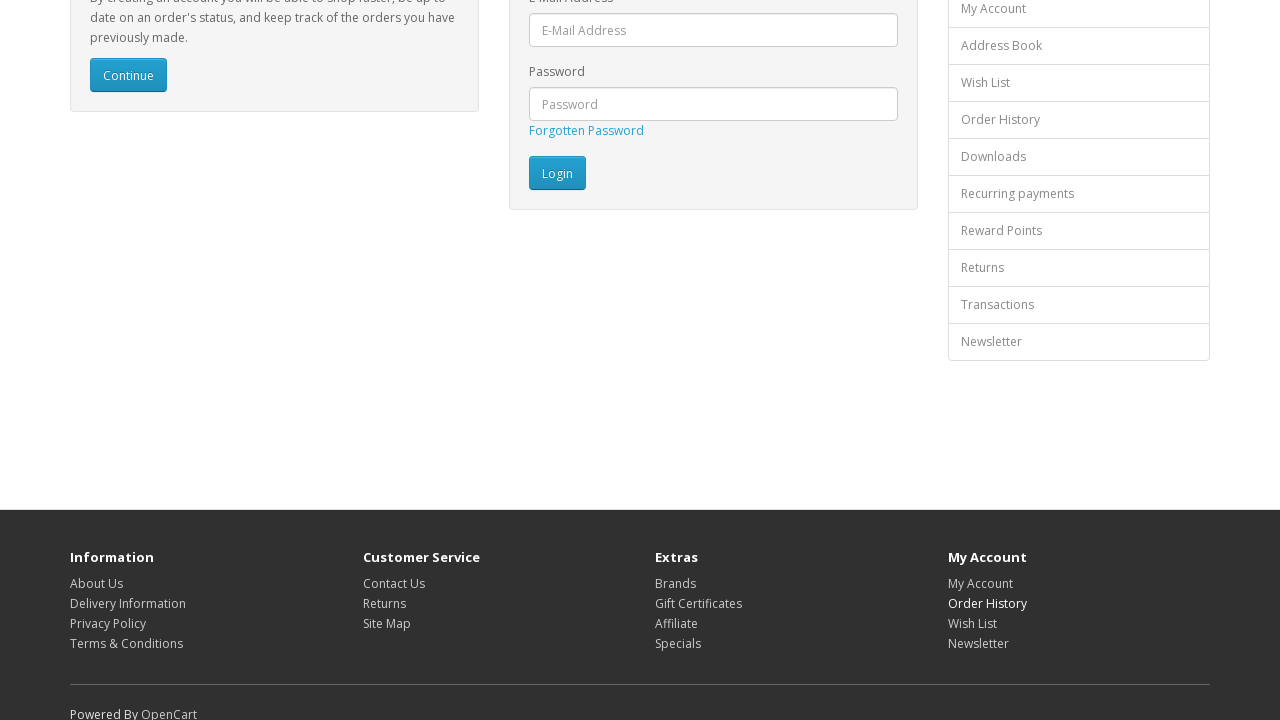

Clicked footer link 14 of 16 at (972, 623) on xpath=//footer//a >> nth=13
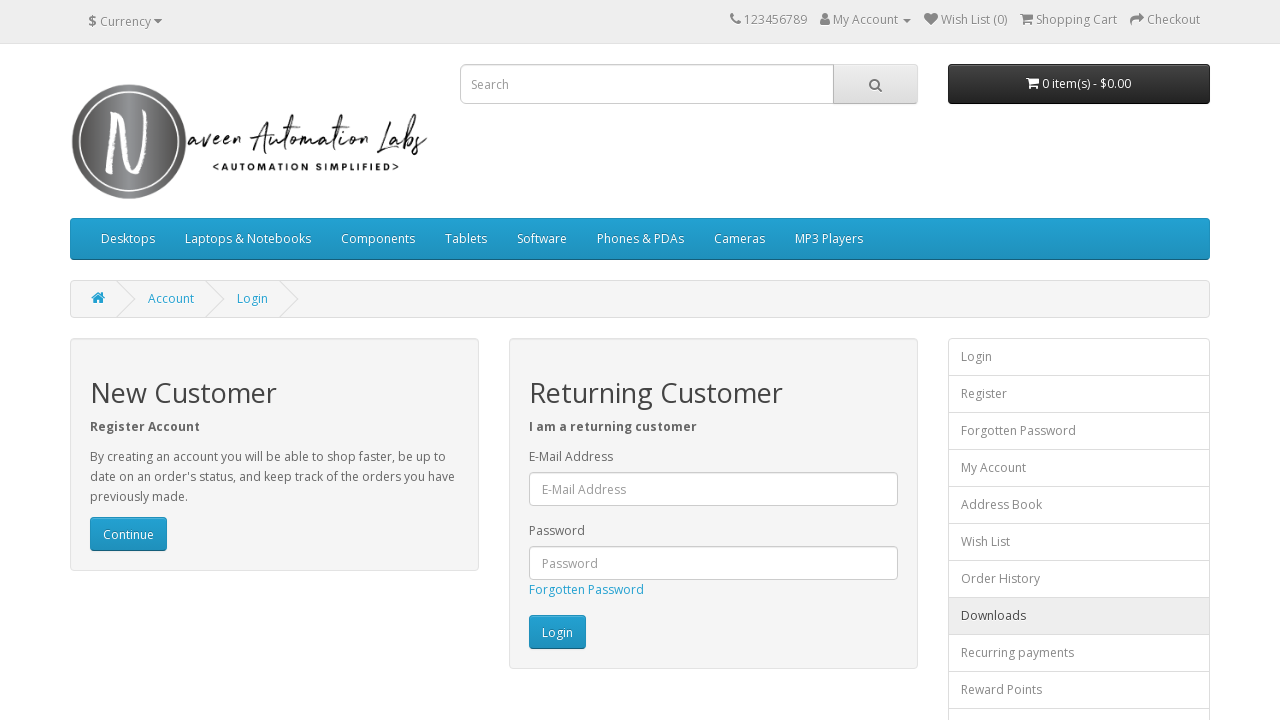

Waited for page to load after clicking footer link 14
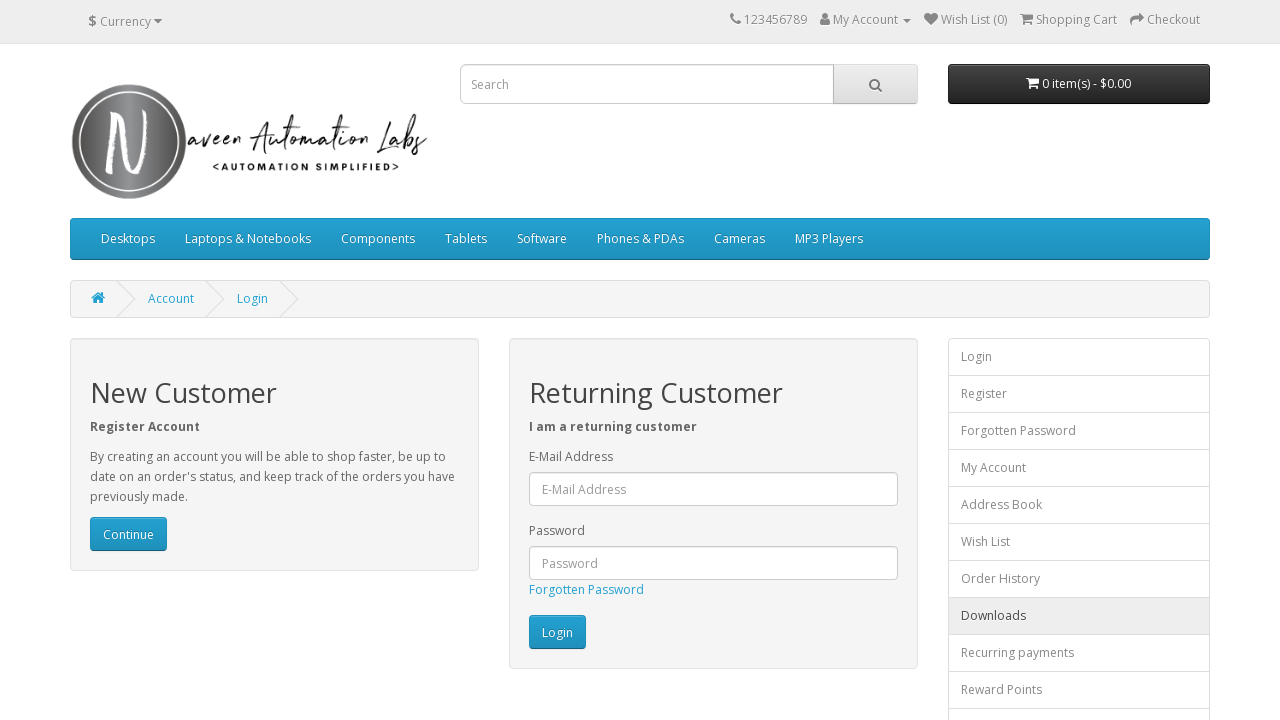

Navigated back to original page from footer link 14
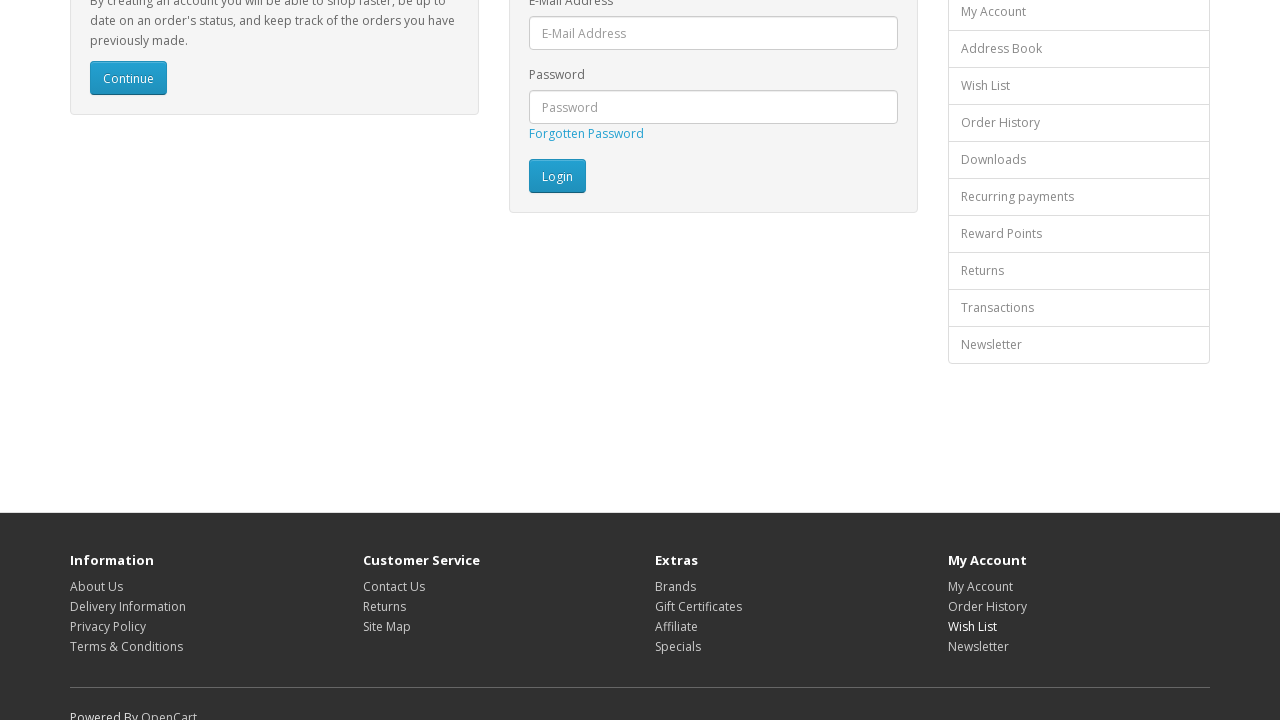

Waited for original page to load after navigating back from footer link 14
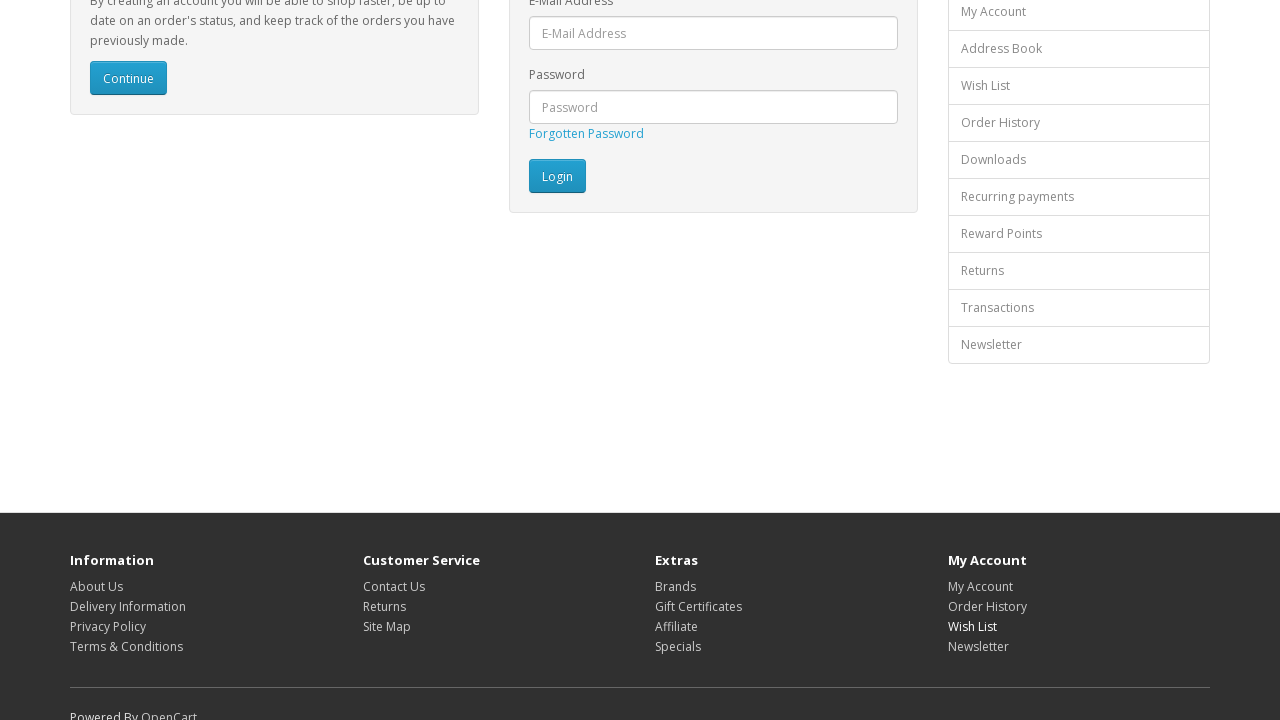

Re-fetched footer links to avoid stale element reference (iteration 15/16)
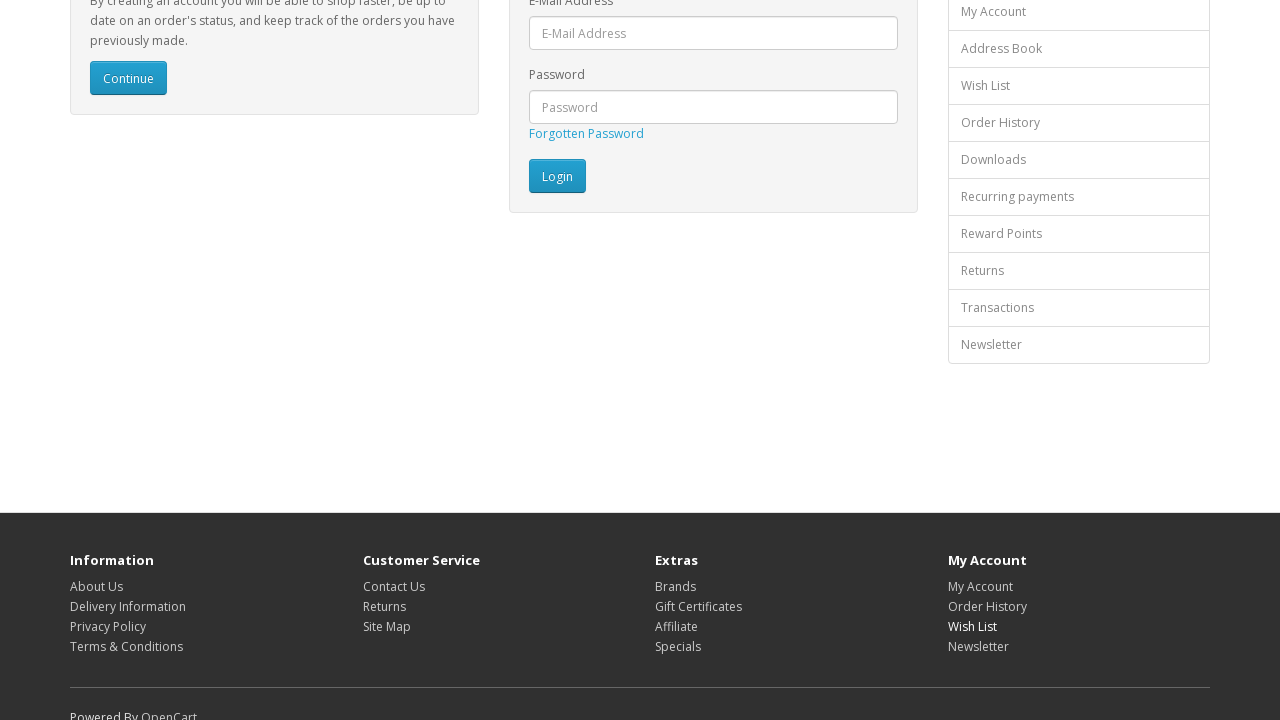

Clicked footer link 15 of 16 at (978, 646) on xpath=//footer//a >> nth=14
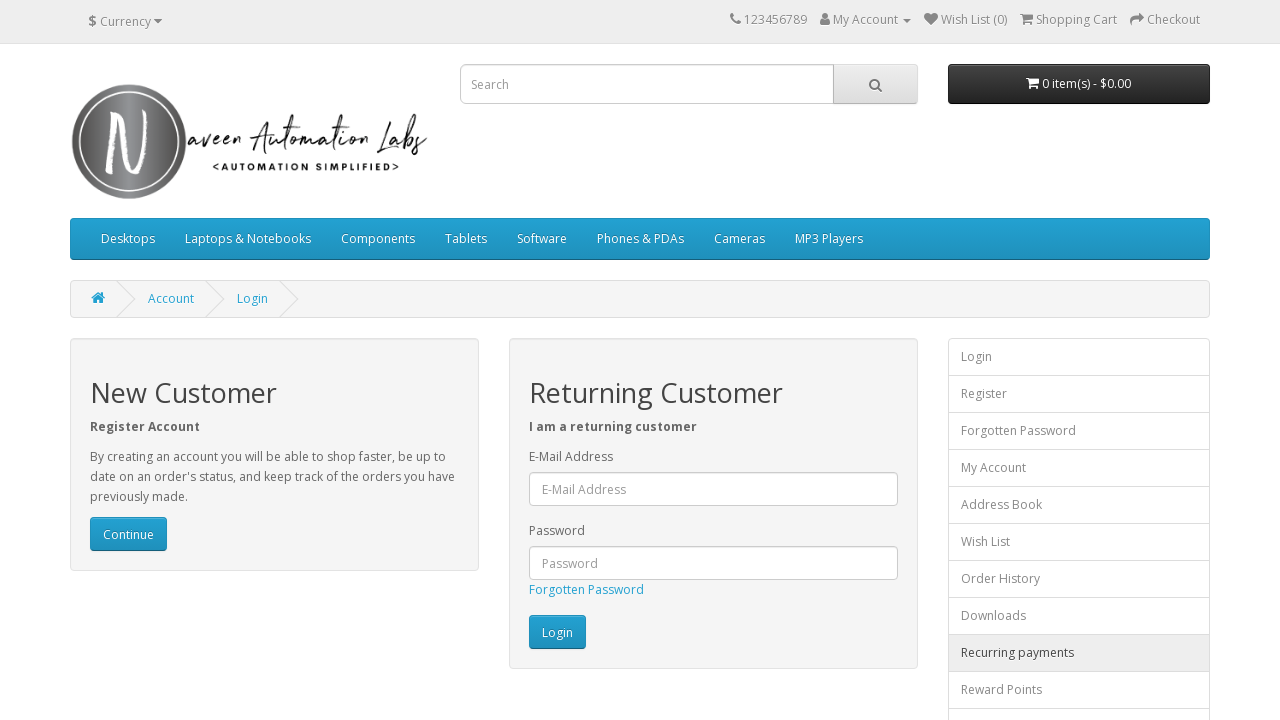

Waited for page to load after clicking footer link 15
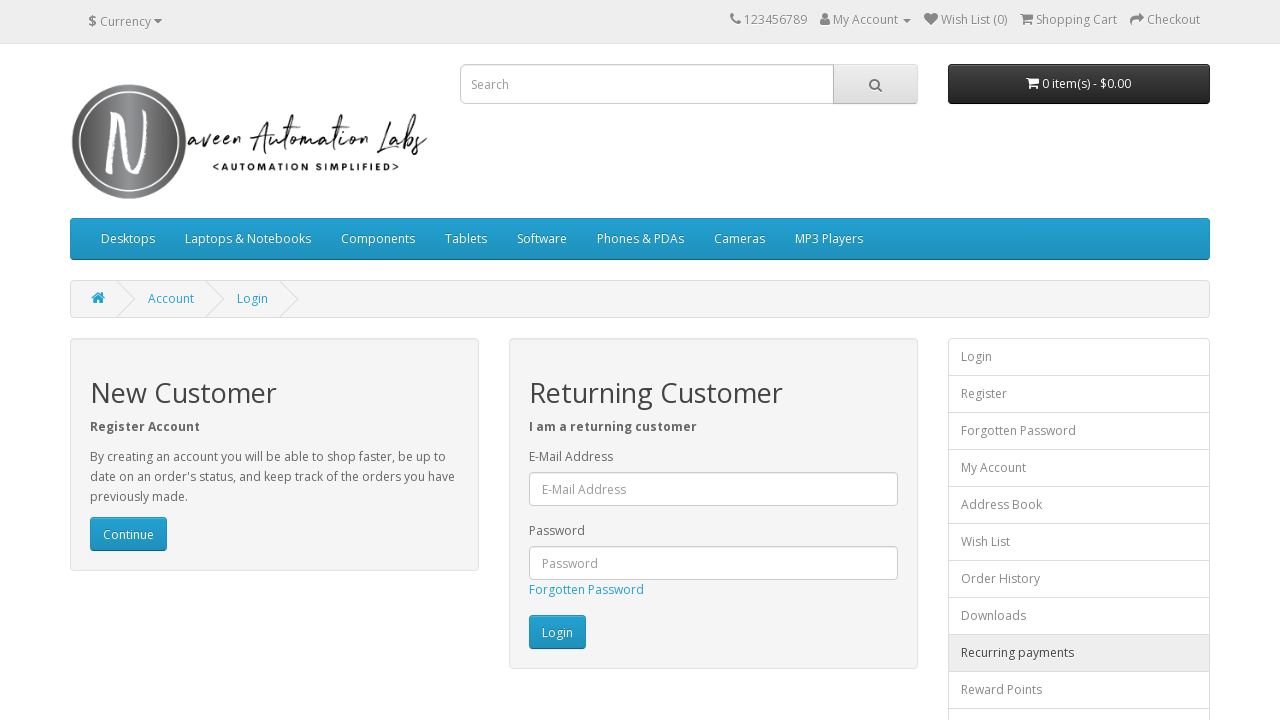

Navigated back to original page from footer link 15
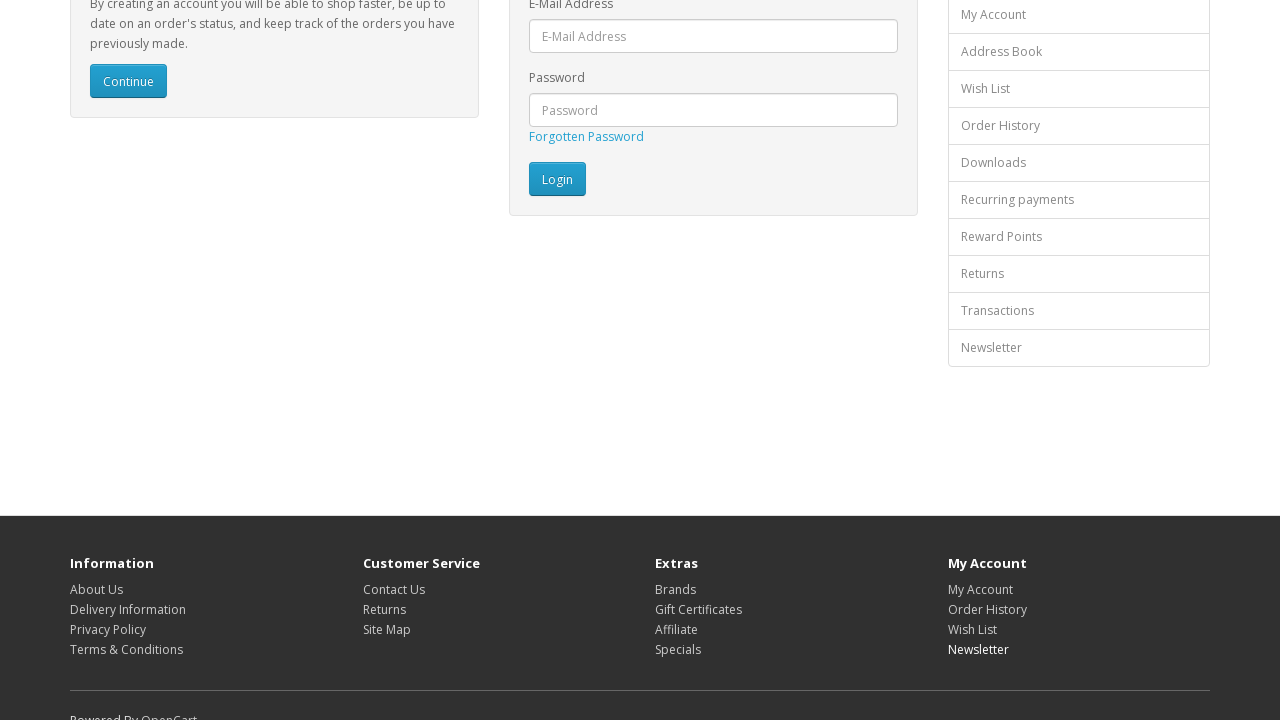

Waited for original page to load after navigating back from footer link 15
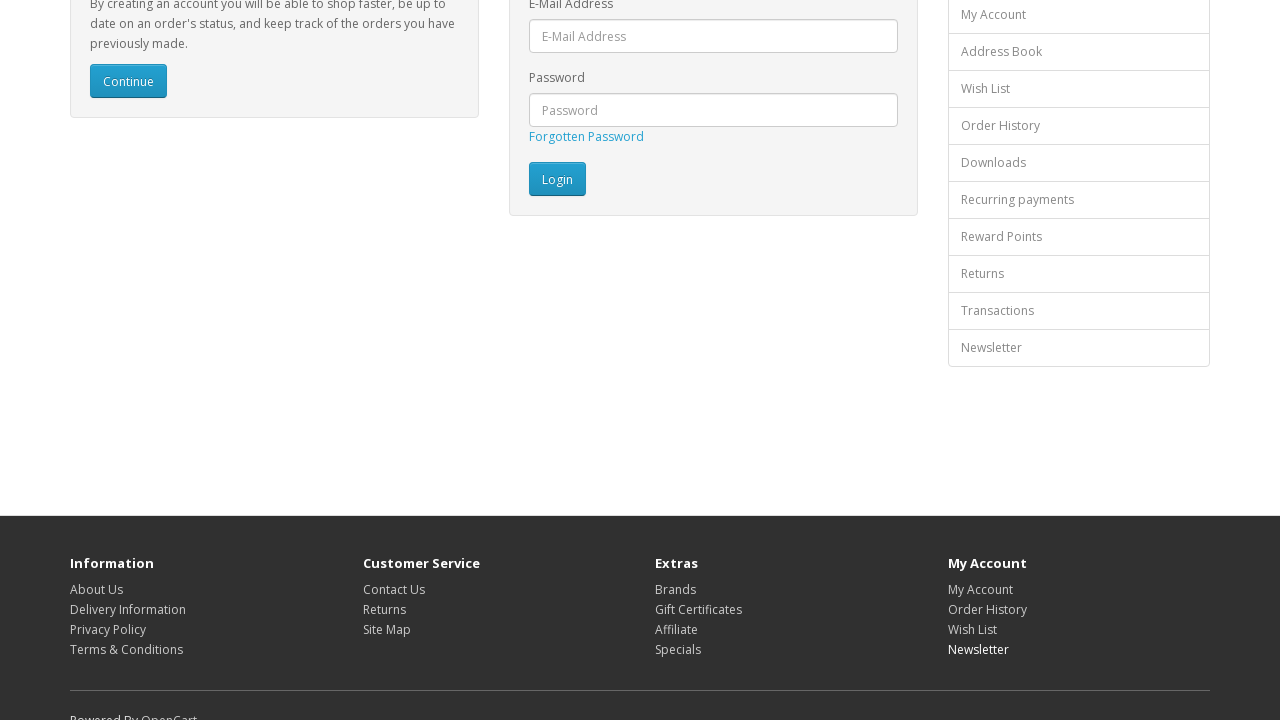

Re-fetched footer links to avoid stale element reference (iteration 16/16)
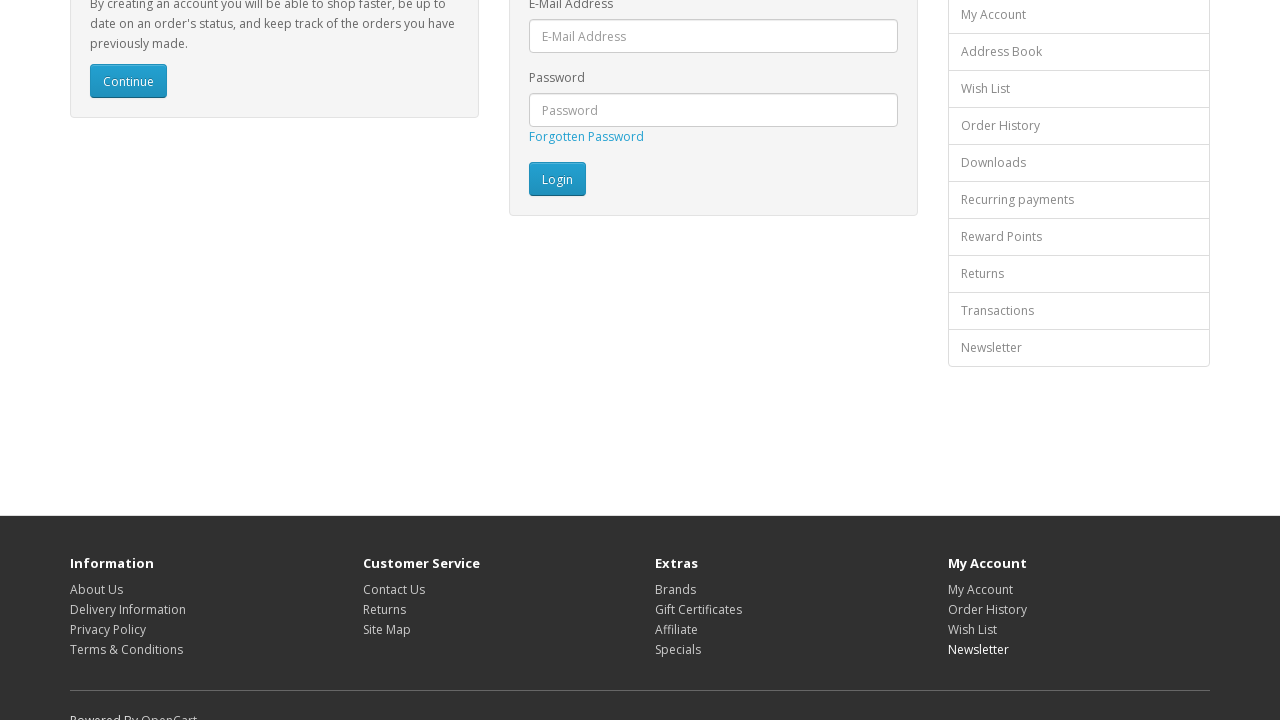

Clicked footer link 16 of 16 at (169, 712) on xpath=//footer//a >> nth=15
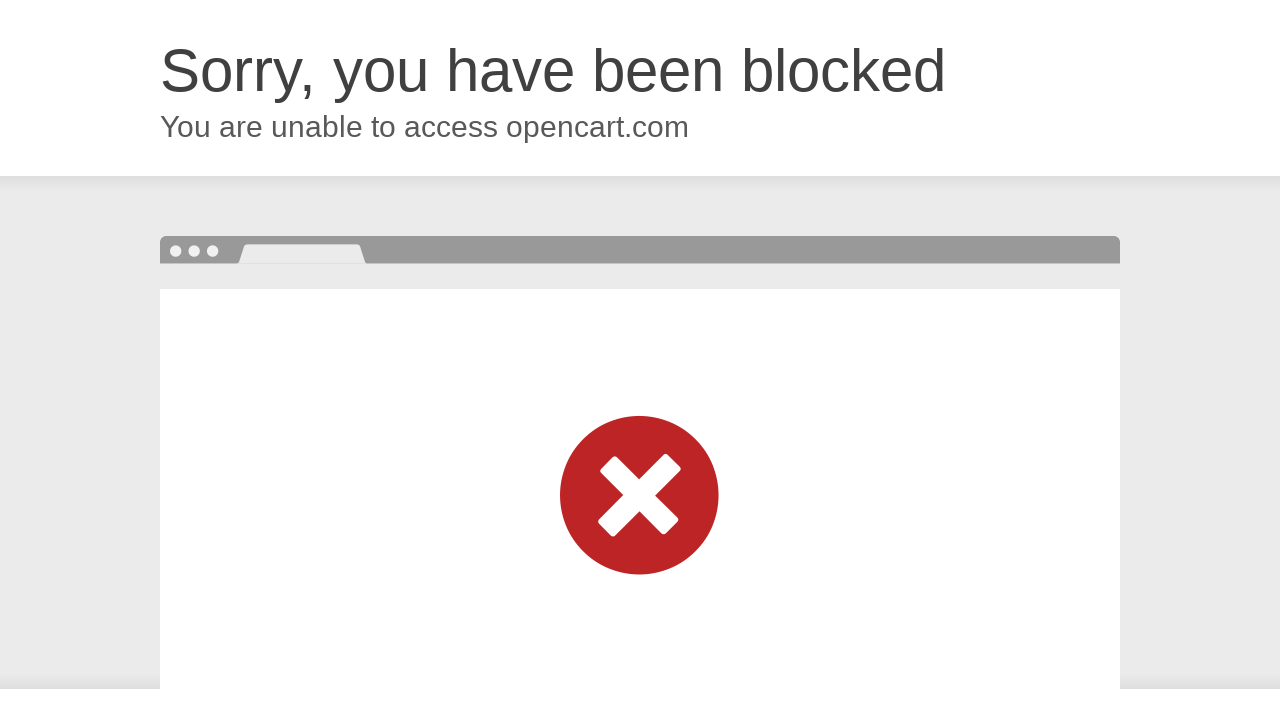

Waited for page to load after clicking footer link 16
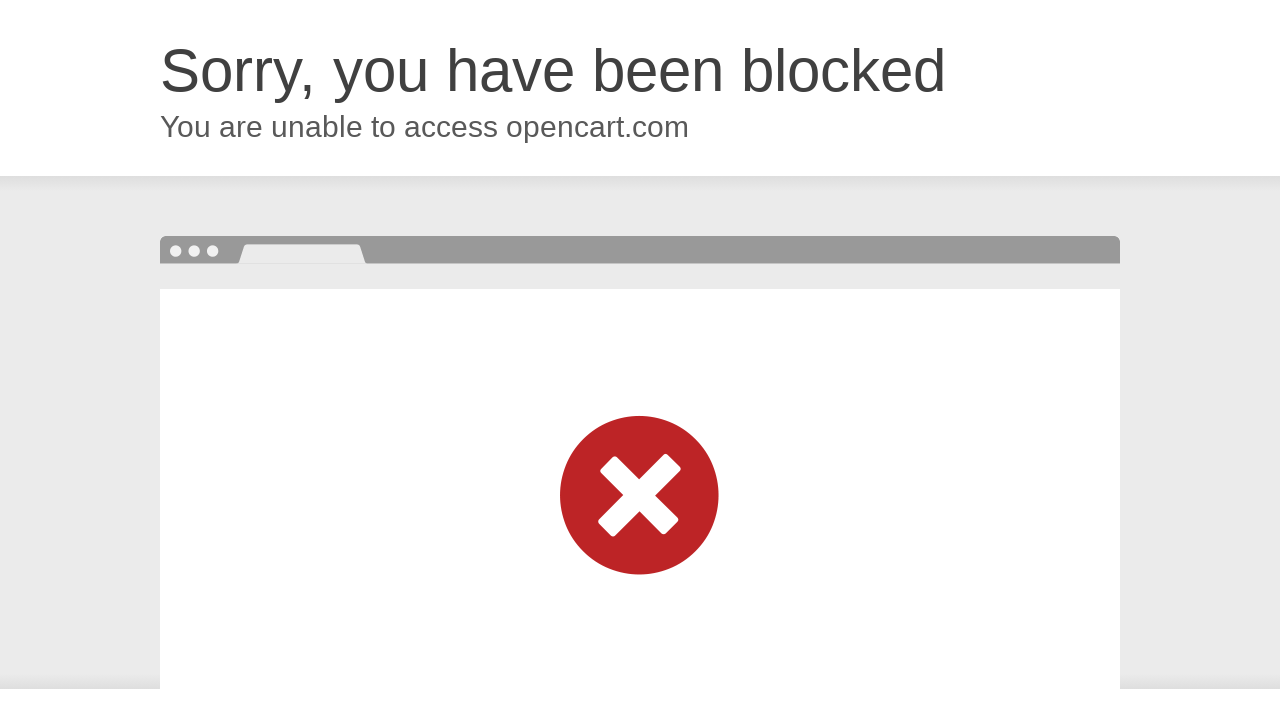

Navigated back to original page from footer link 16
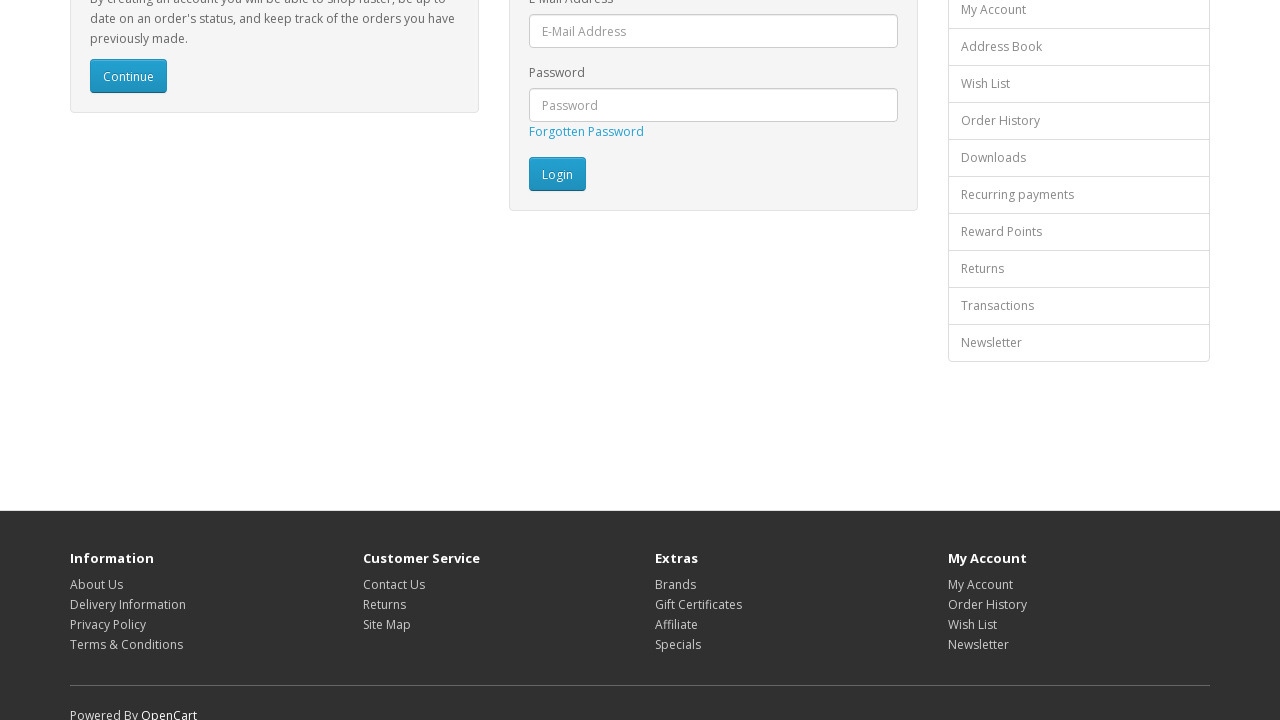

Waited for original page to load after navigating back from footer link 16
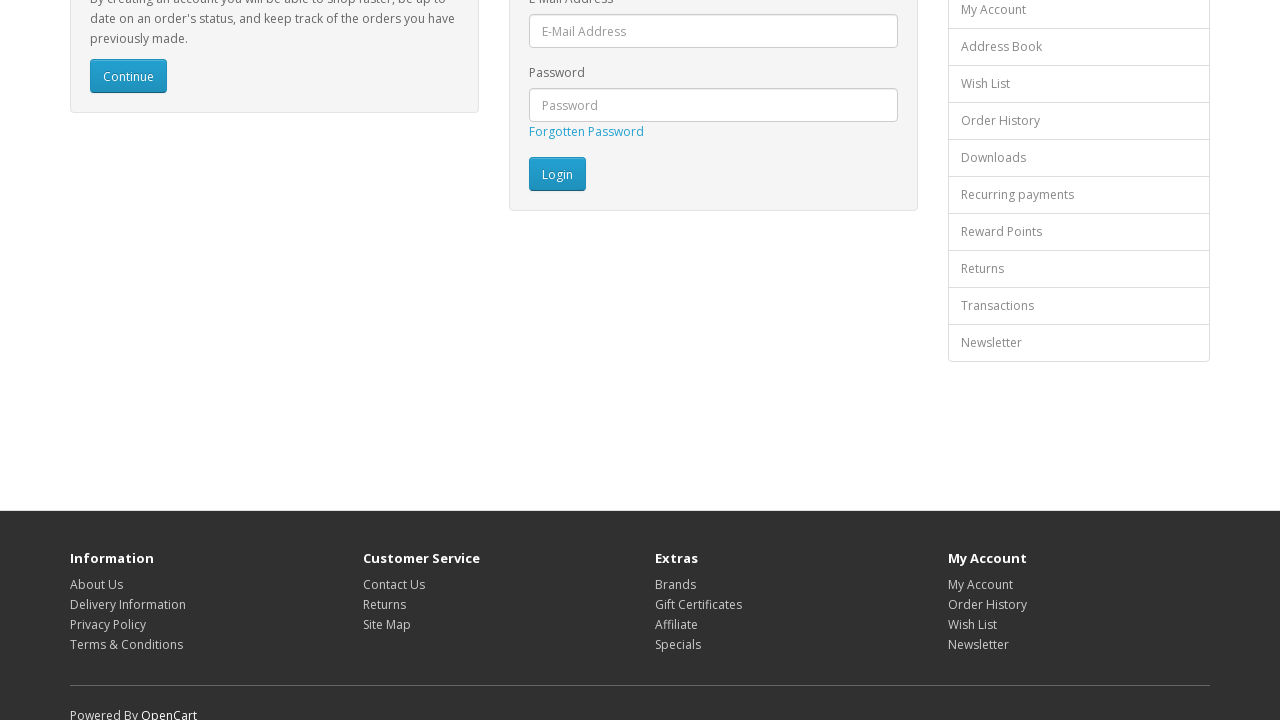

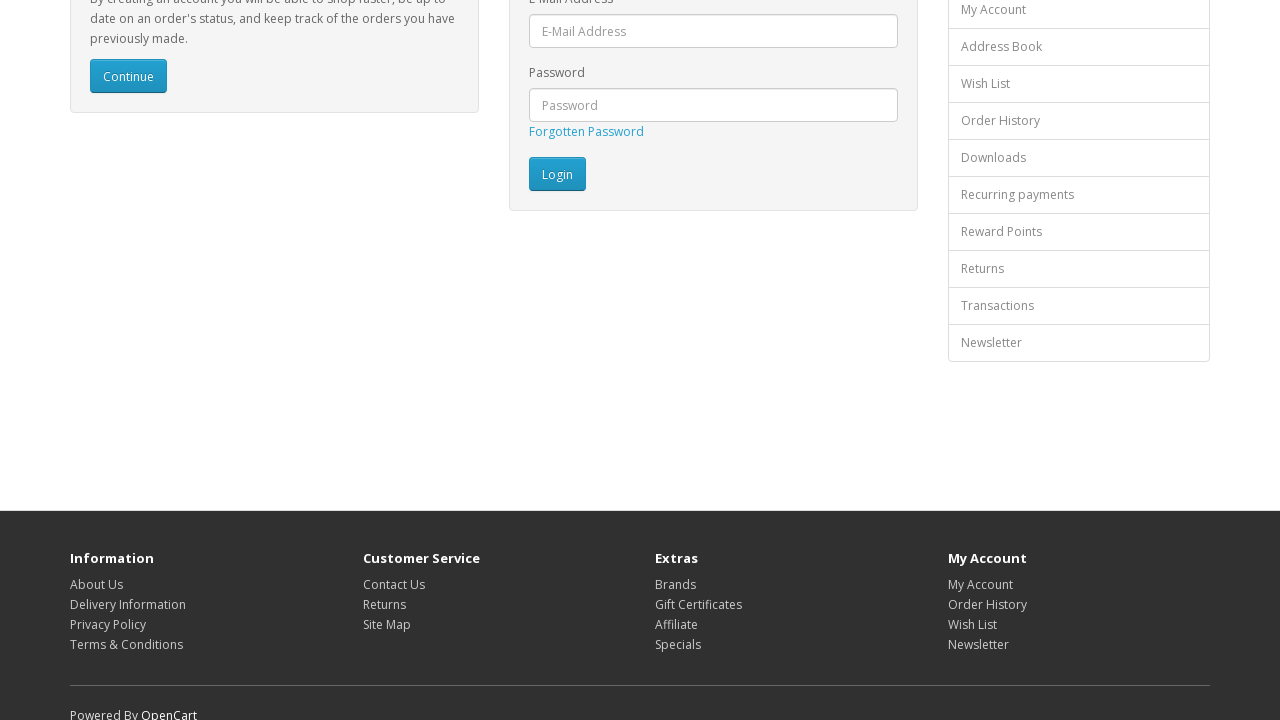